Tests filling a large form by entering text into all input fields and clicking the submit button to verify form submission works correctly.

Starting URL: http://suninjuly.github.io/huge_form.html

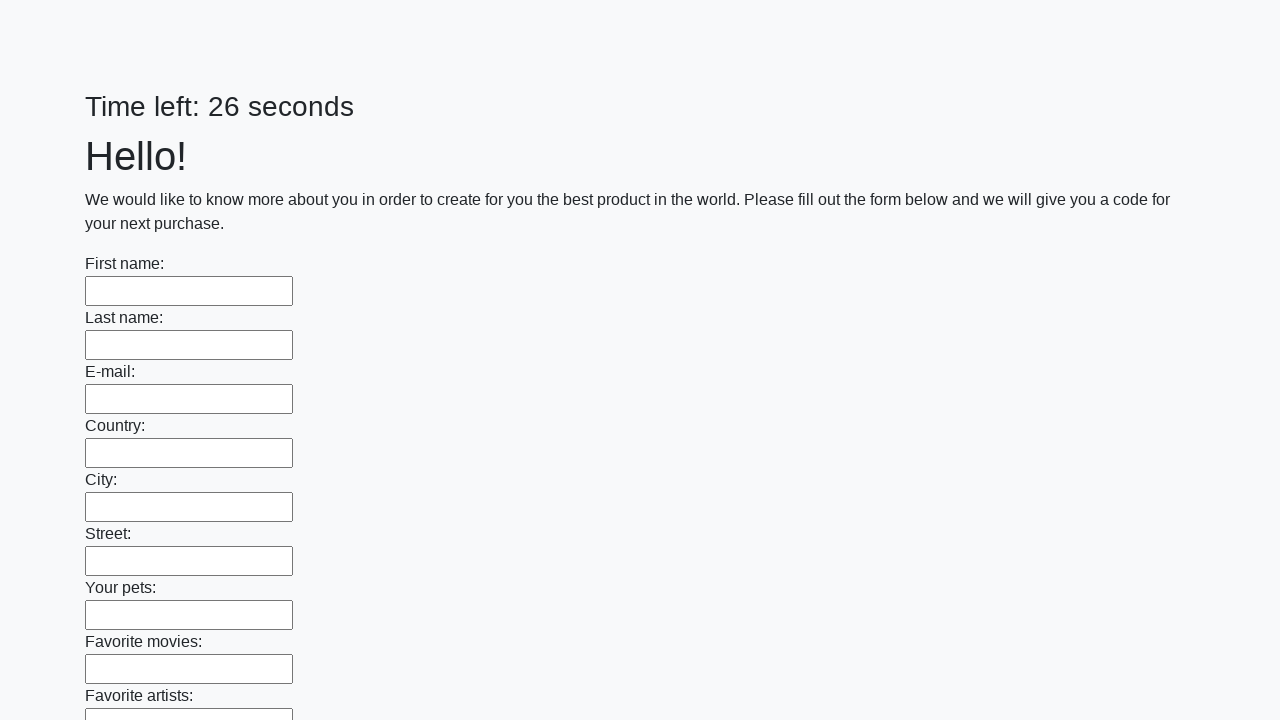

Navigated to huge form page
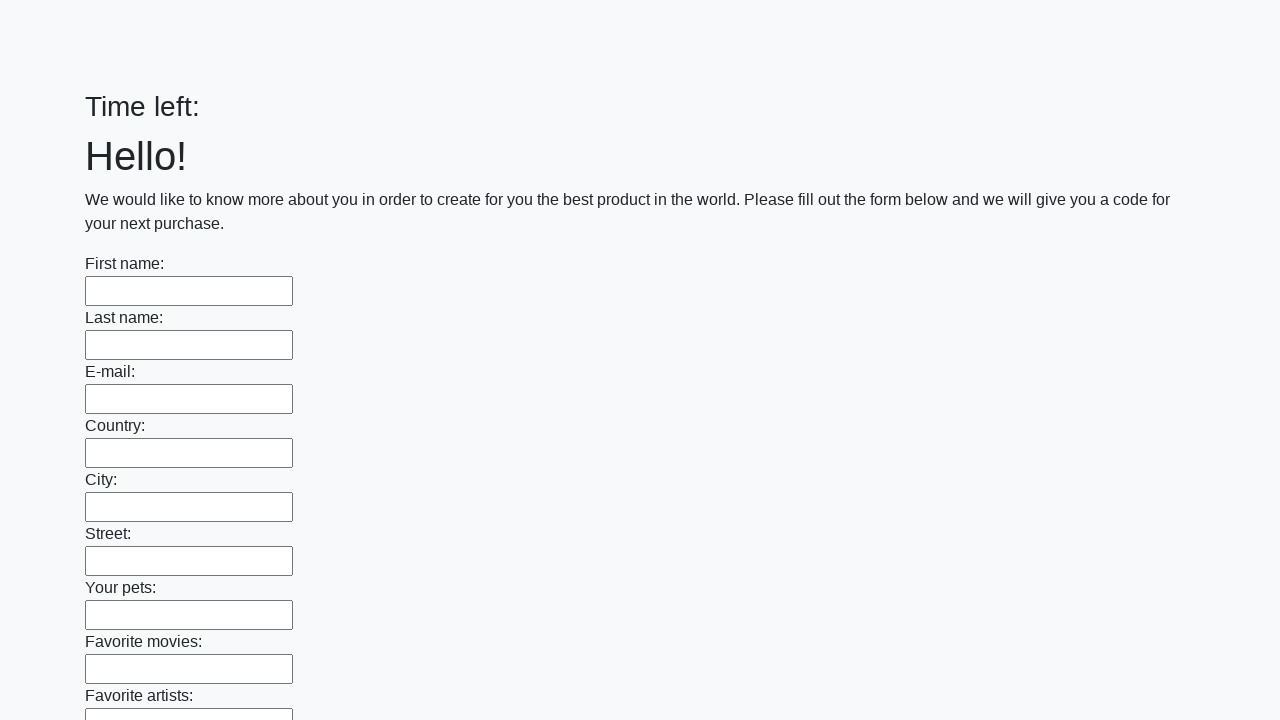

Retrieved all input fields from the form
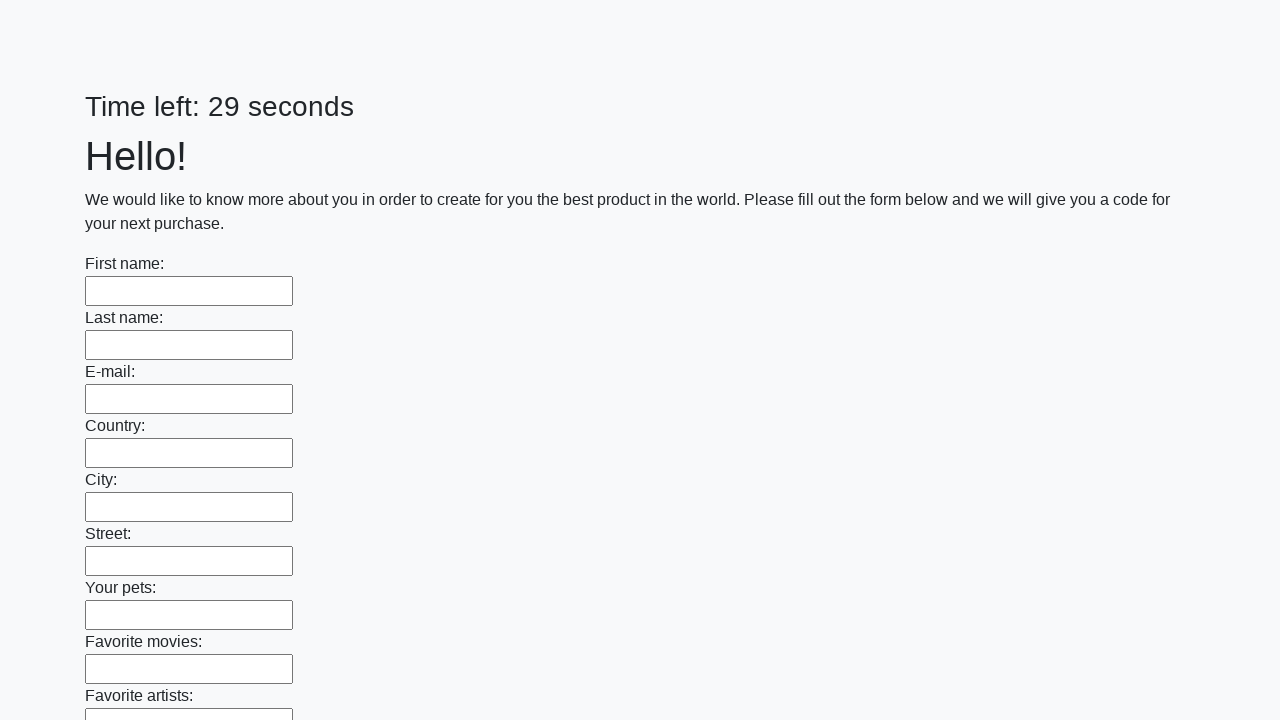

Filled input field with 'Мой ответ' on input >> nth=0
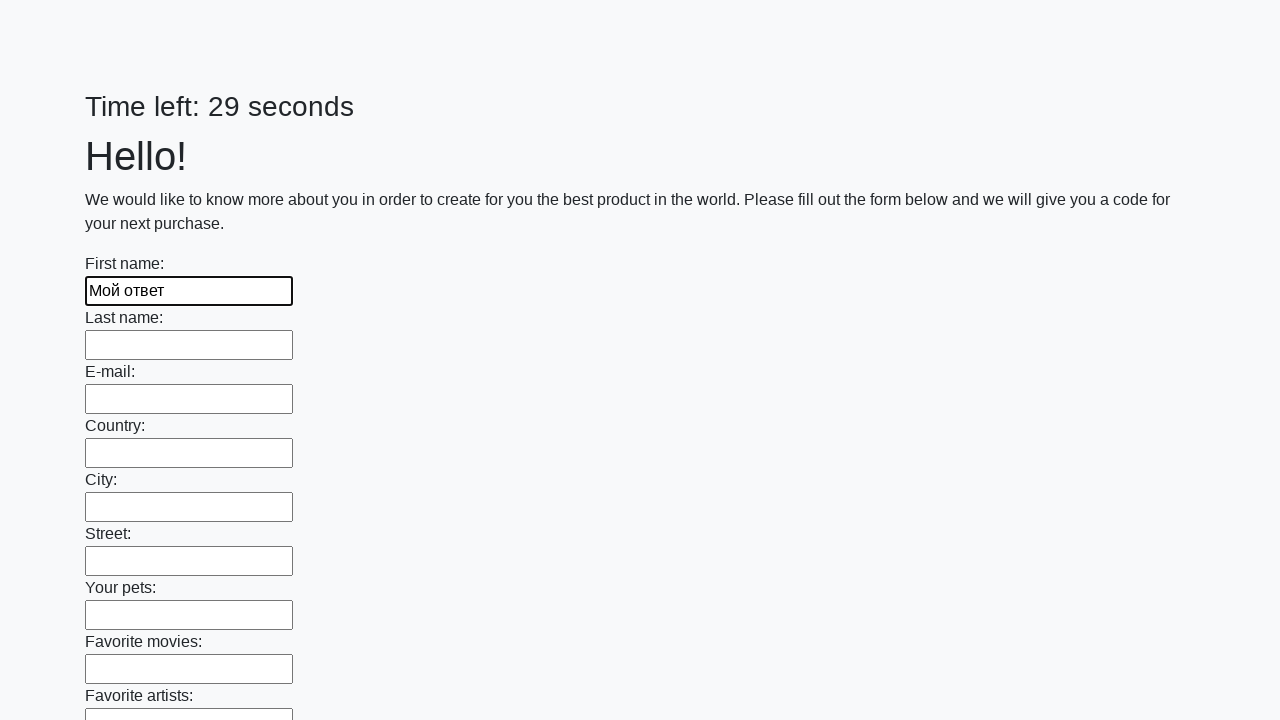

Filled input field with 'Мой ответ' on input >> nth=1
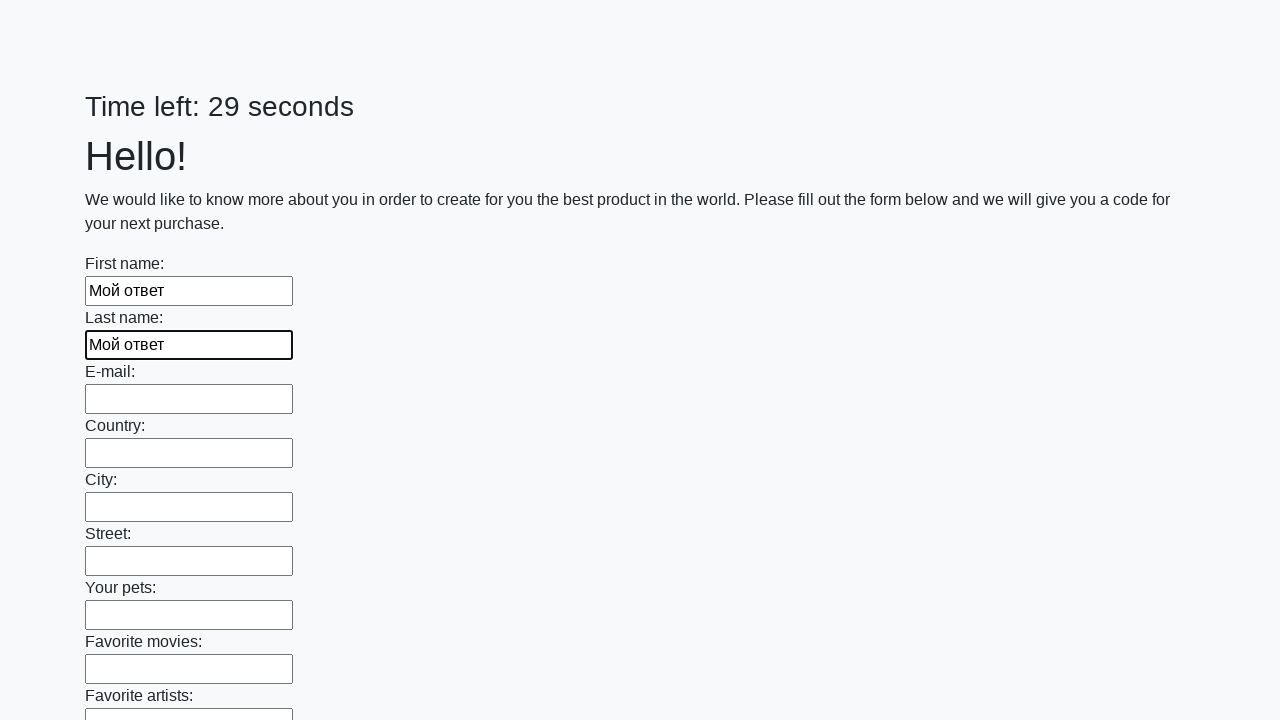

Filled input field with 'Мой ответ' on input >> nth=2
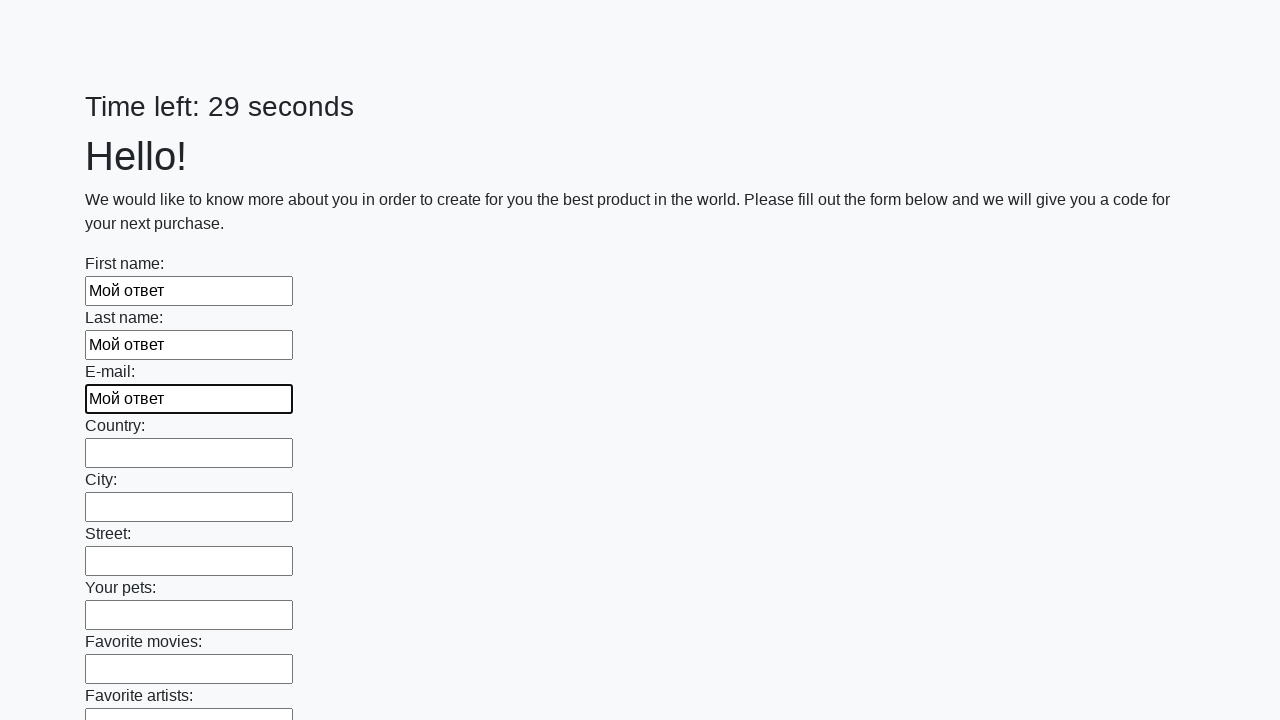

Filled input field with 'Мой ответ' on input >> nth=3
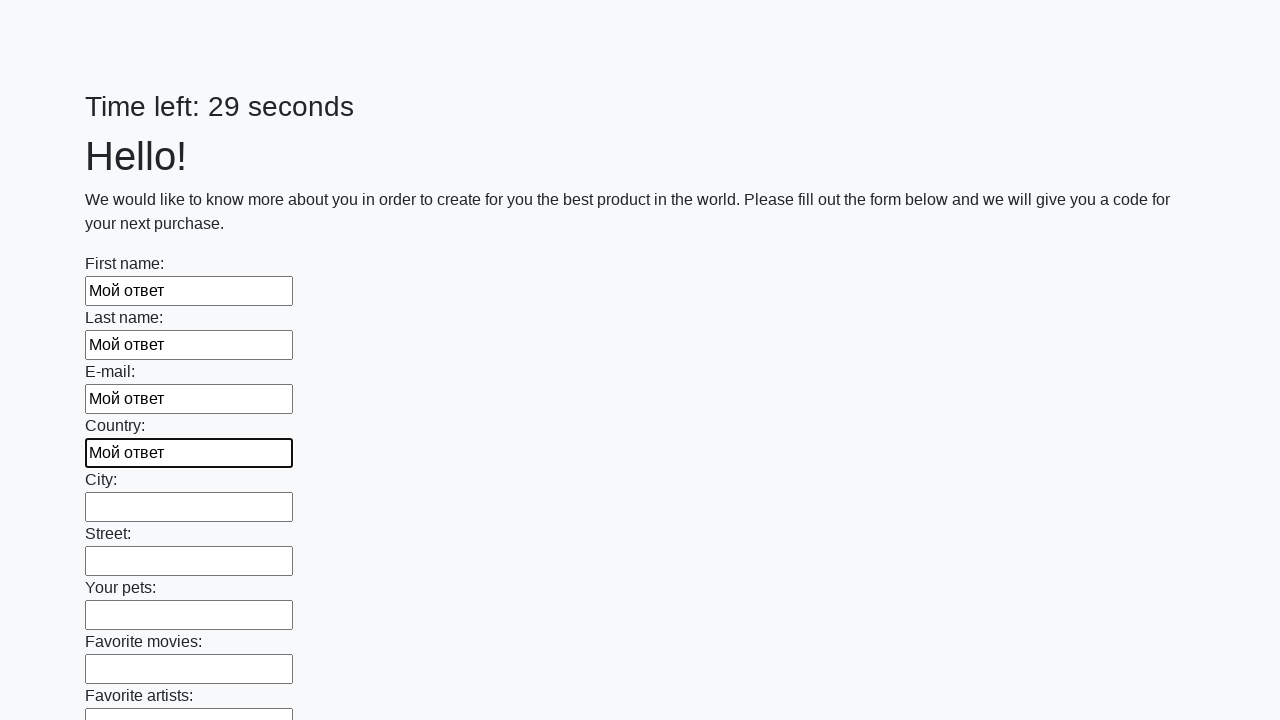

Filled input field with 'Мой ответ' on input >> nth=4
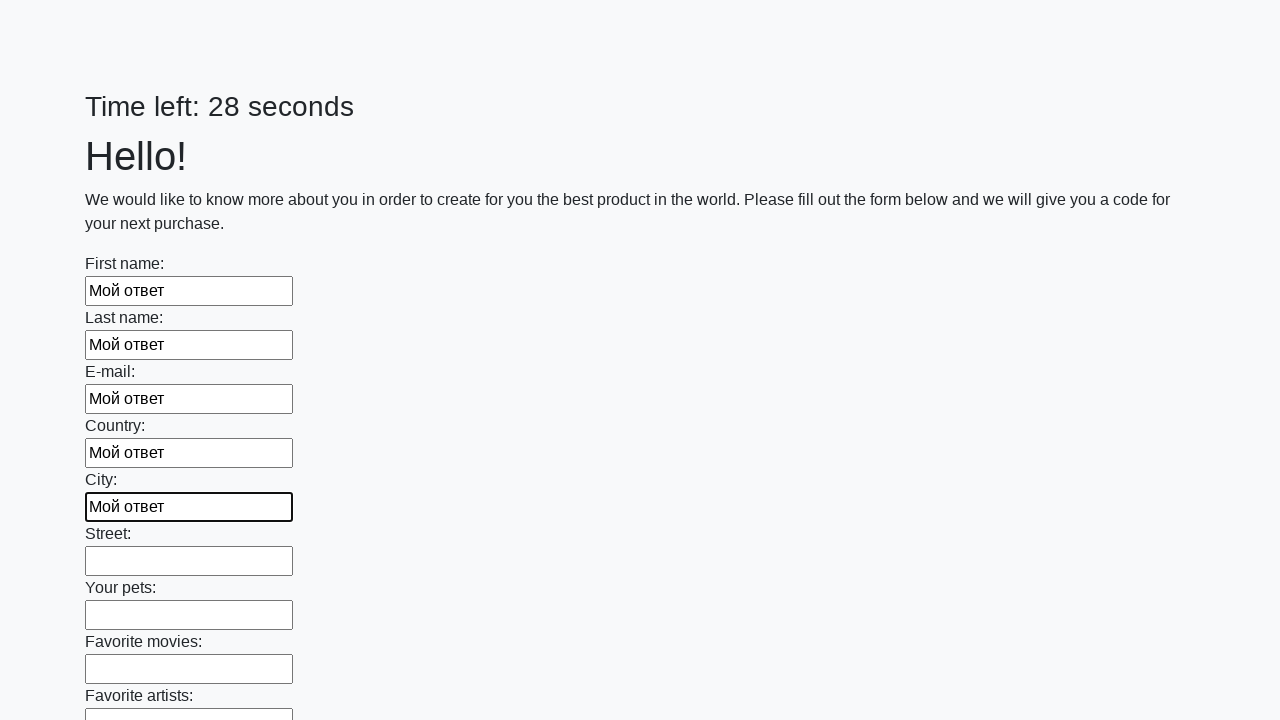

Filled input field with 'Мой ответ' on input >> nth=5
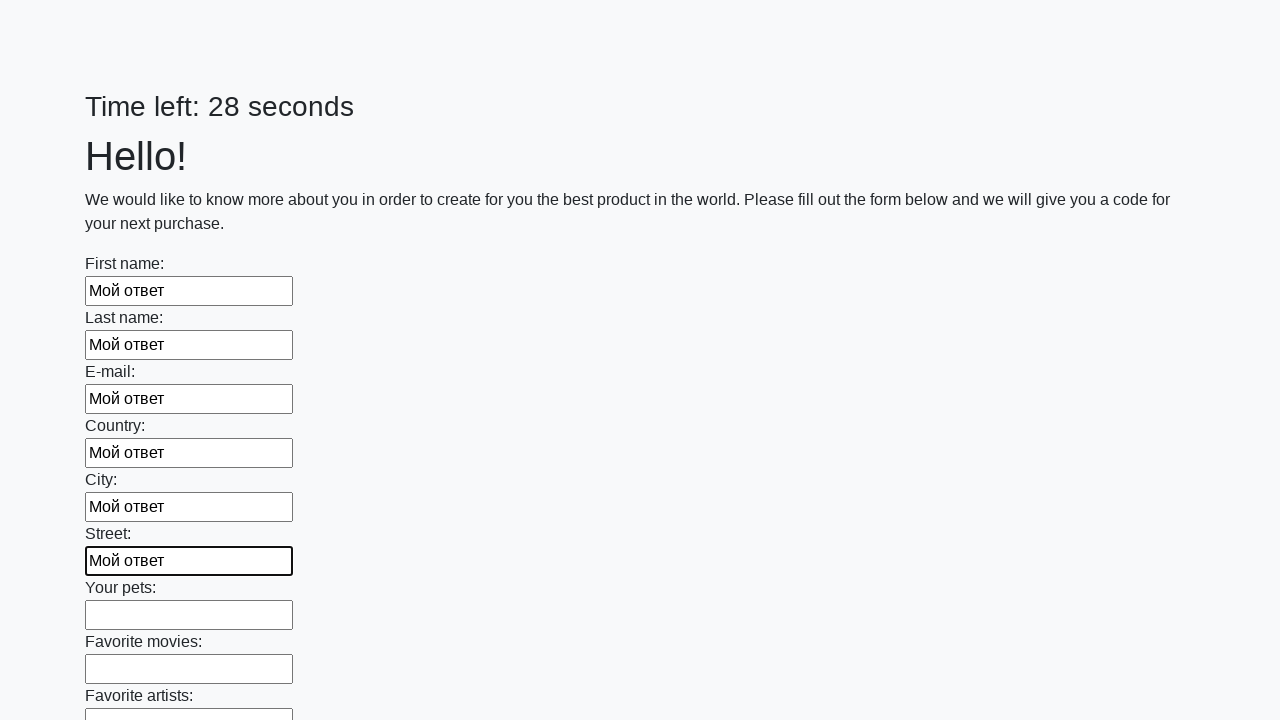

Filled input field with 'Мой ответ' on input >> nth=6
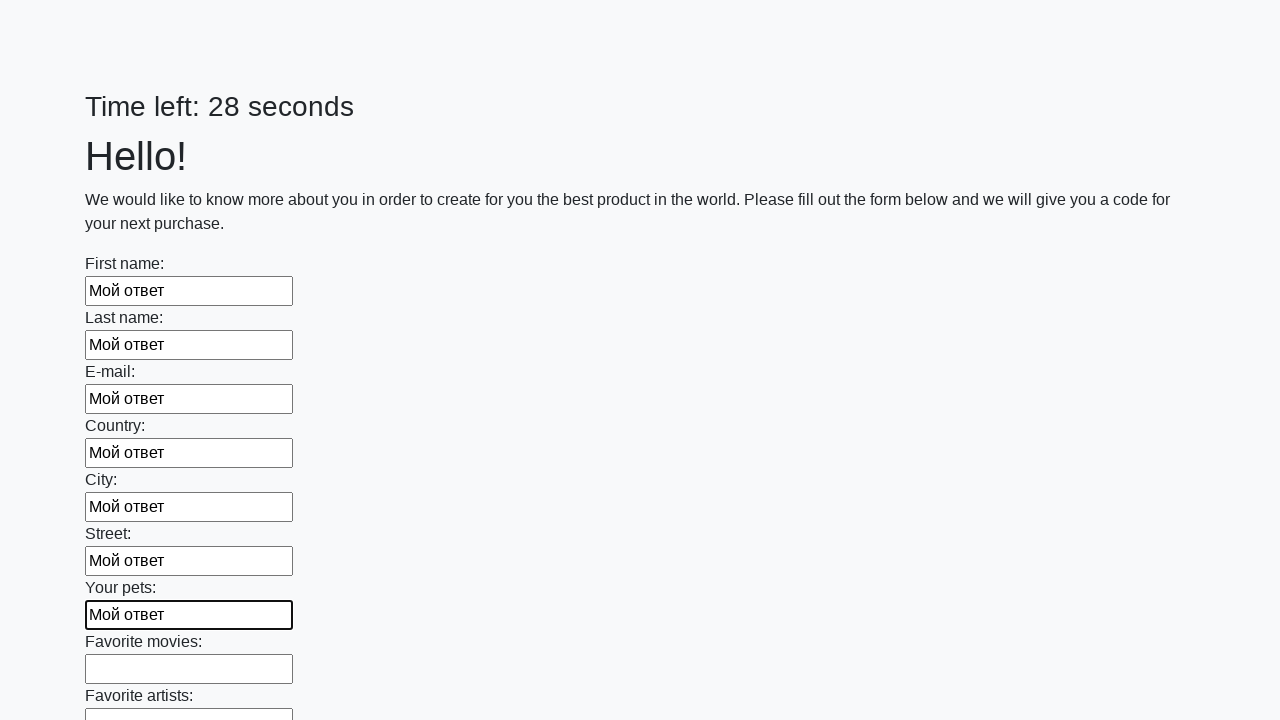

Filled input field with 'Мой ответ' on input >> nth=7
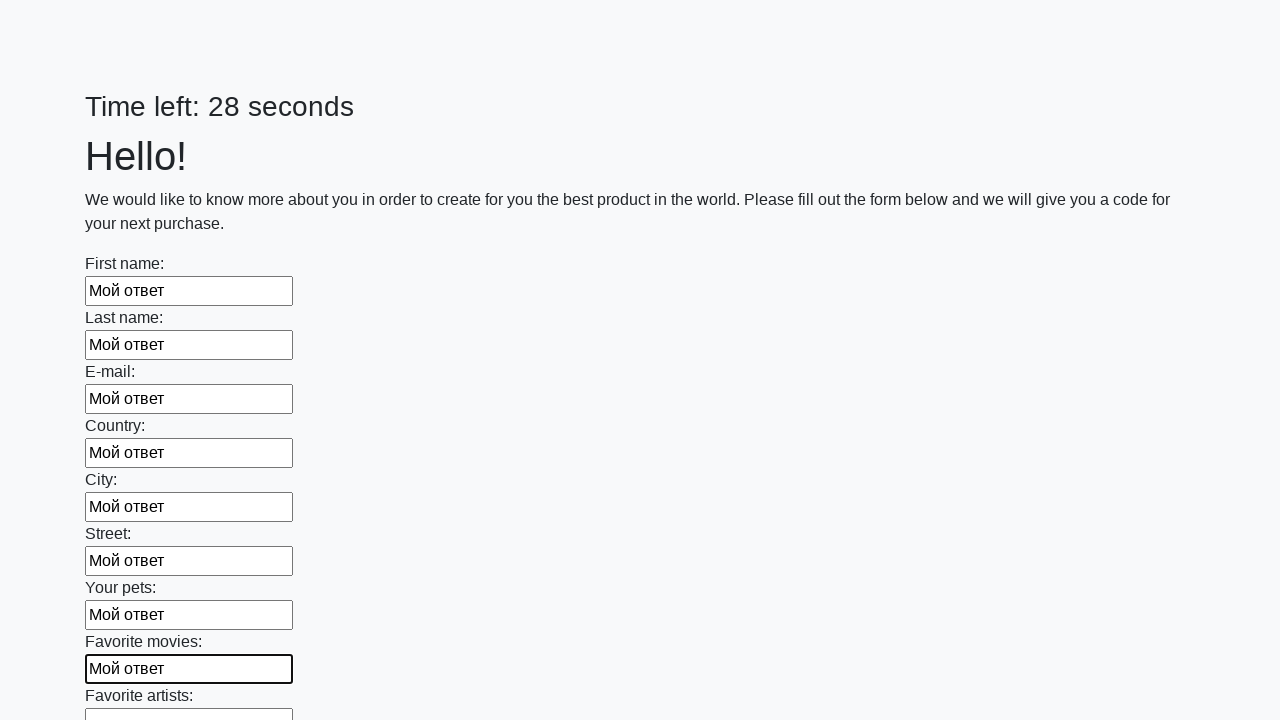

Filled input field with 'Мой ответ' on input >> nth=8
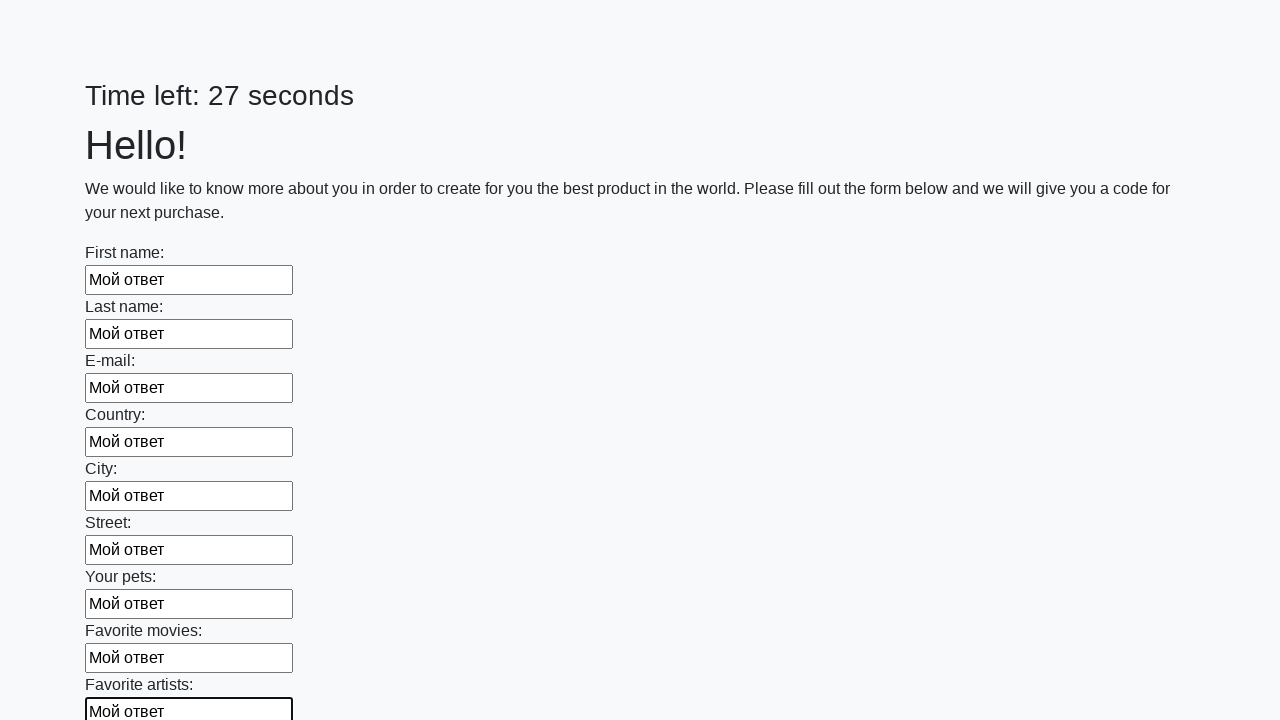

Filled input field with 'Мой ответ' on input >> nth=9
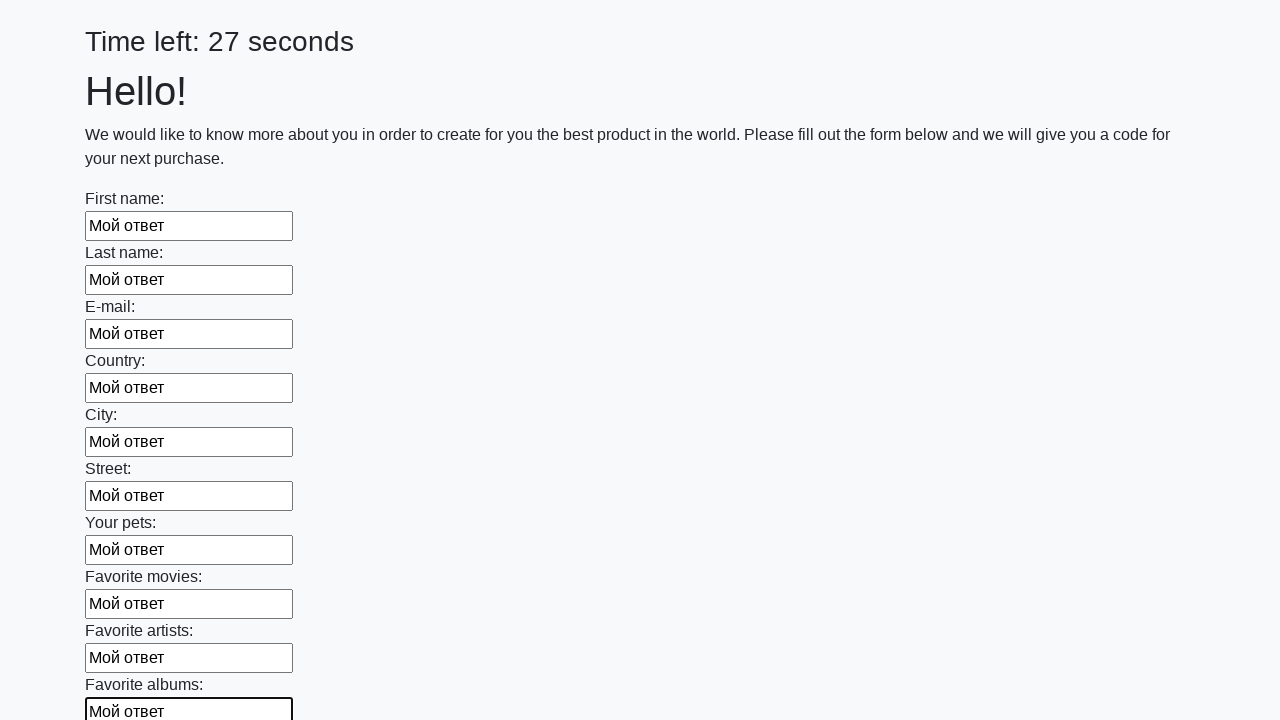

Filled input field with 'Мой ответ' on input >> nth=10
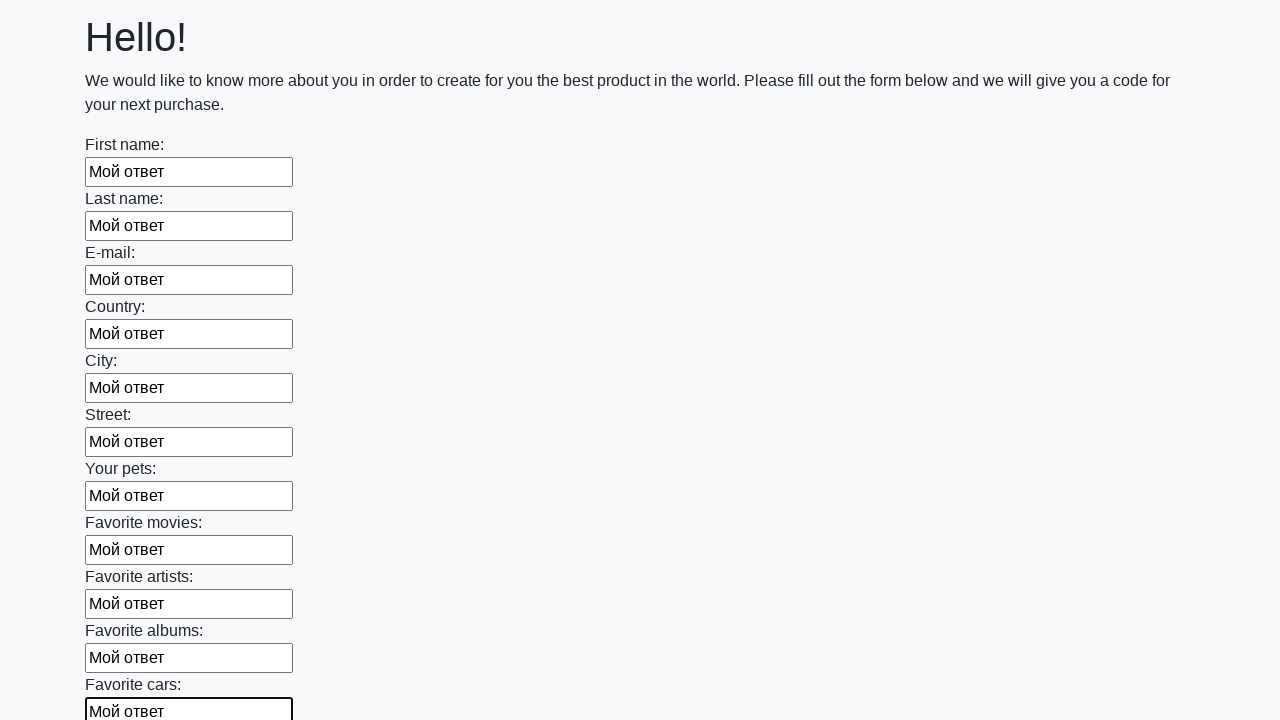

Filled input field with 'Мой ответ' on input >> nth=11
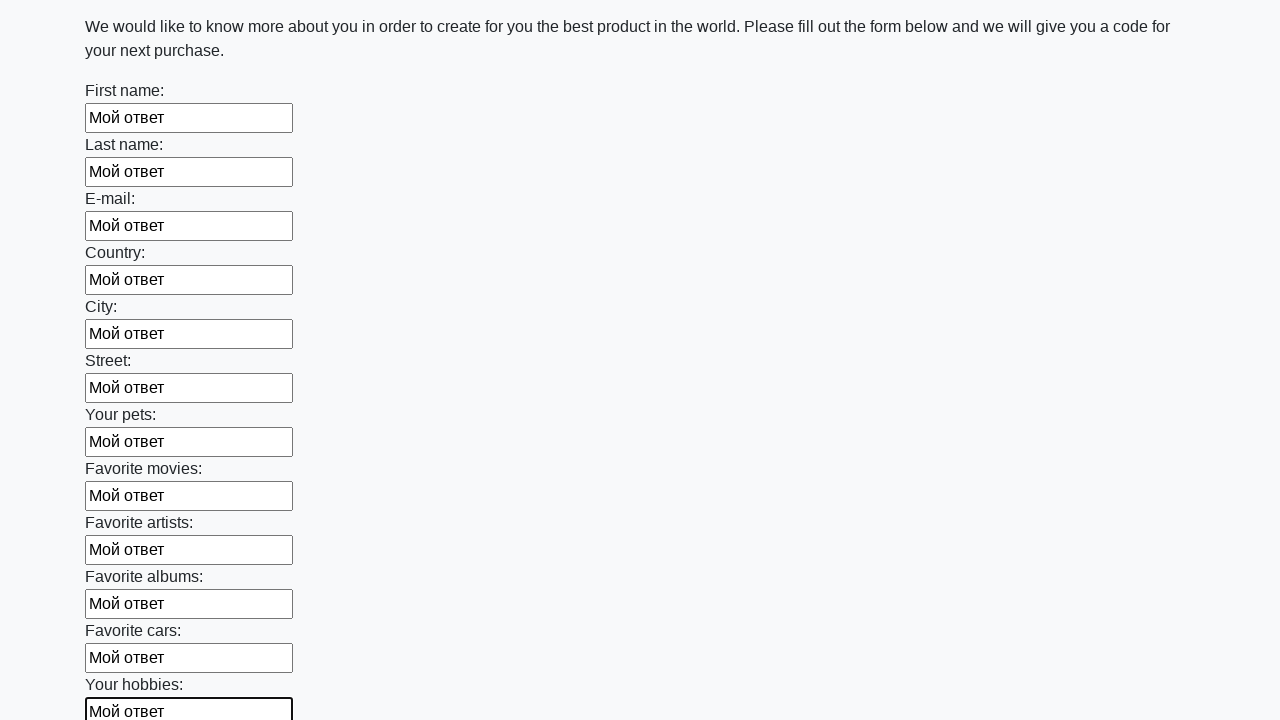

Filled input field with 'Мой ответ' on input >> nth=12
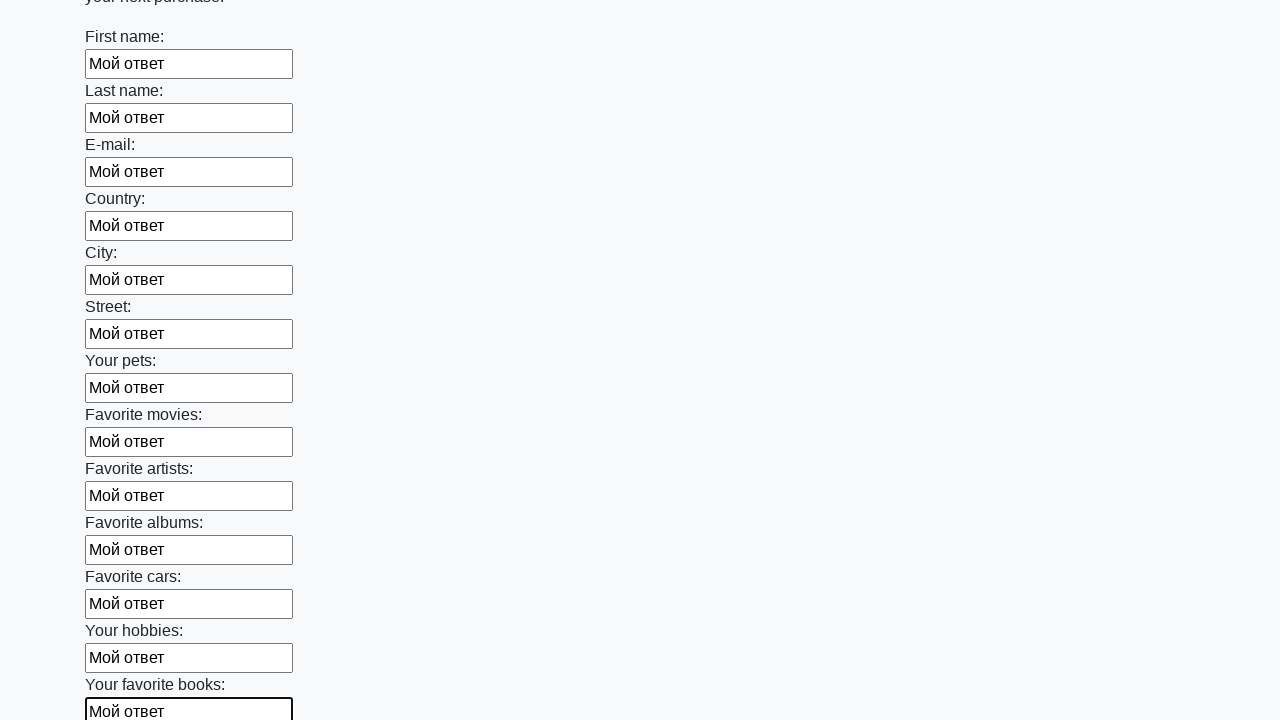

Filled input field with 'Мой ответ' on input >> nth=13
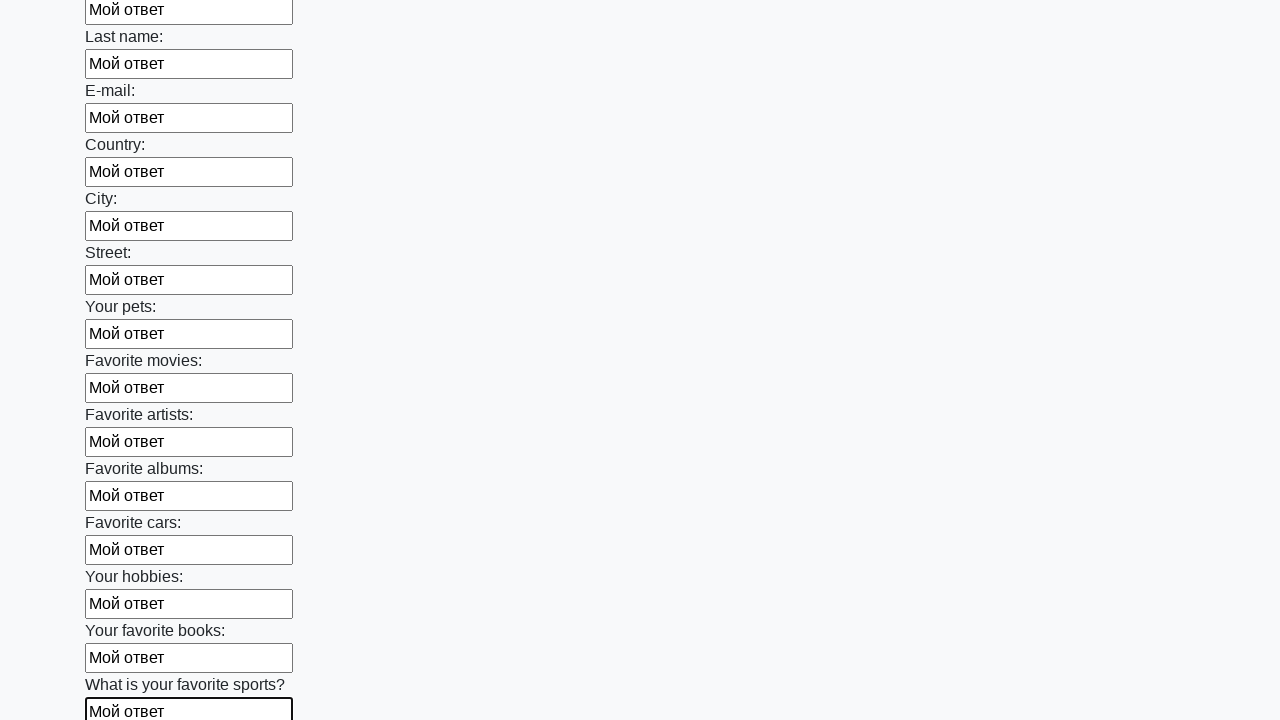

Filled input field with 'Мой ответ' on input >> nth=14
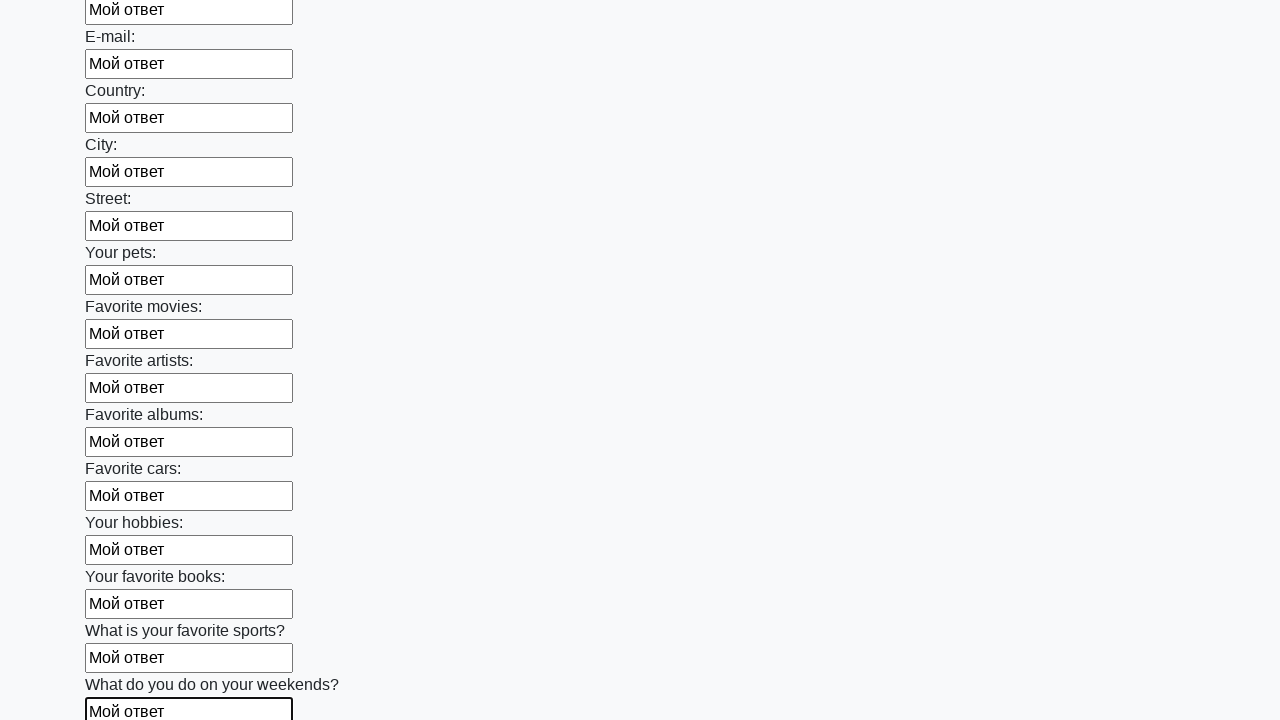

Filled input field with 'Мой ответ' on input >> nth=15
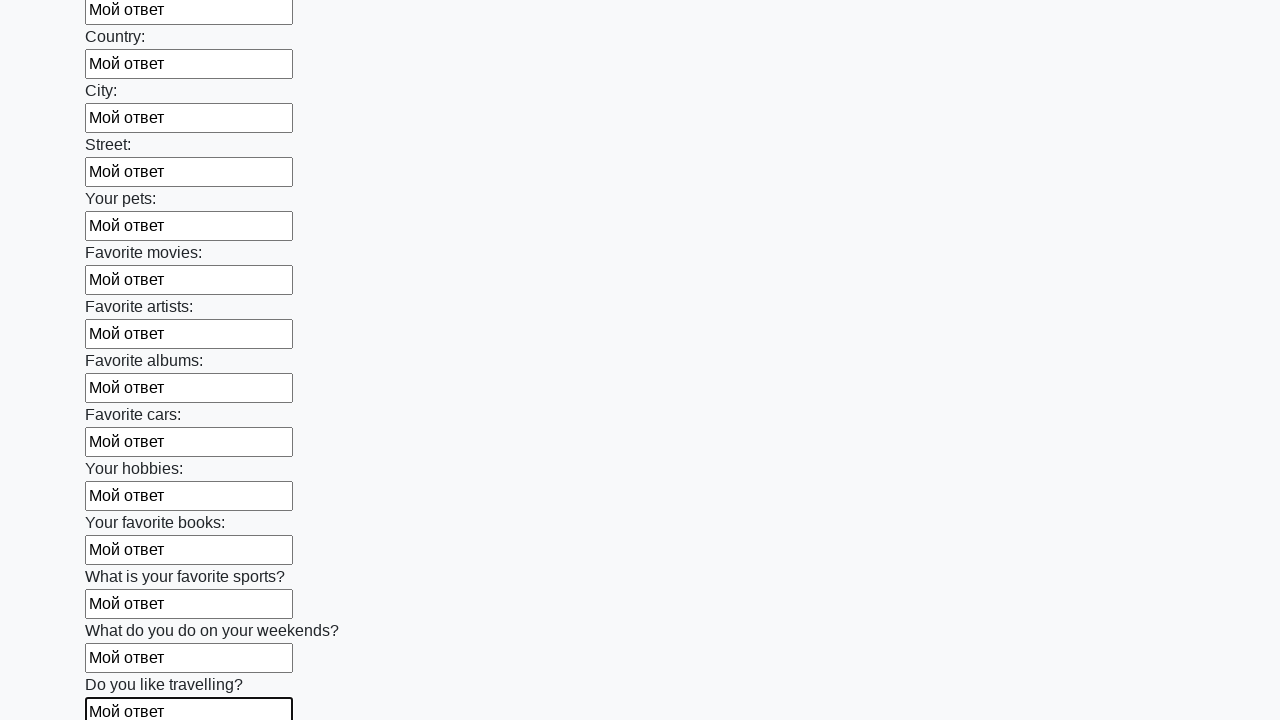

Filled input field with 'Мой ответ' on input >> nth=16
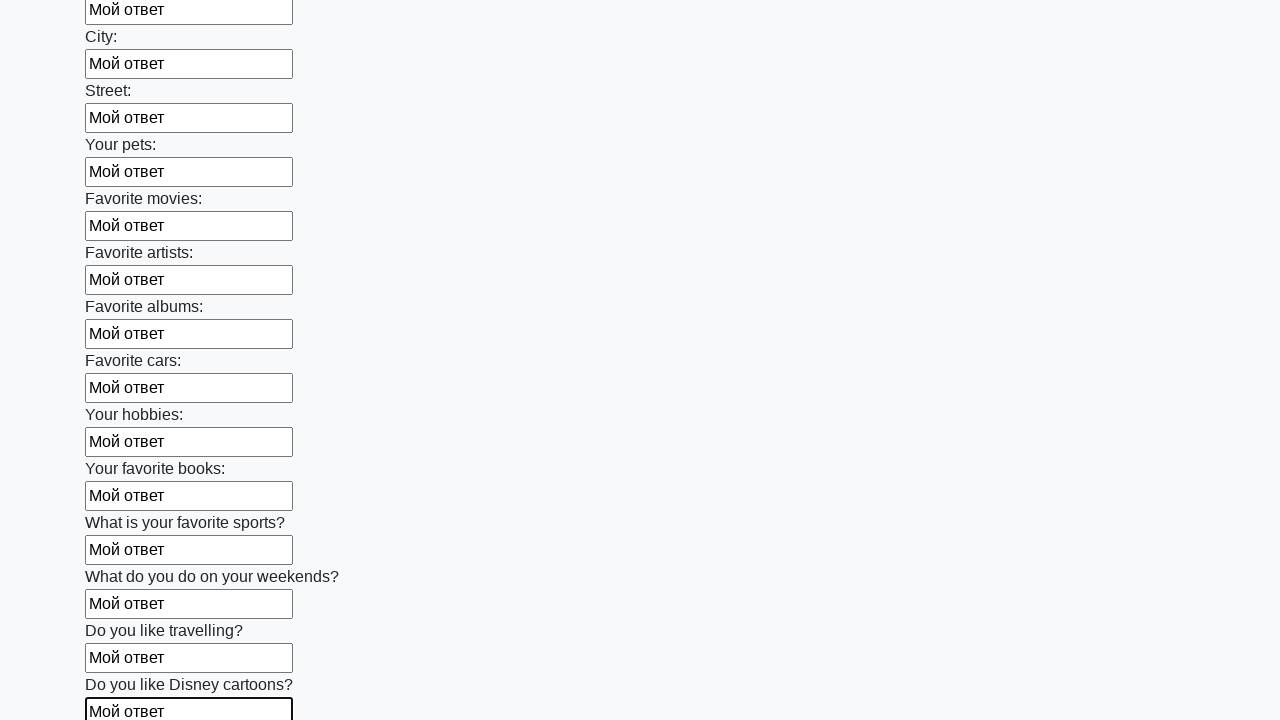

Filled input field with 'Мой ответ' on input >> nth=17
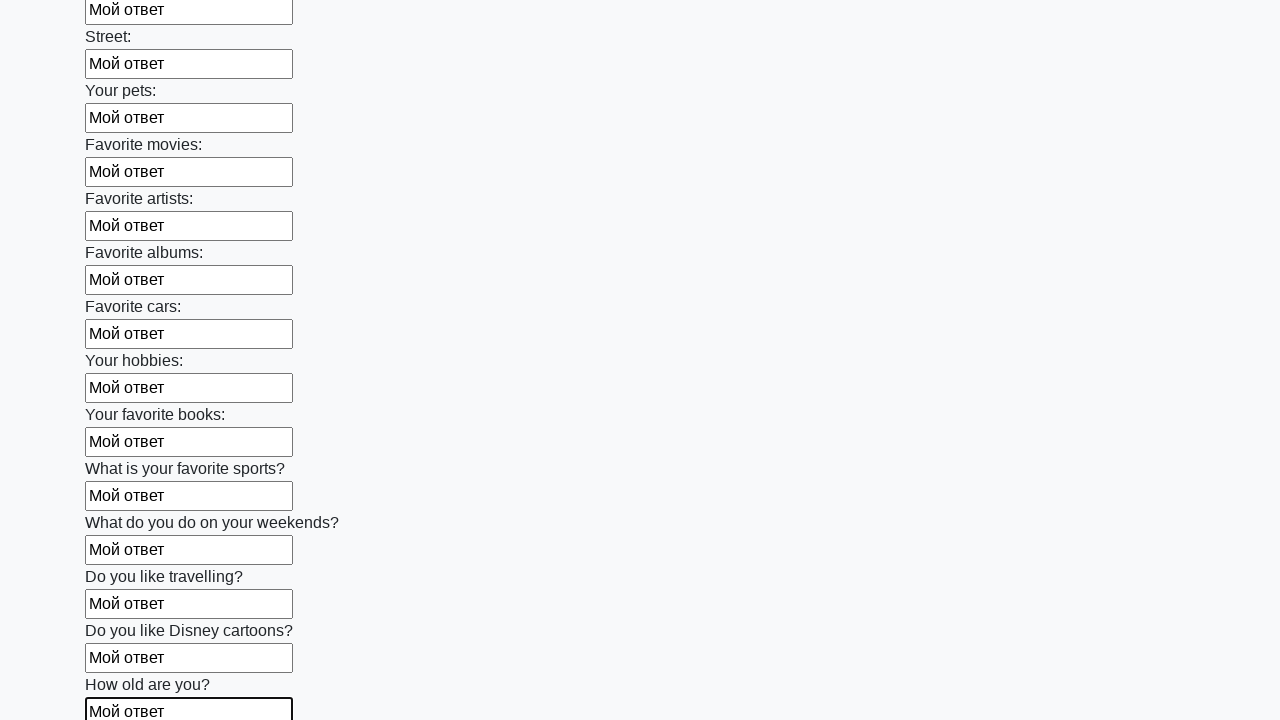

Filled input field with 'Мой ответ' on input >> nth=18
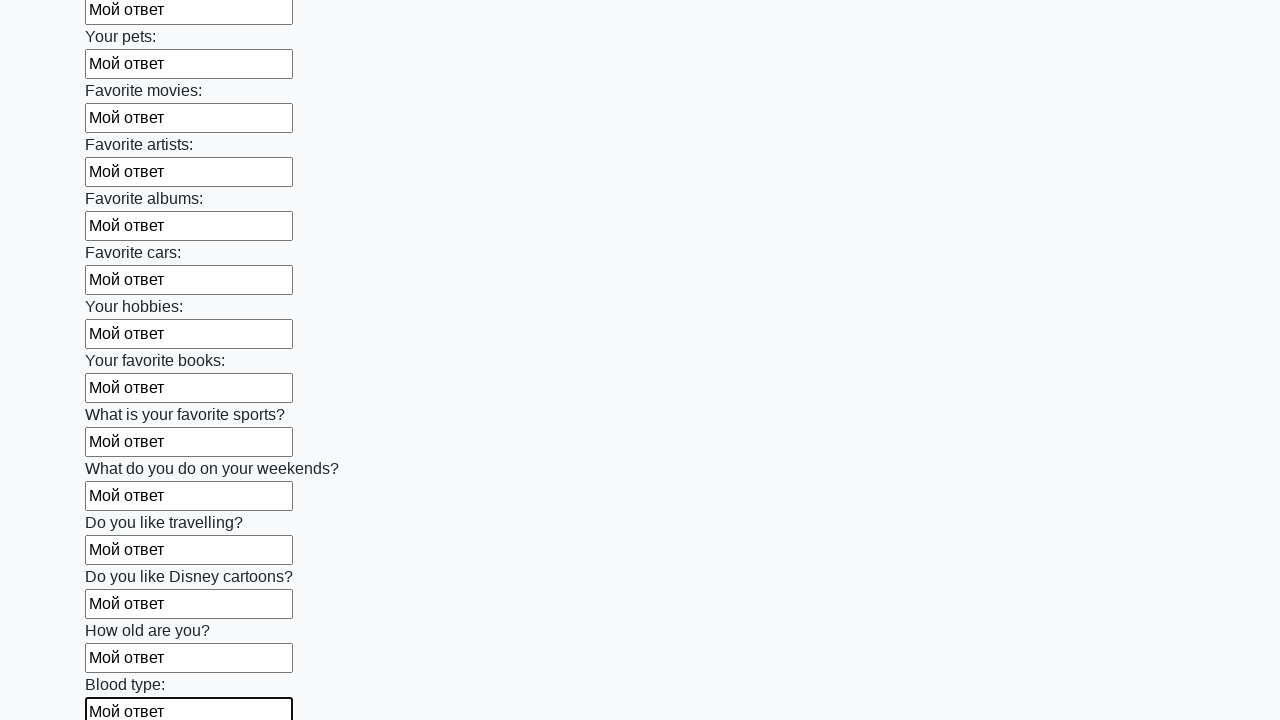

Filled input field with 'Мой ответ' on input >> nth=19
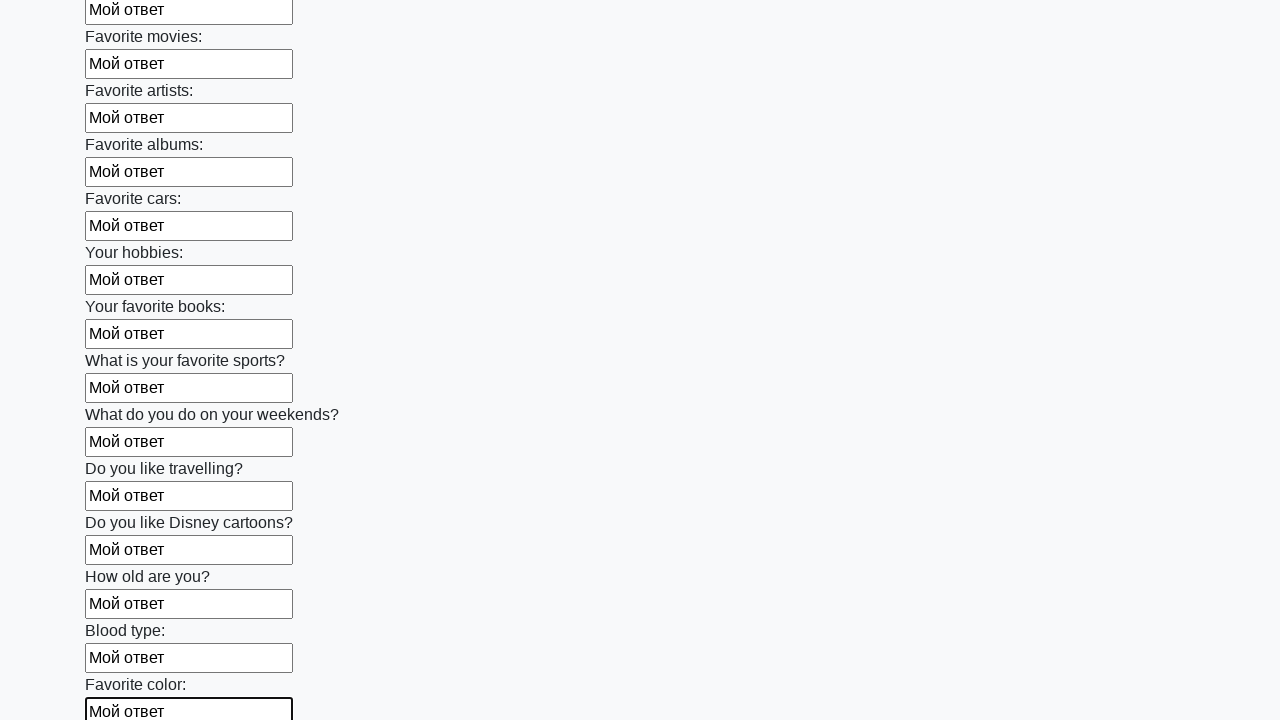

Filled input field with 'Мой ответ' on input >> nth=20
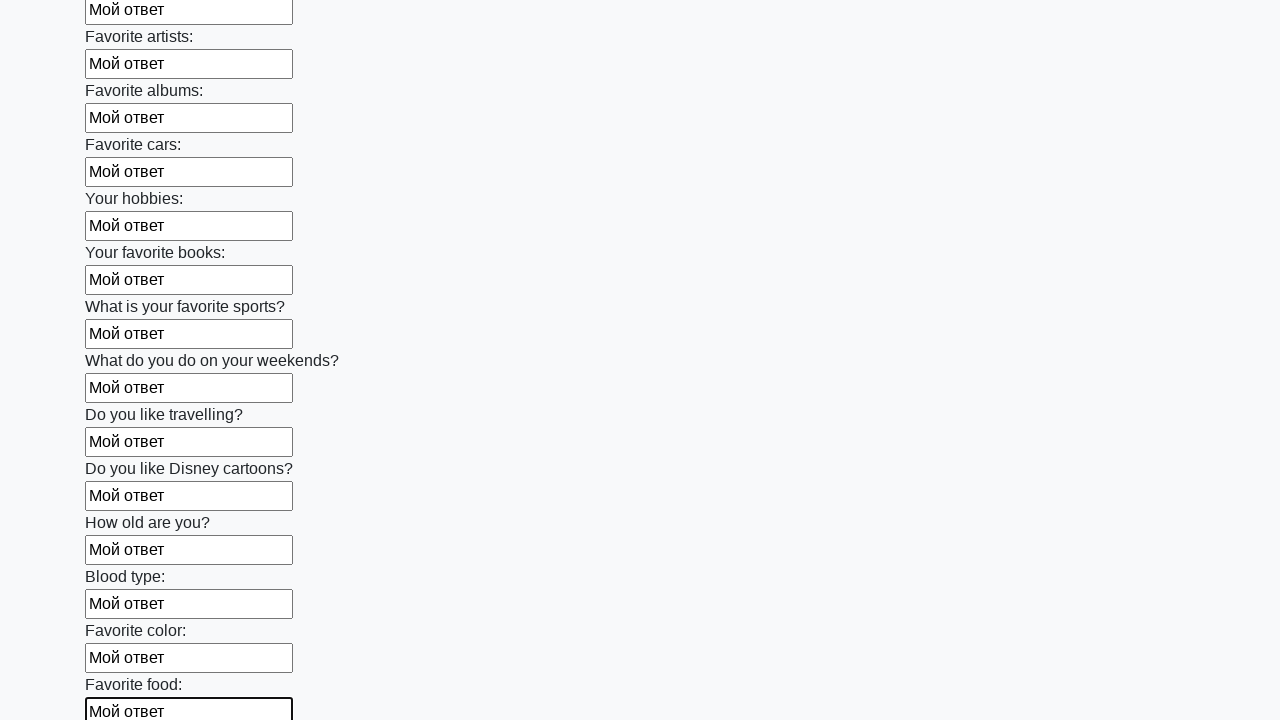

Filled input field with 'Мой ответ' on input >> nth=21
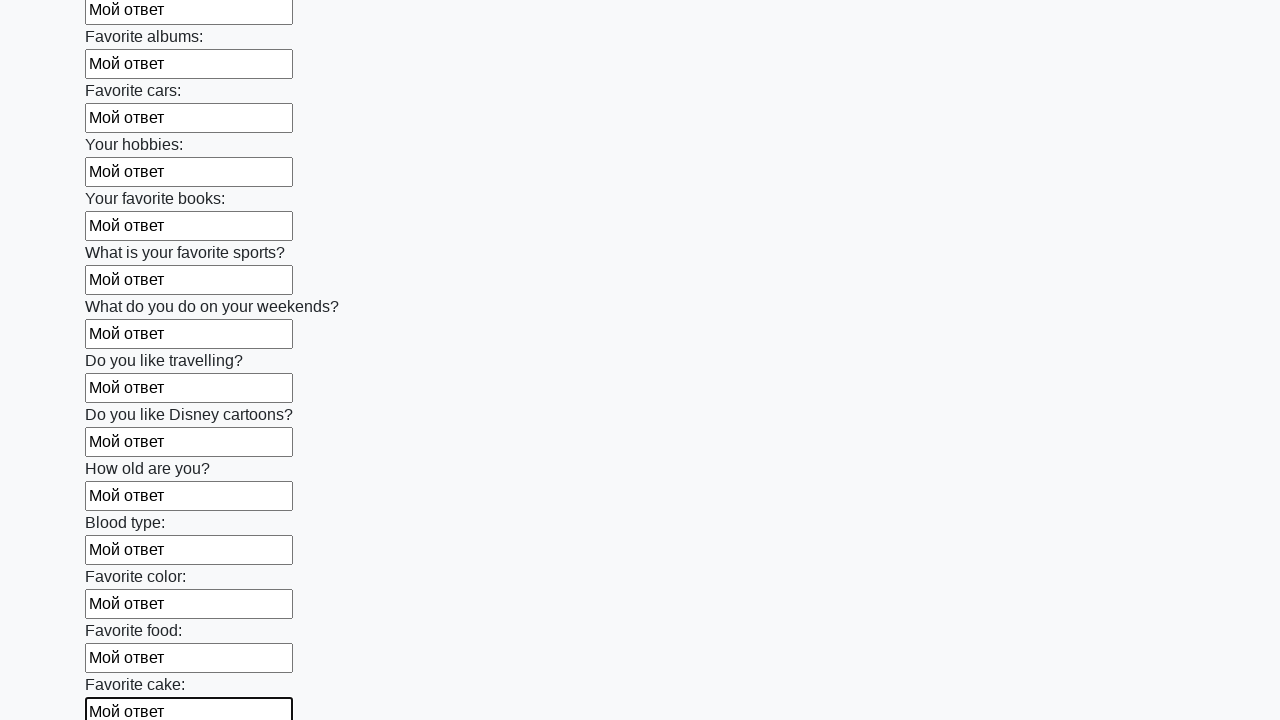

Filled input field with 'Мой ответ' on input >> nth=22
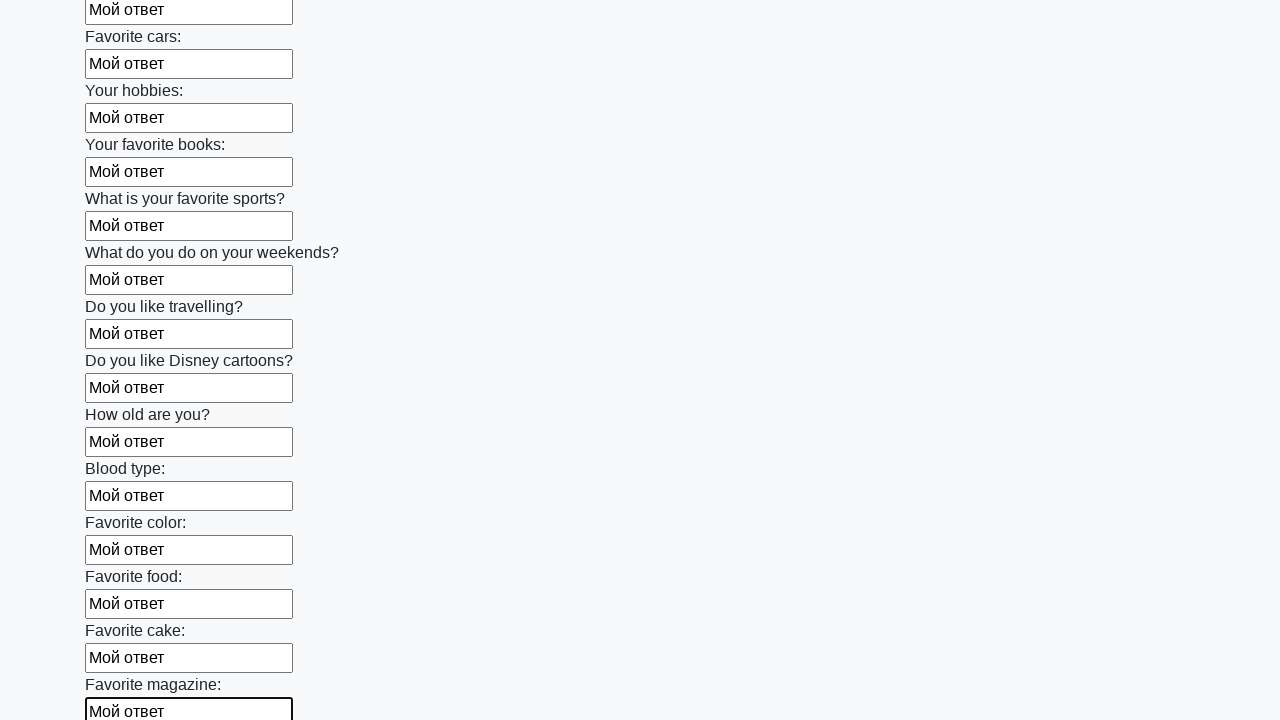

Filled input field with 'Мой ответ' on input >> nth=23
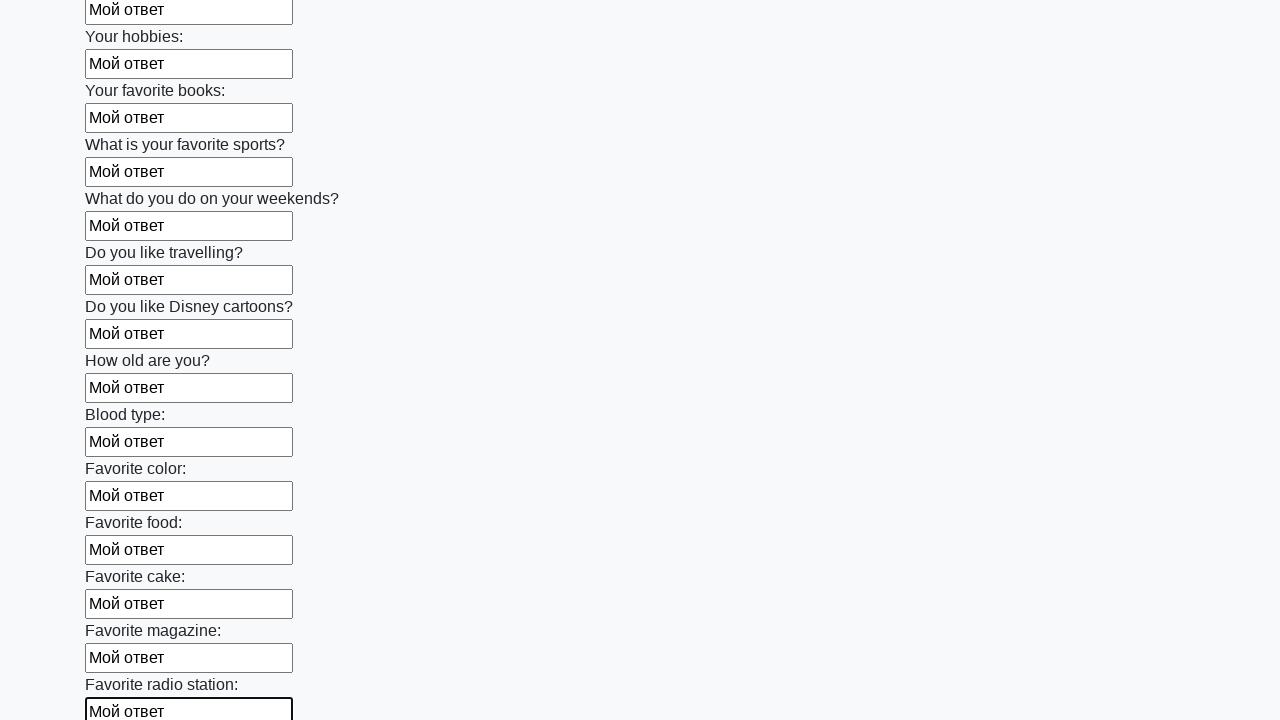

Filled input field with 'Мой ответ' on input >> nth=24
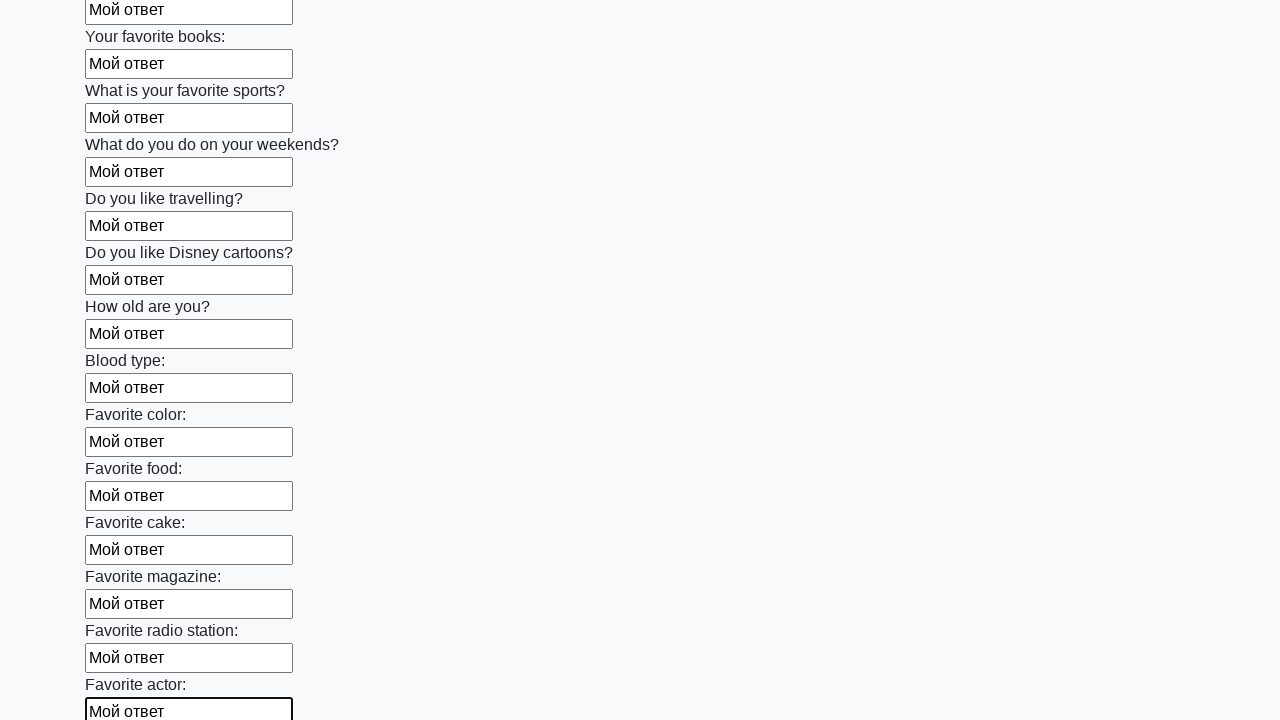

Filled input field with 'Мой ответ' on input >> nth=25
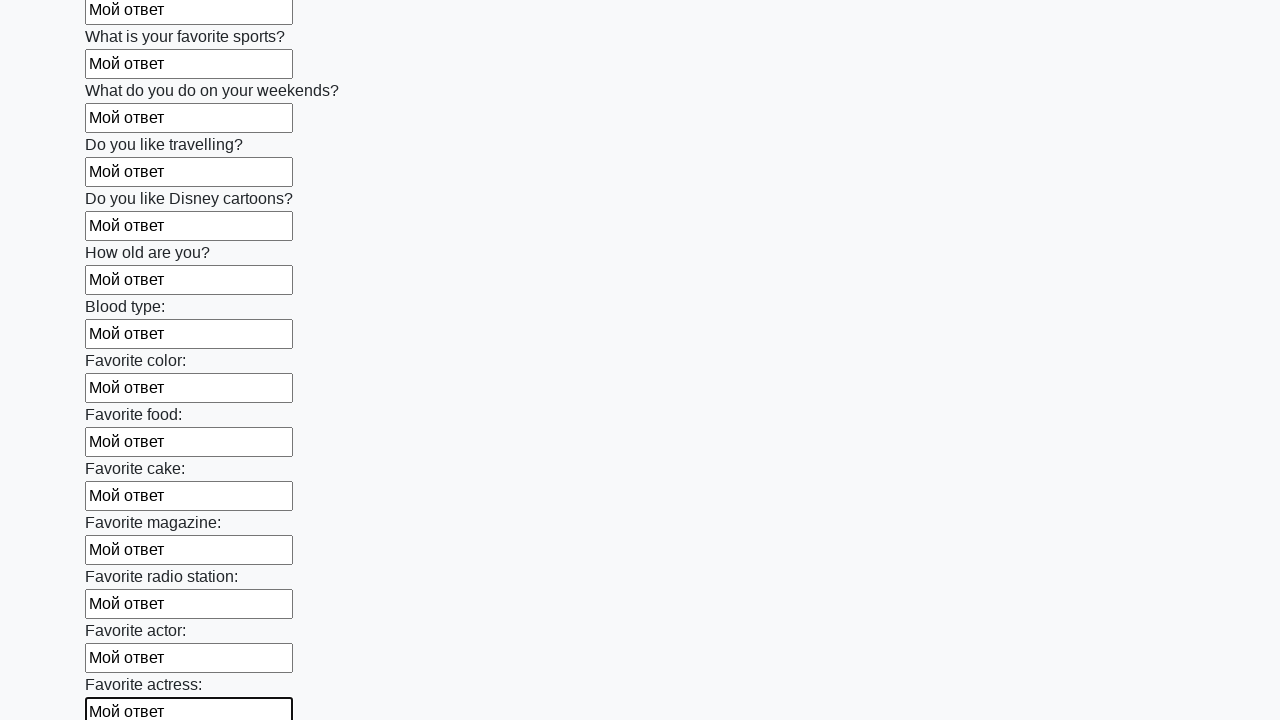

Filled input field with 'Мой ответ' on input >> nth=26
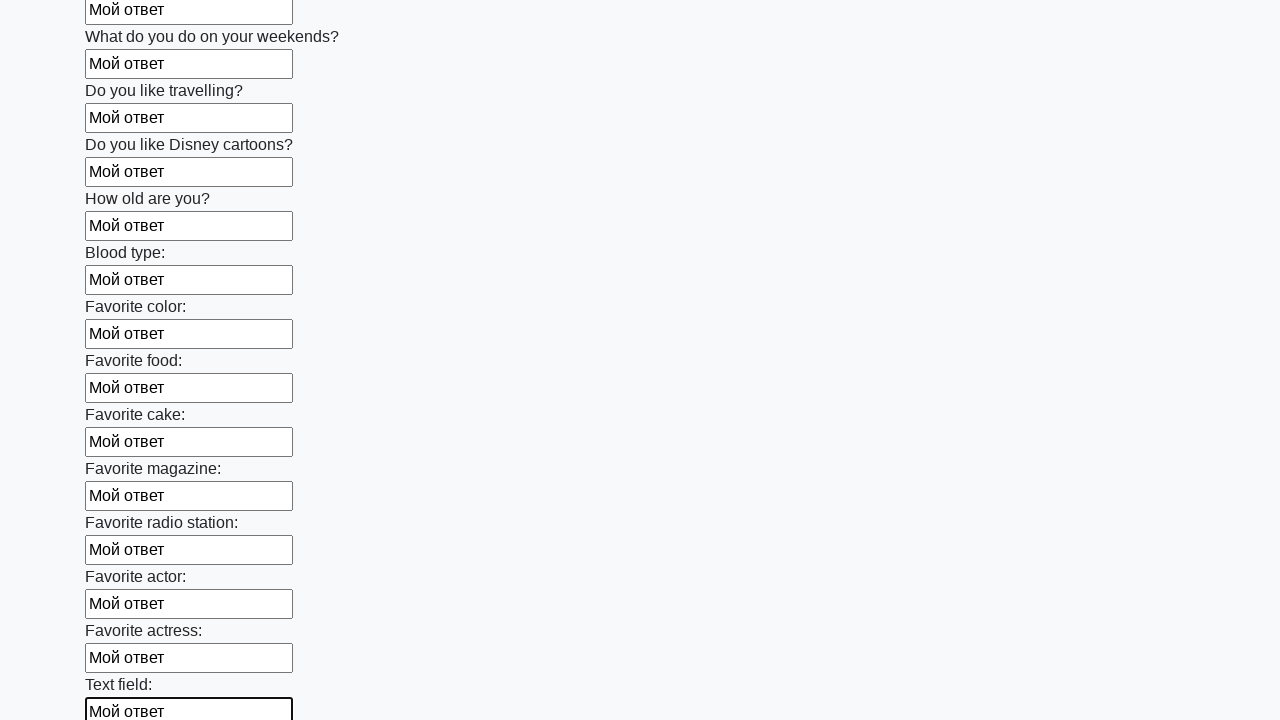

Filled input field with 'Мой ответ' on input >> nth=27
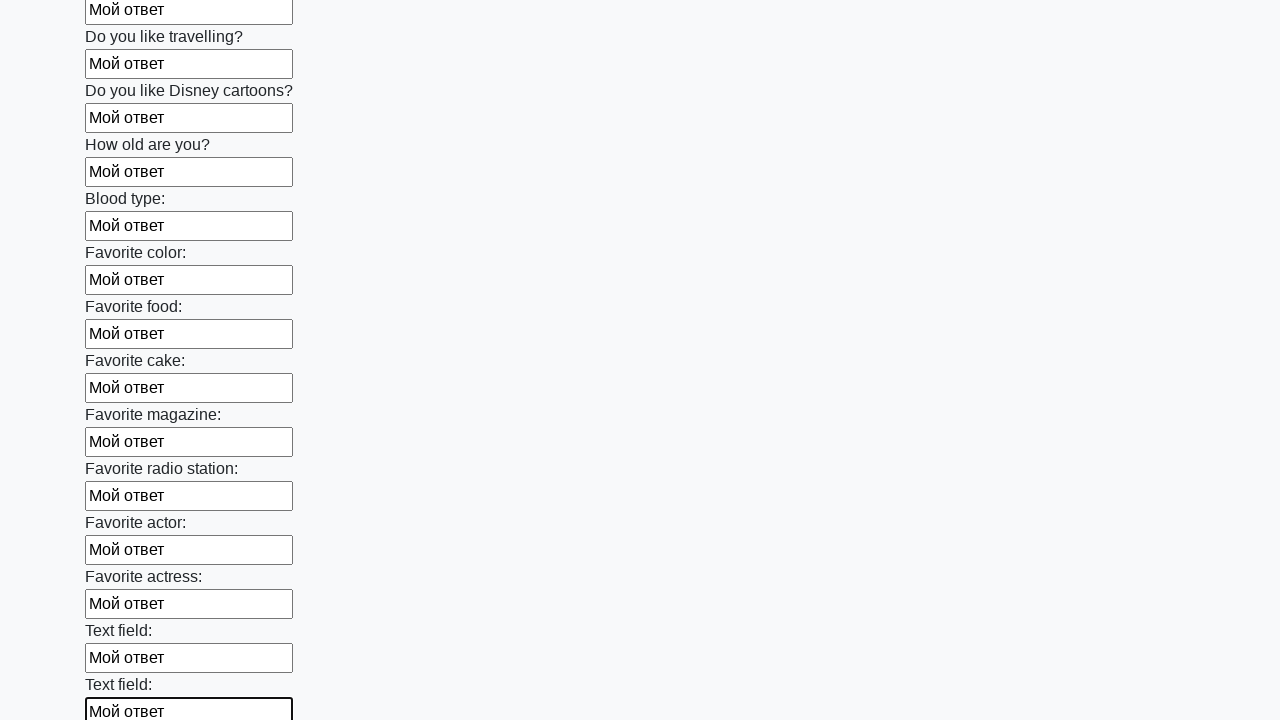

Filled input field with 'Мой ответ' on input >> nth=28
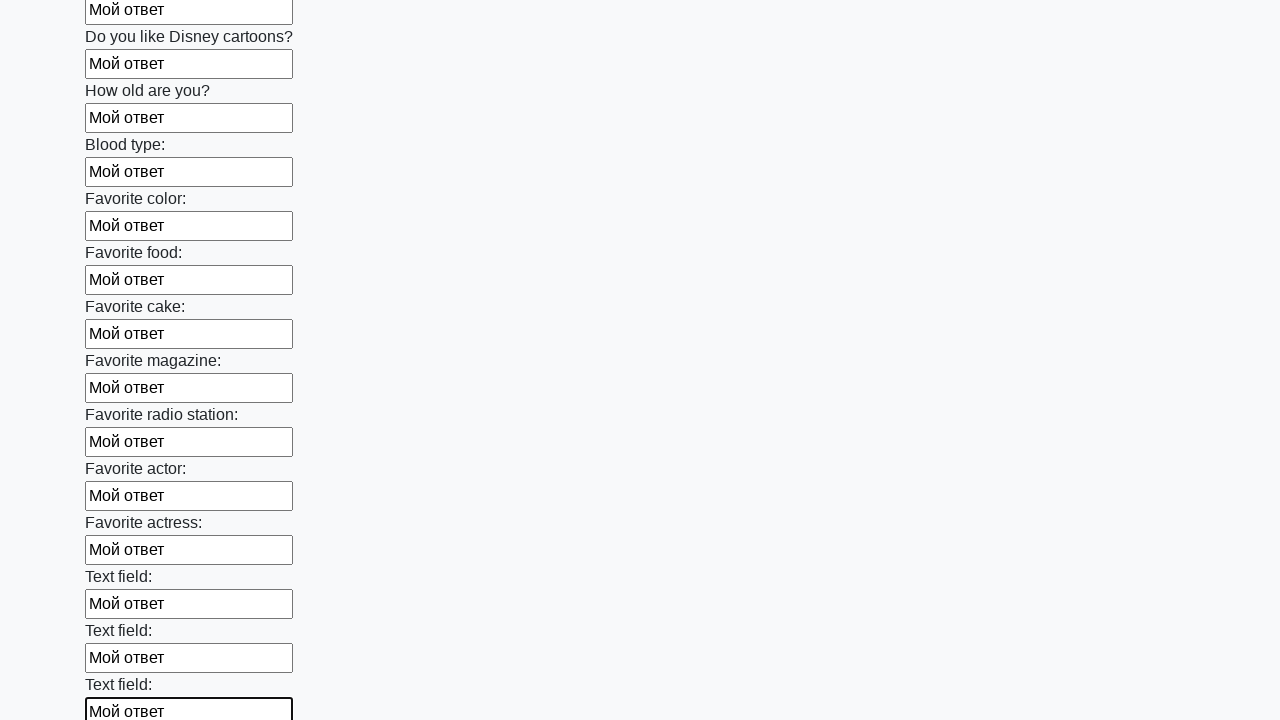

Filled input field with 'Мой ответ' on input >> nth=29
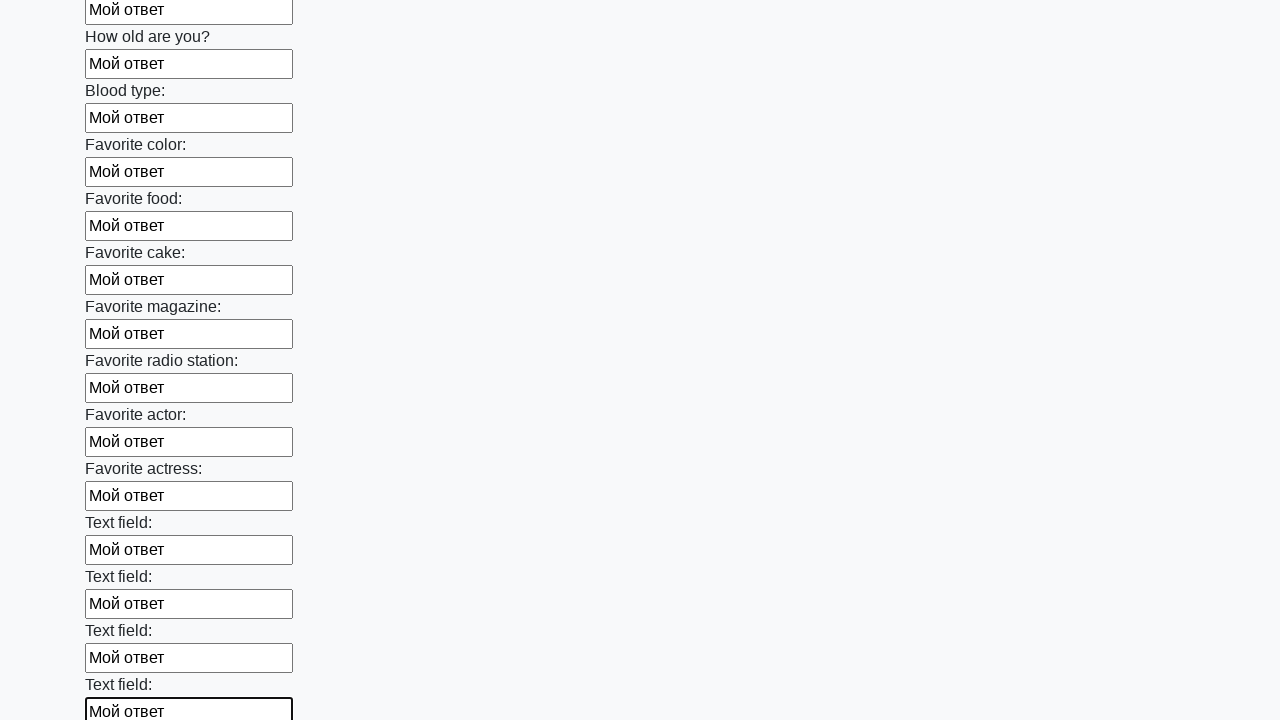

Filled input field with 'Мой ответ' on input >> nth=30
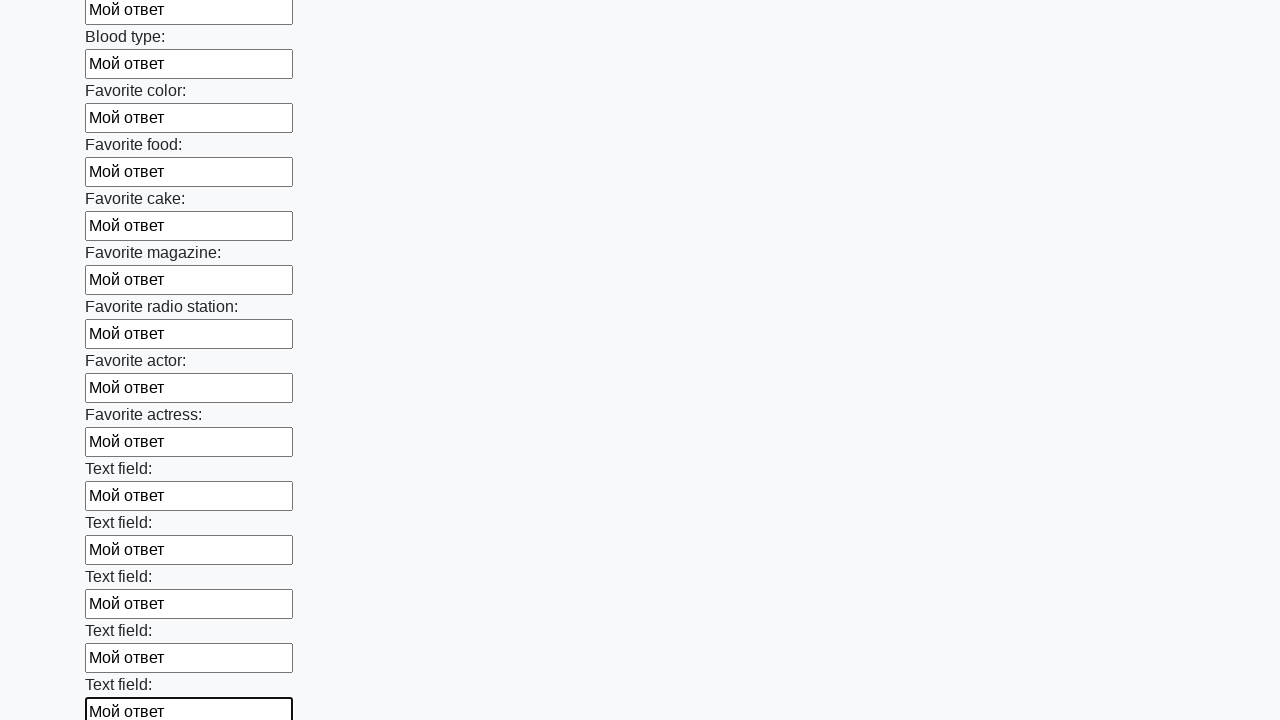

Filled input field with 'Мой ответ' on input >> nth=31
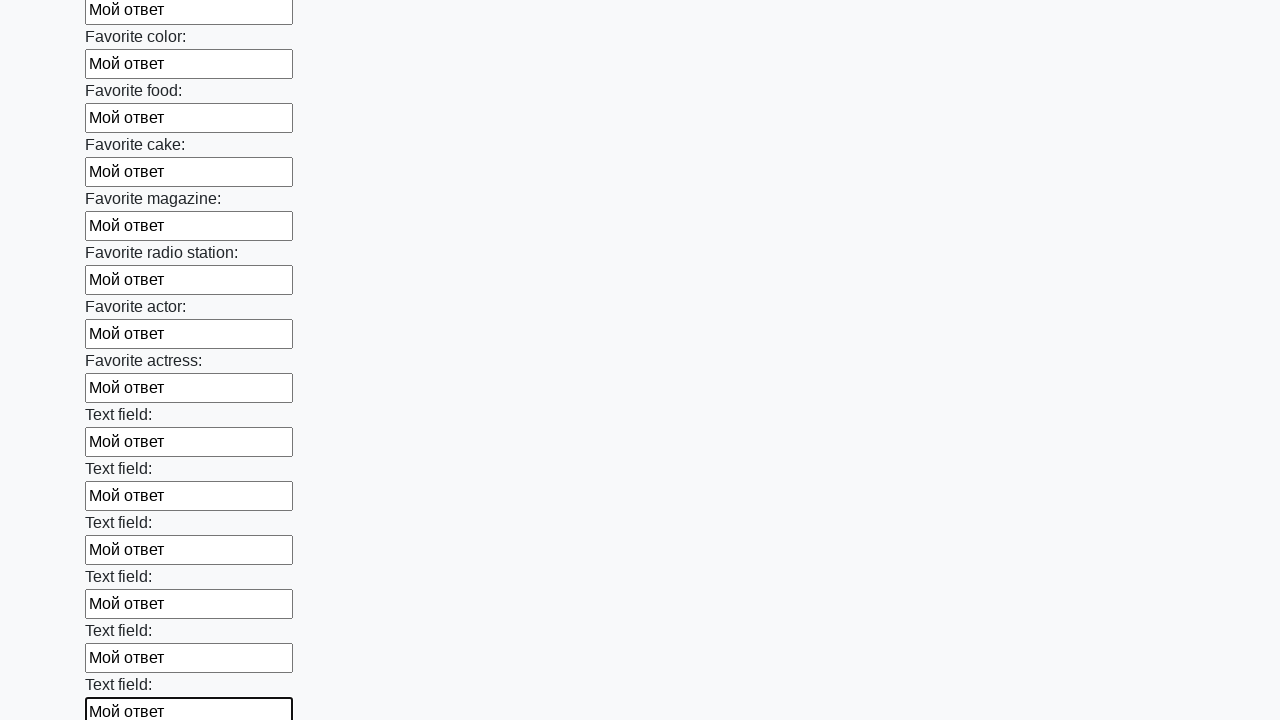

Filled input field with 'Мой ответ' on input >> nth=32
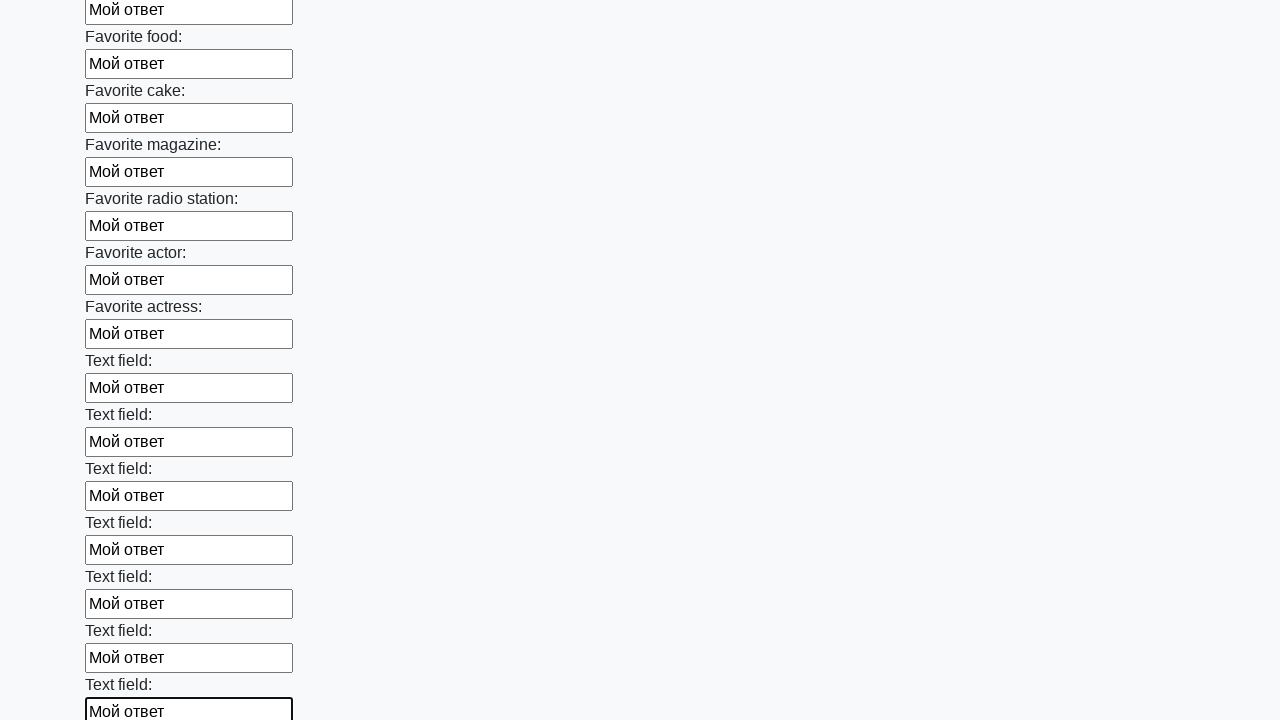

Filled input field with 'Мой ответ' on input >> nth=33
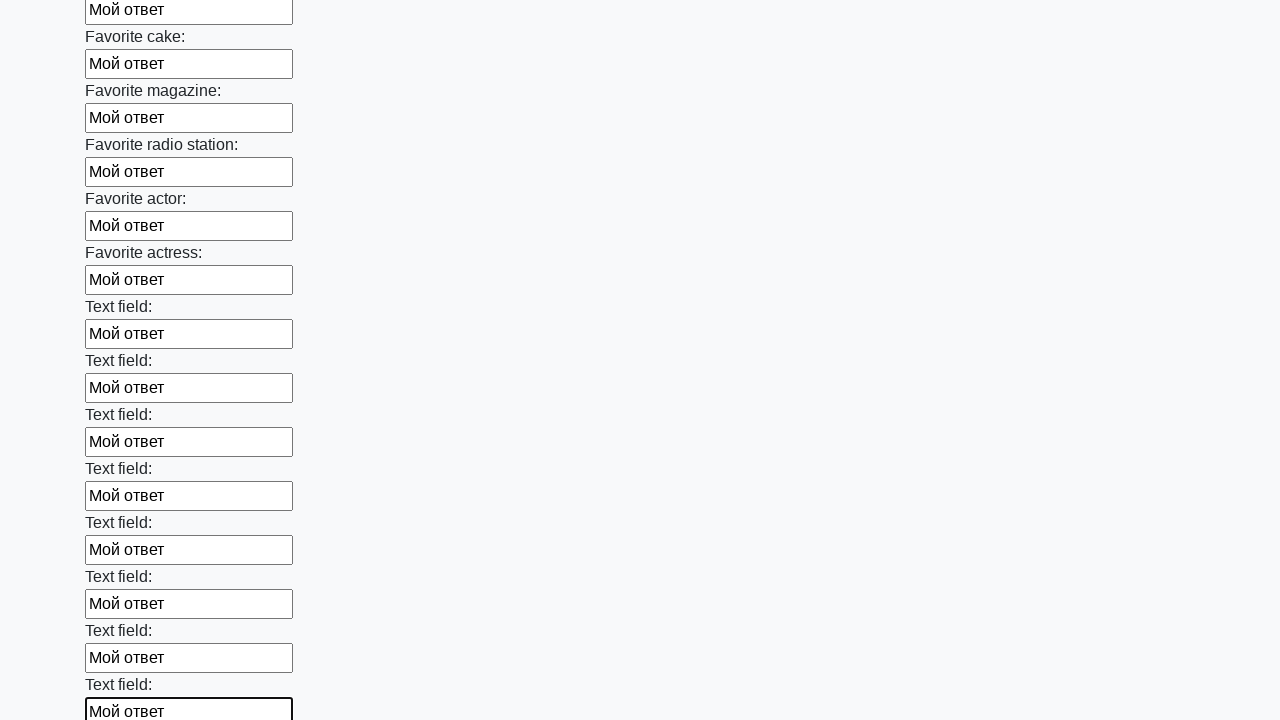

Filled input field with 'Мой ответ' on input >> nth=34
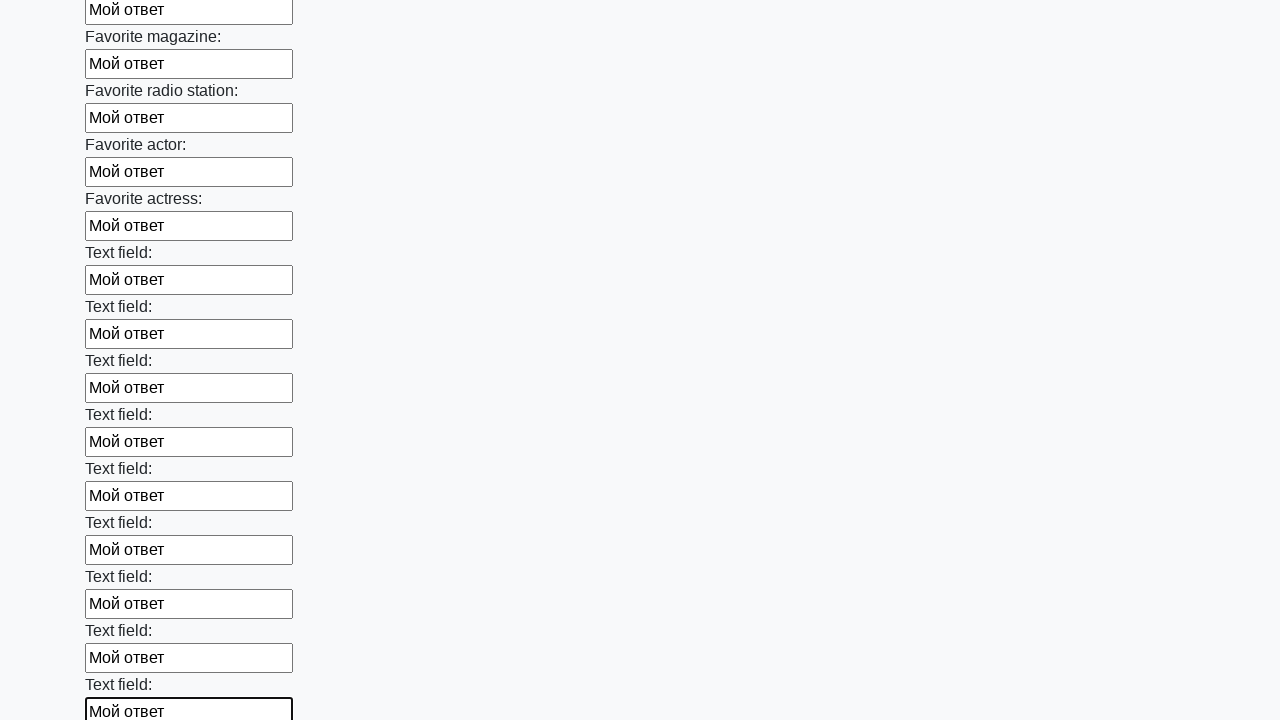

Filled input field with 'Мой ответ' on input >> nth=35
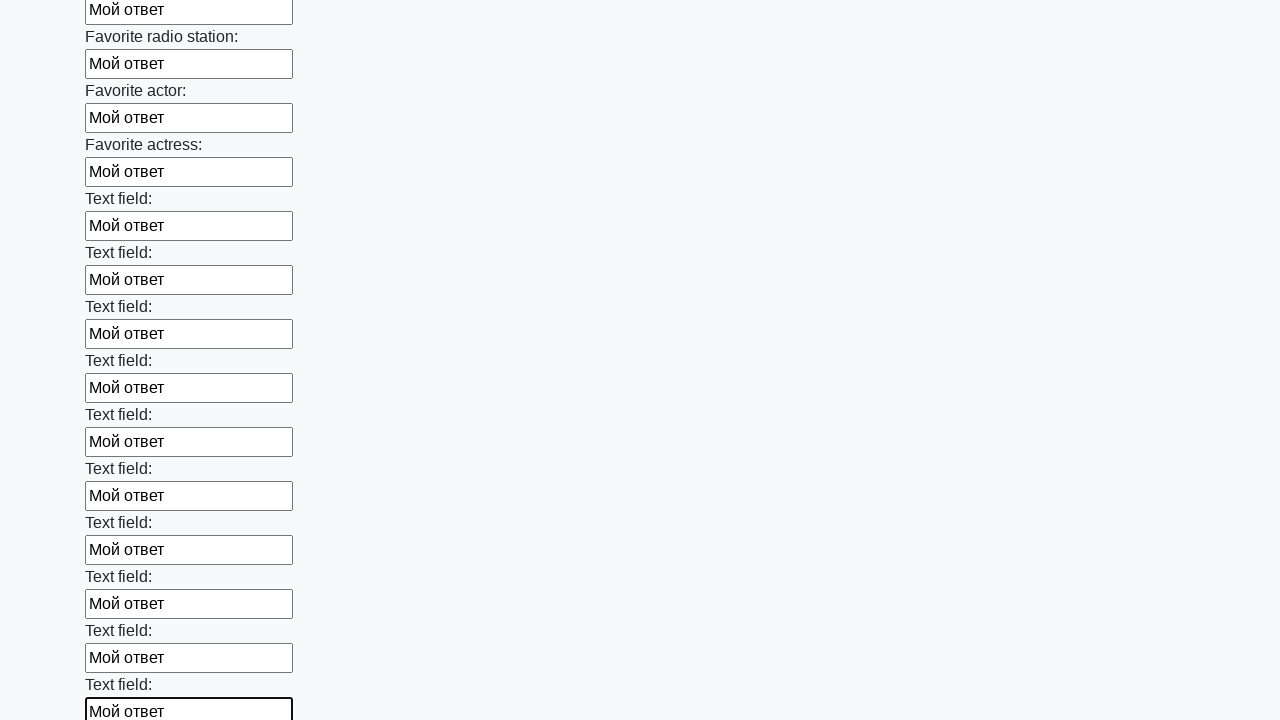

Filled input field with 'Мой ответ' on input >> nth=36
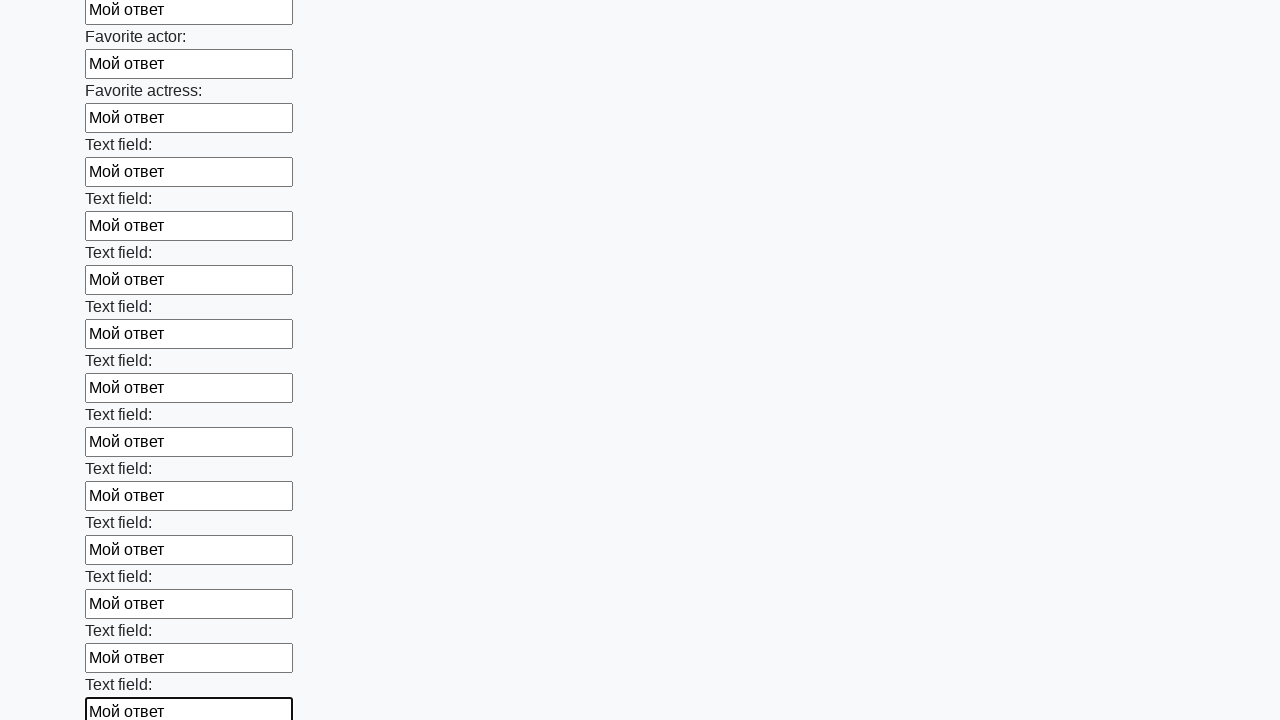

Filled input field with 'Мой ответ' on input >> nth=37
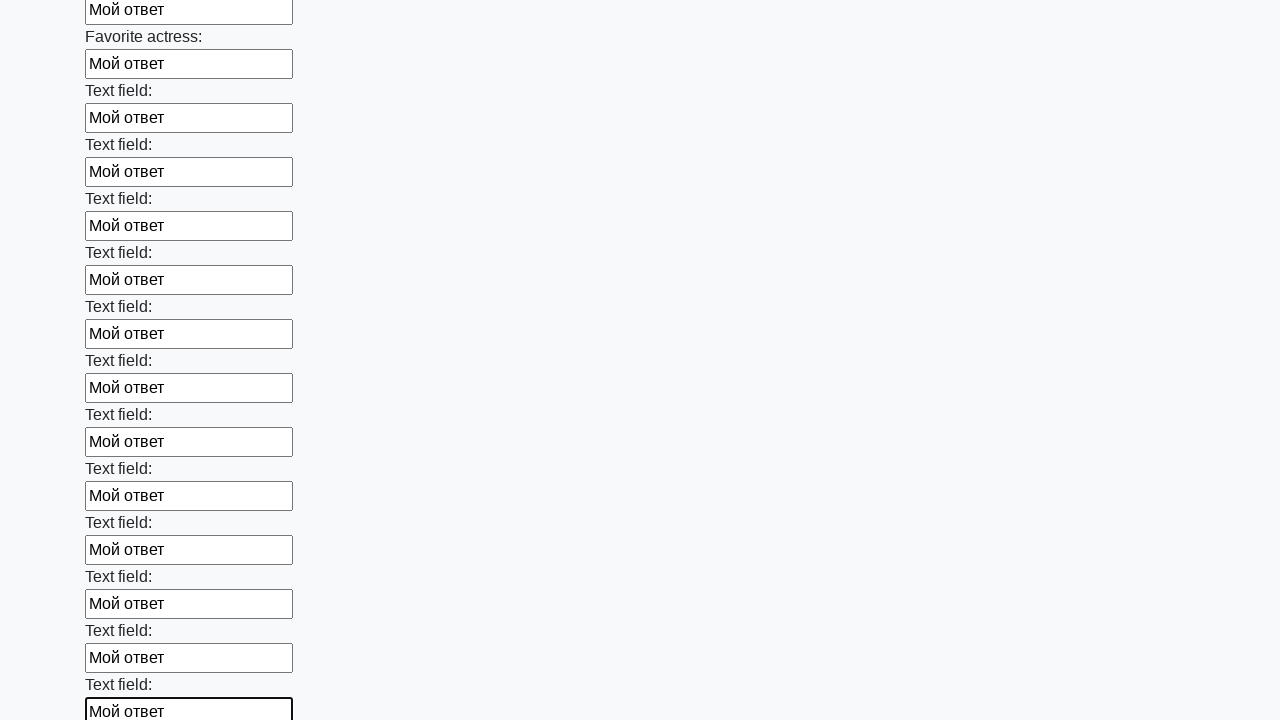

Filled input field with 'Мой ответ' on input >> nth=38
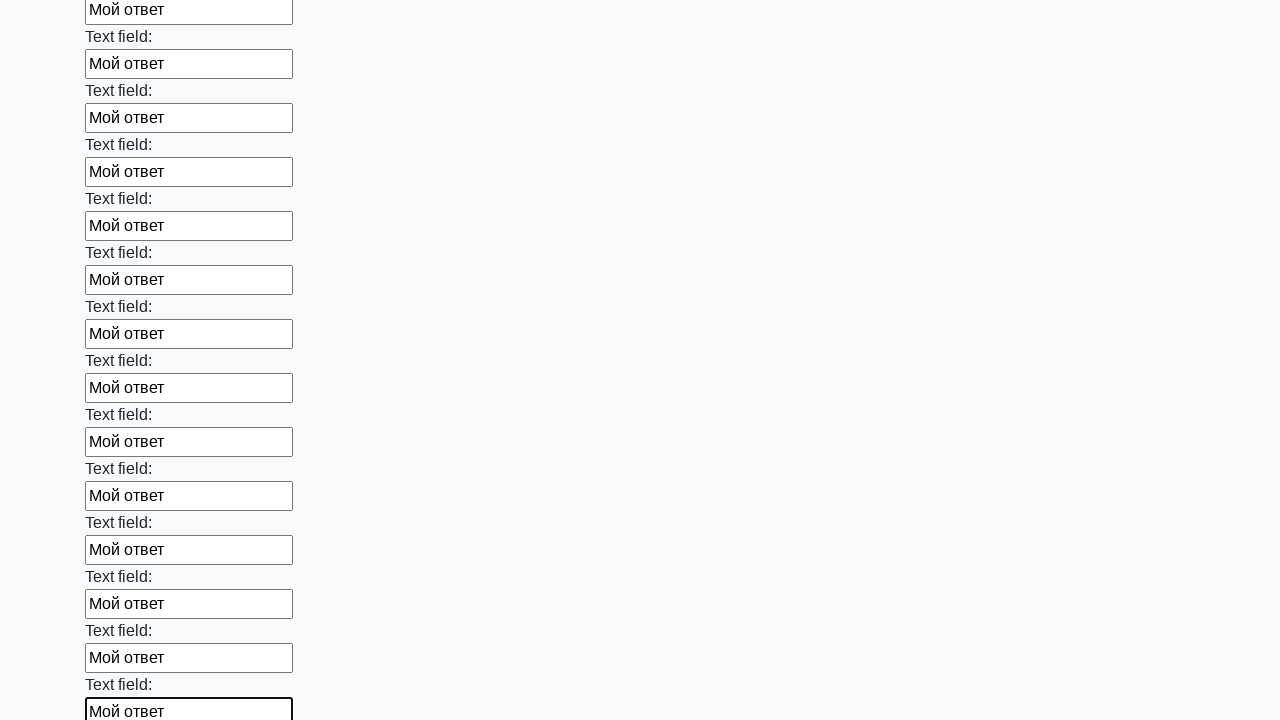

Filled input field with 'Мой ответ' on input >> nth=39
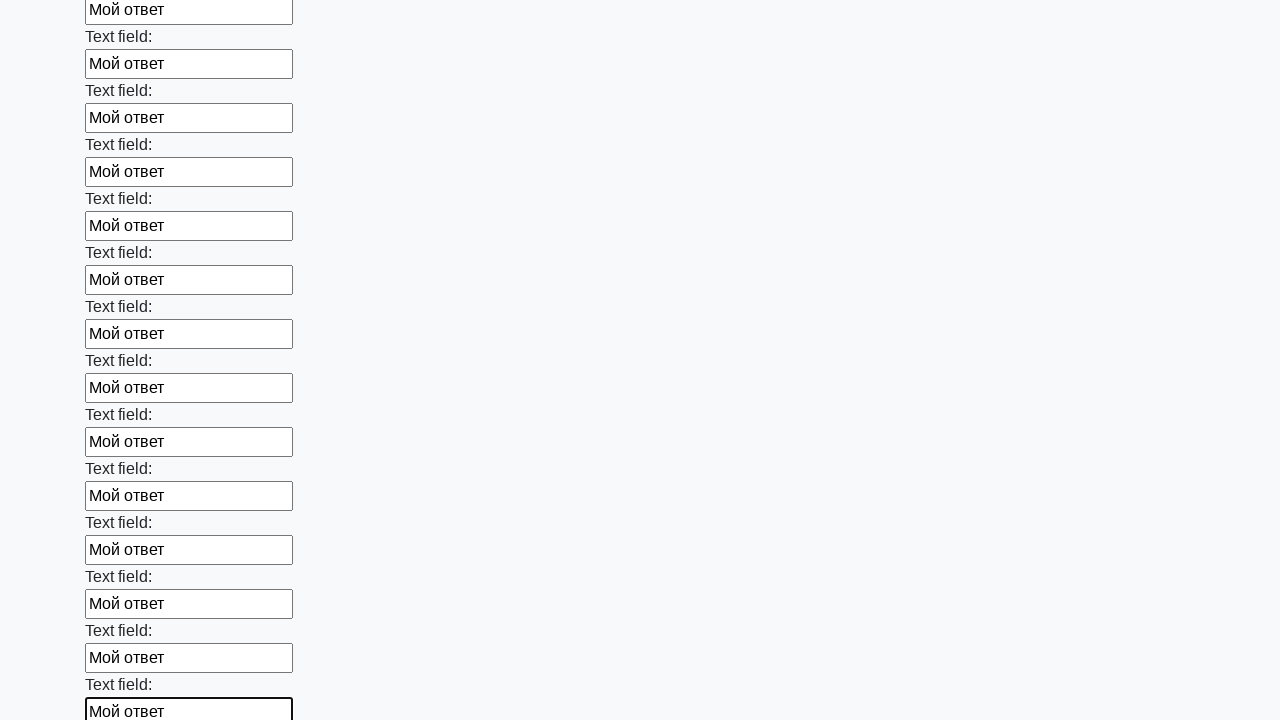

Filled input field with 'Мой ответ' on input >> nth=40
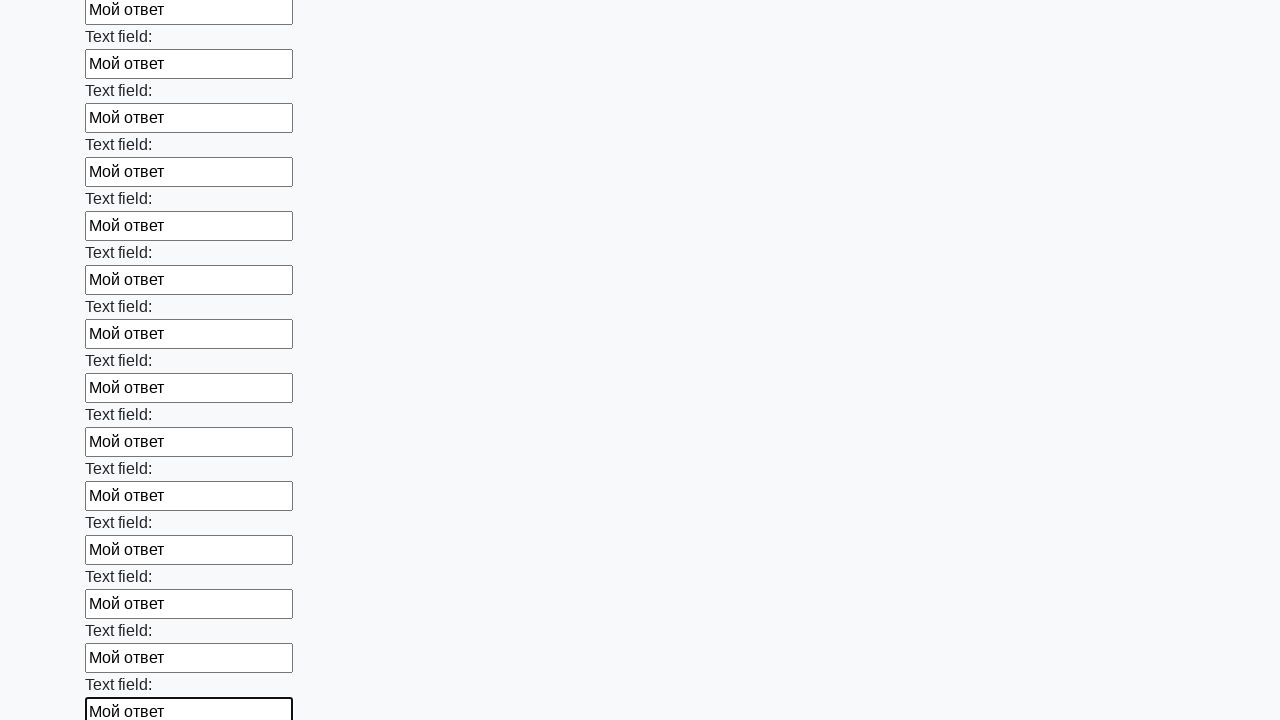

Filled input field with 'Мой ответ' on input >> nth=41
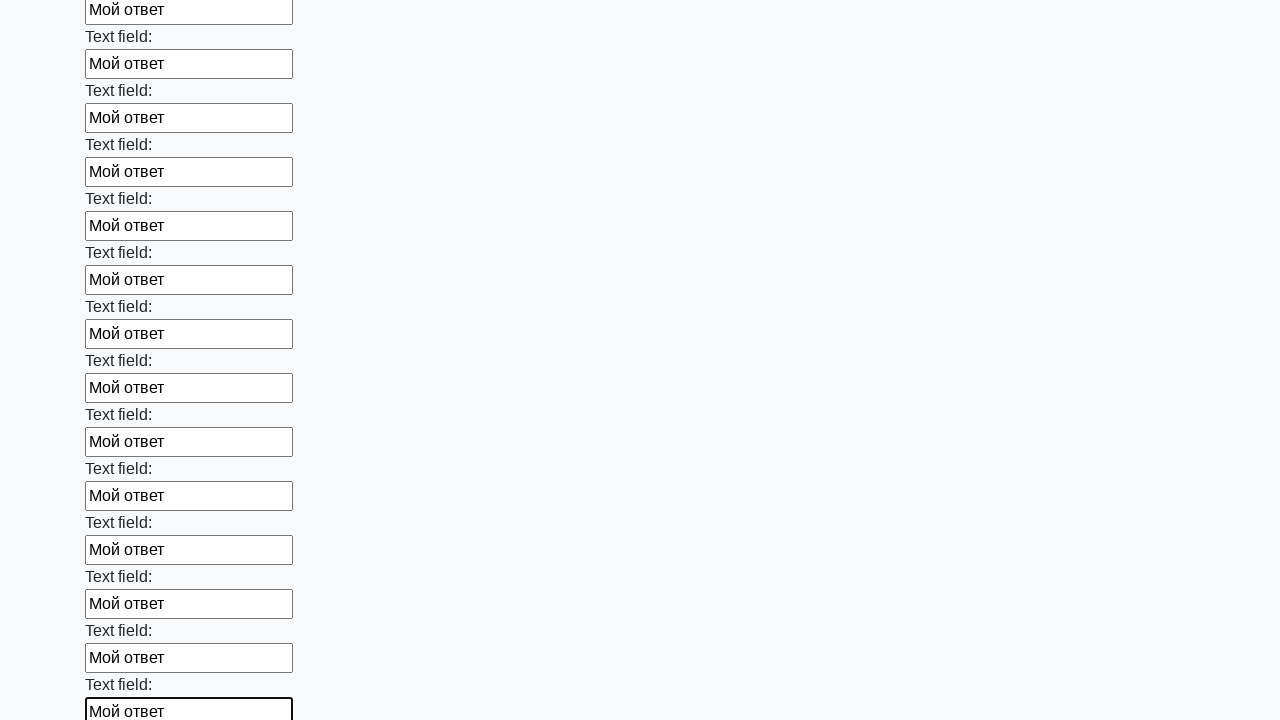

Filled input field with 'Мой ответ' on input >> nth=42
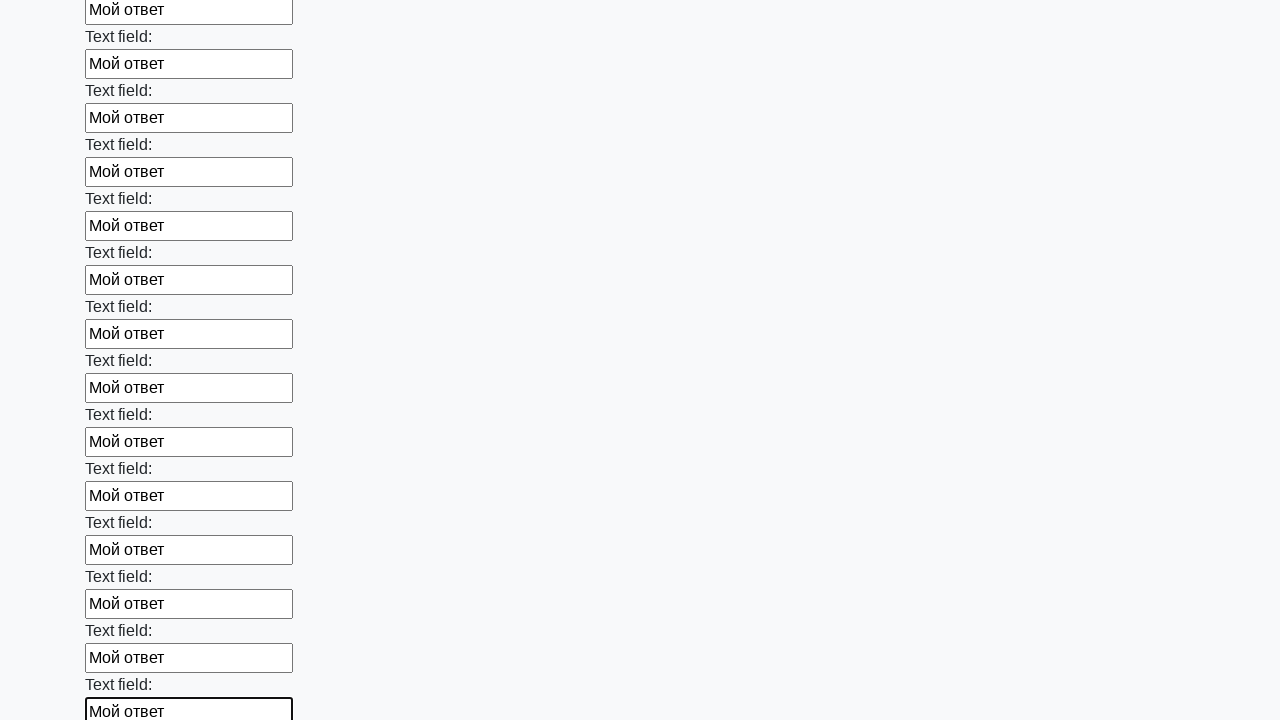

Filled input field with 'Мой ответ' on input >> nth=43
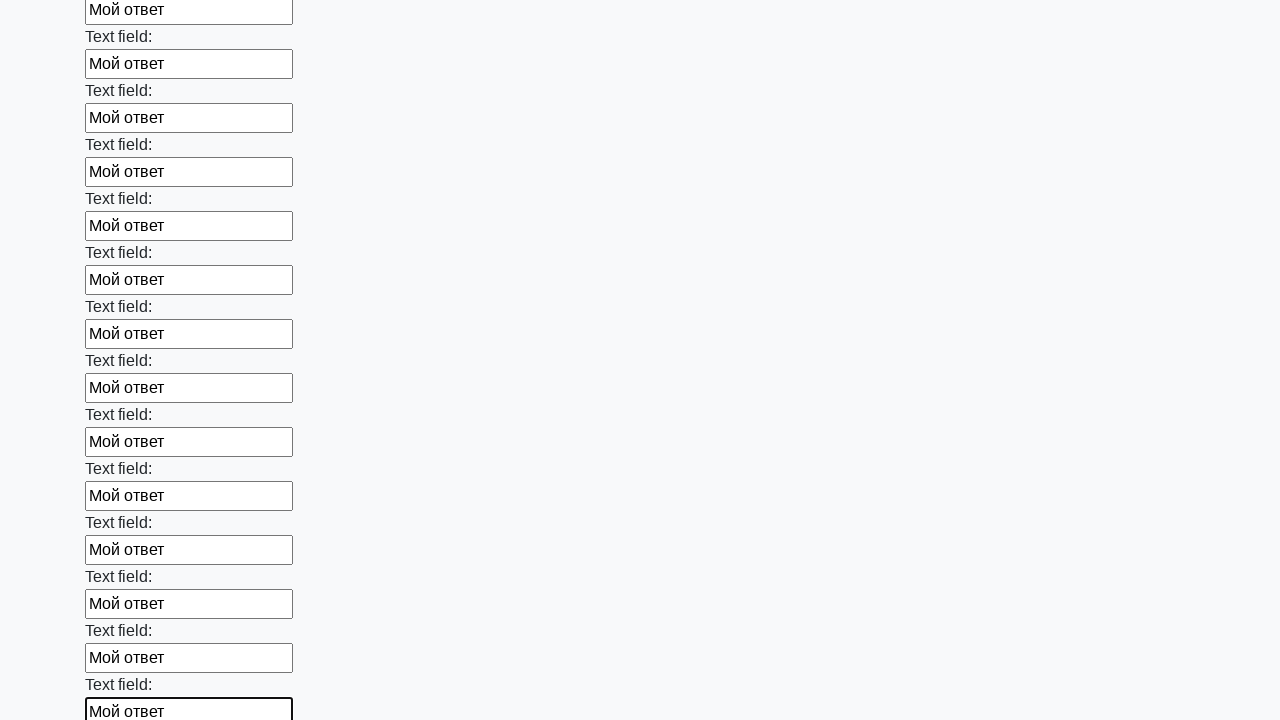

Filled input field with 'Мой ответ' on input >> nth=44
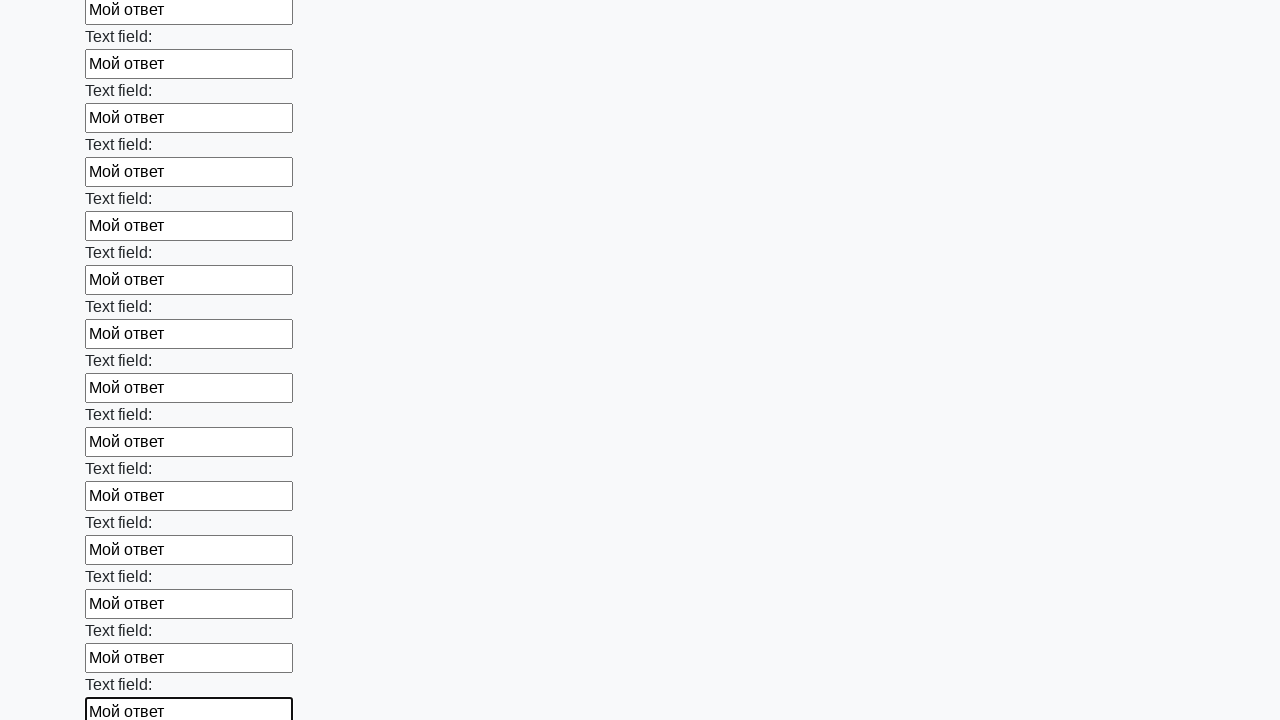

Filled input field with 'Мой ответ' on input >> nth=45
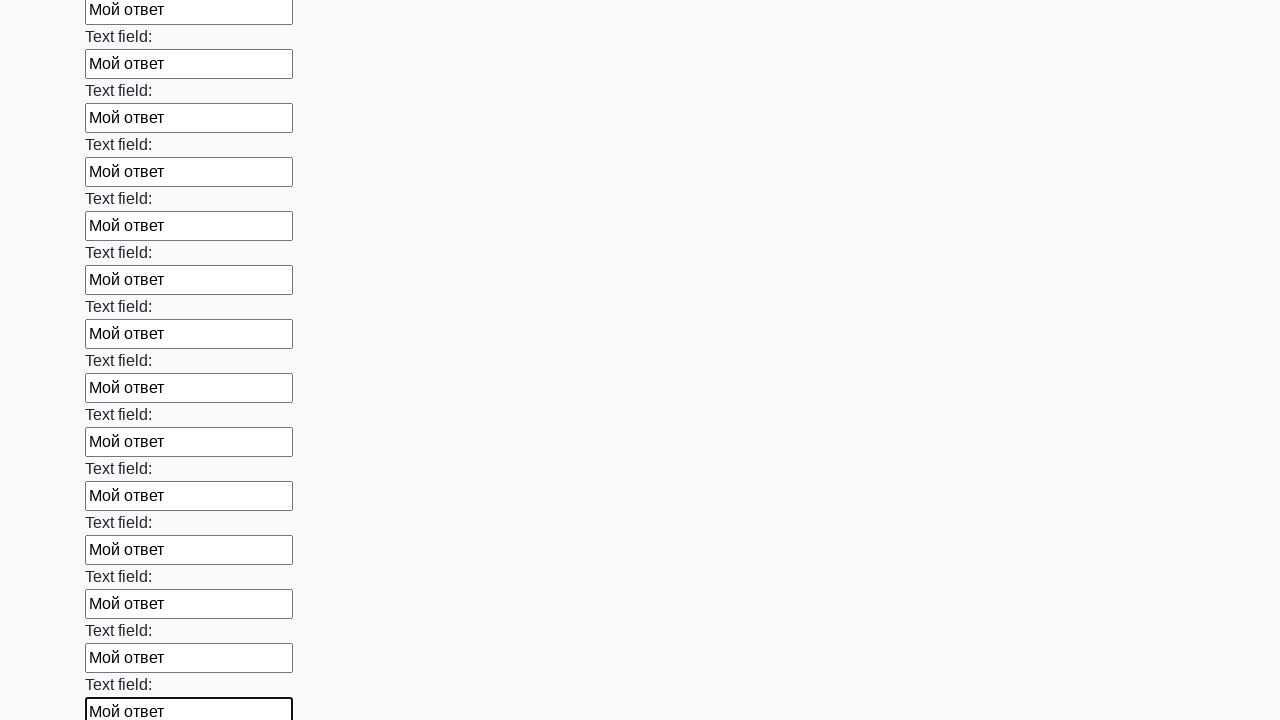

Filled input field with 'Мой ответ' on input >> nth=46
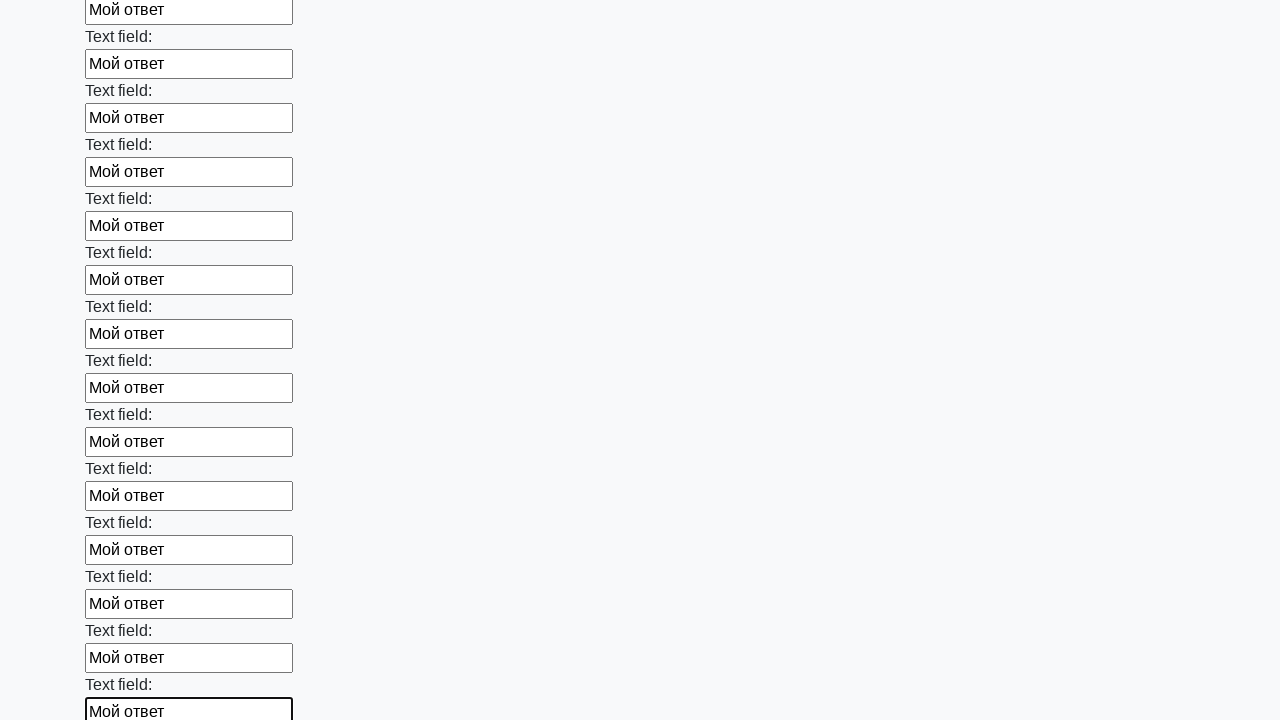

Filled input field with 'Мой ответ' on input >> nth=47
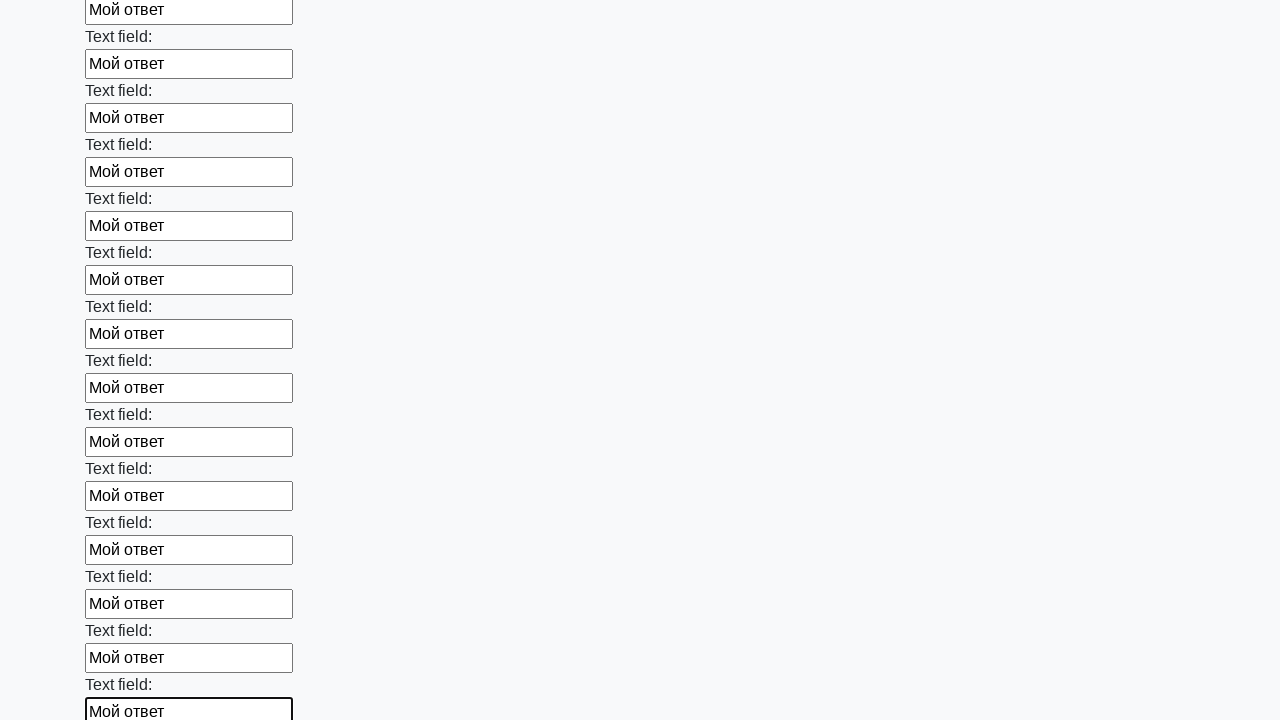

Filled input field with 'Мой ответ' on input >> nth=48
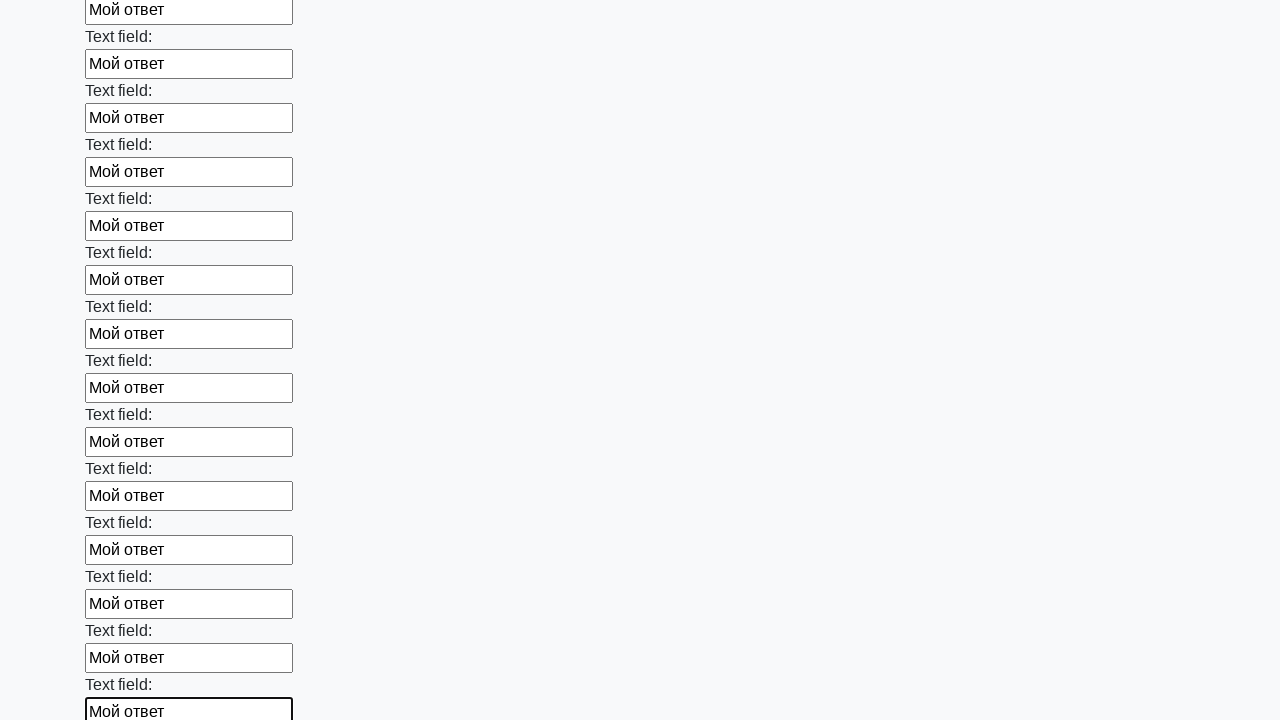

Filled input field with 'Мой ответ' on input >> nth=49
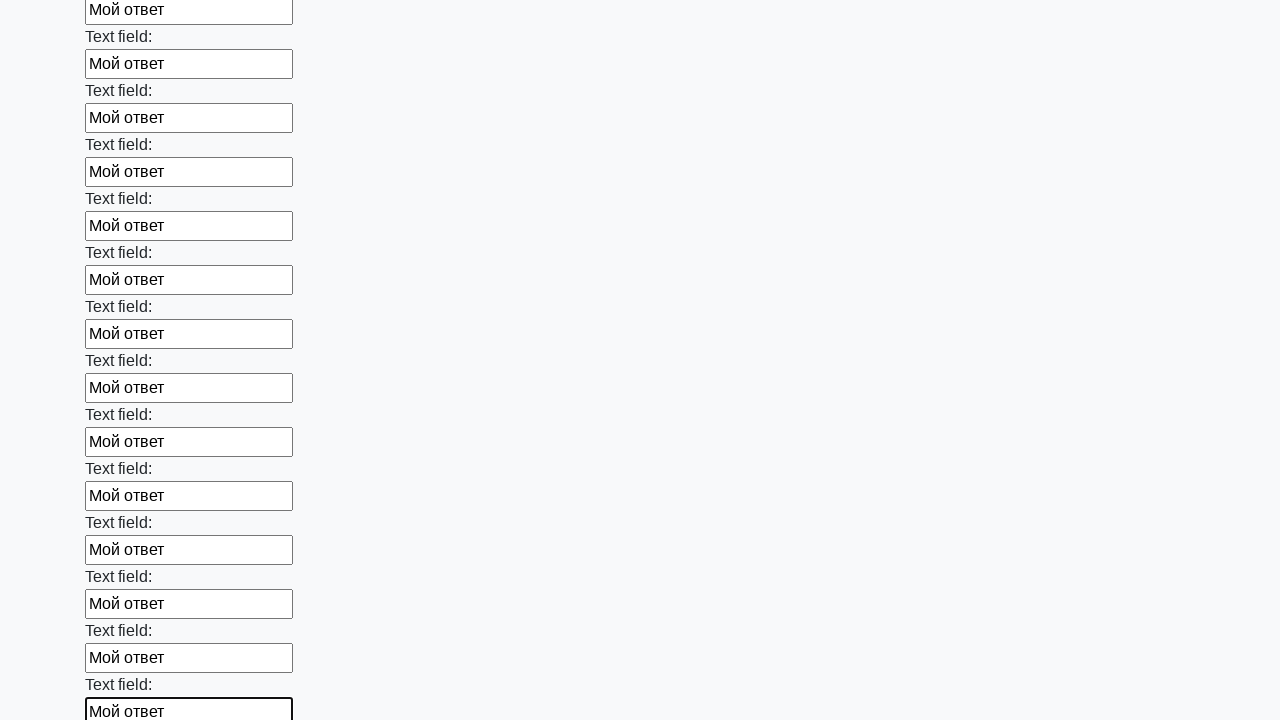

Filled input field with 'Мой ответ' on input >> nth=50
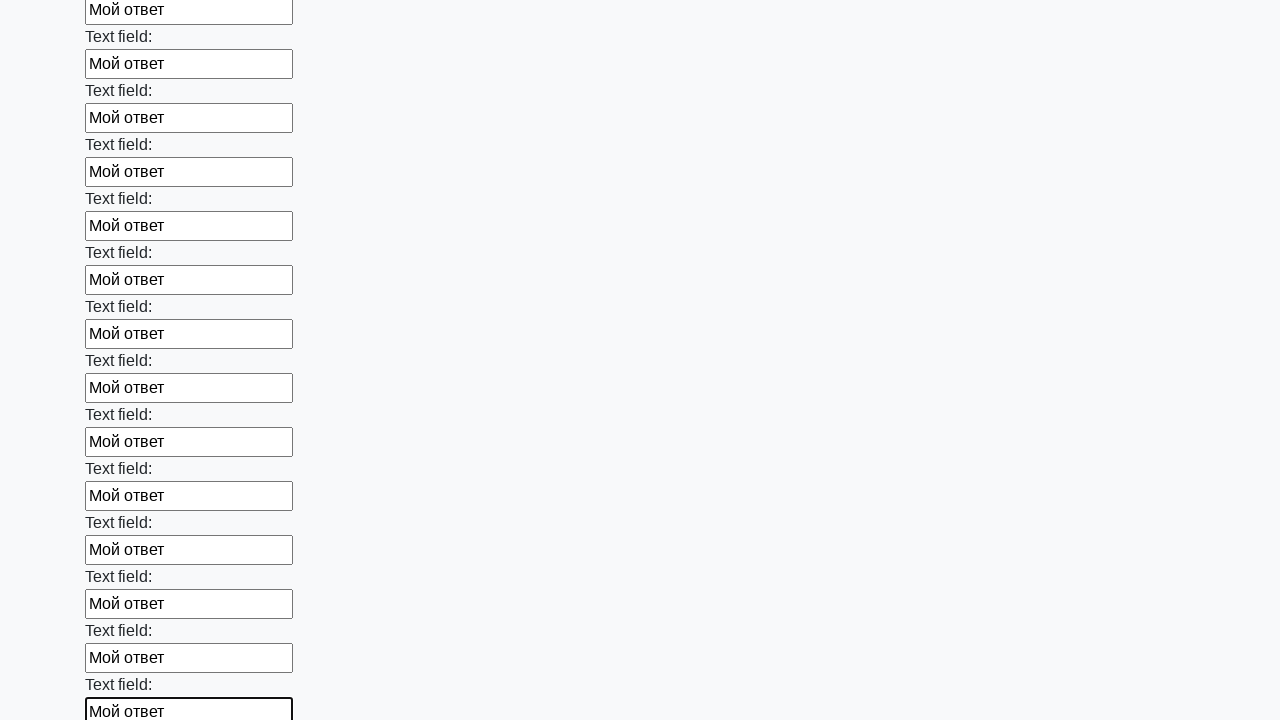

Filled input field with 'Мой ответ' on input >> nth=51
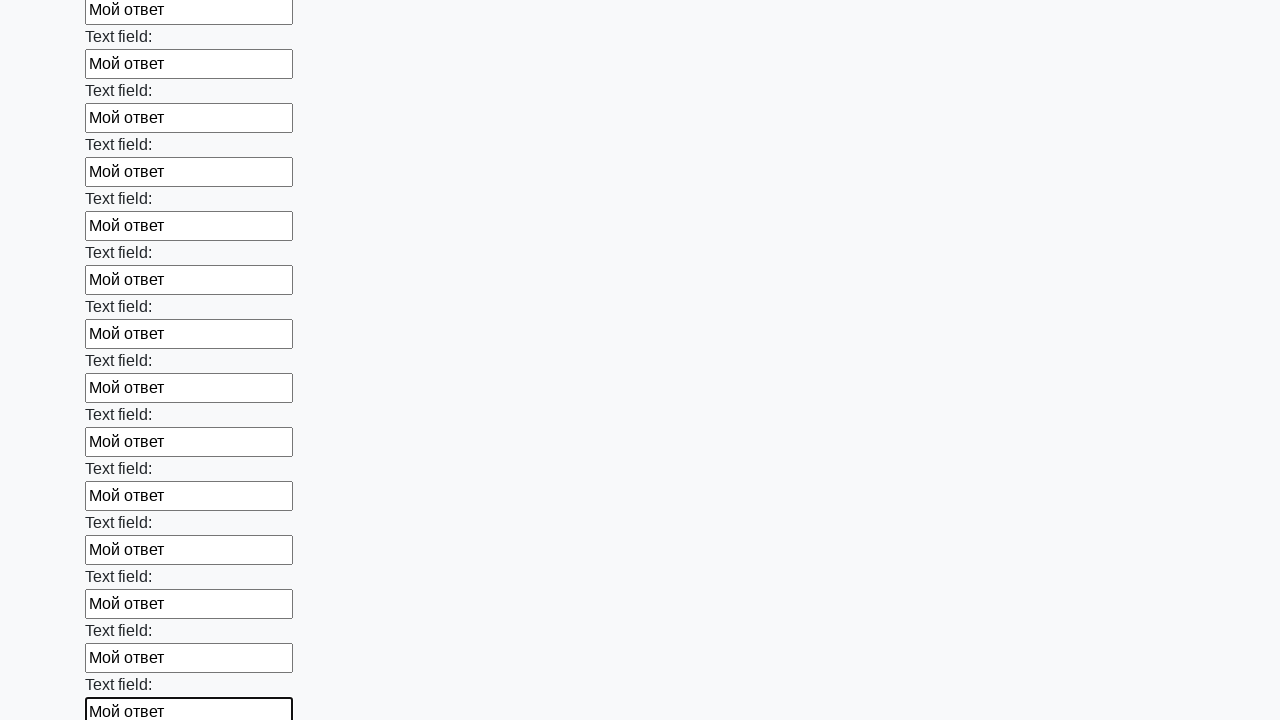

Filled input field with 'Мой ответ' on input >> nth=52
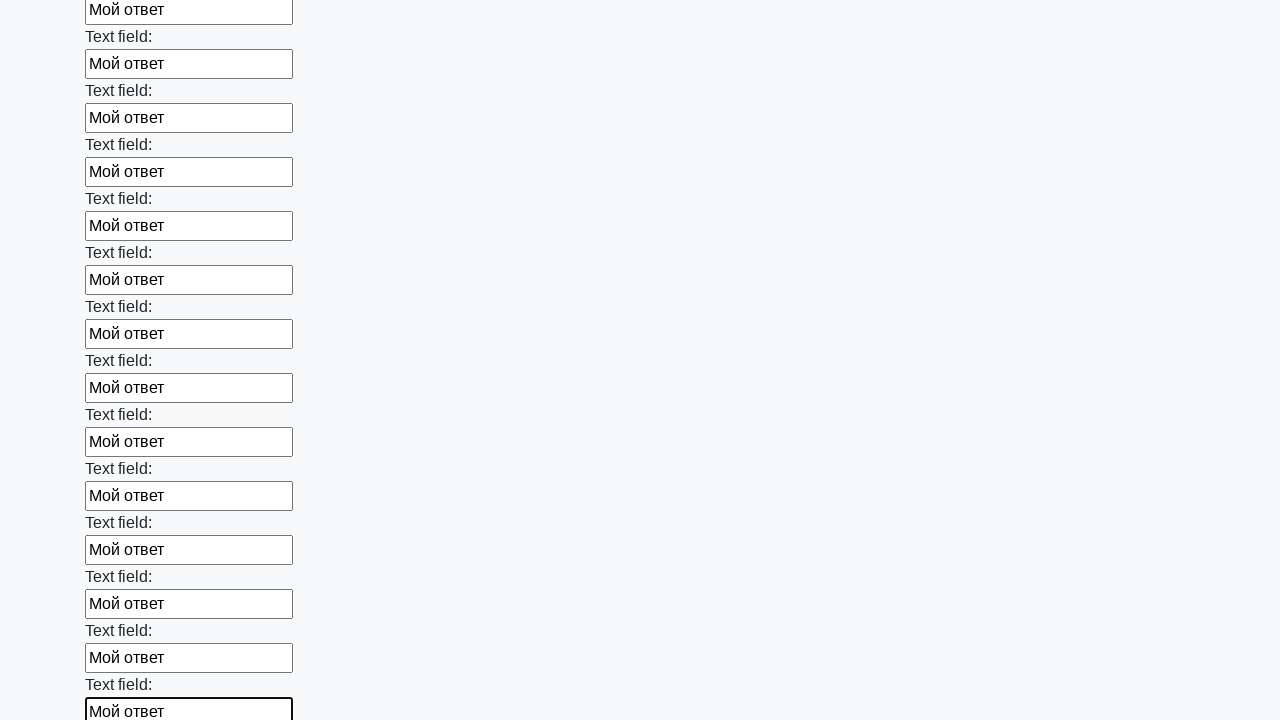

Filled input field with 'Мой ответ' on input >> nth=53
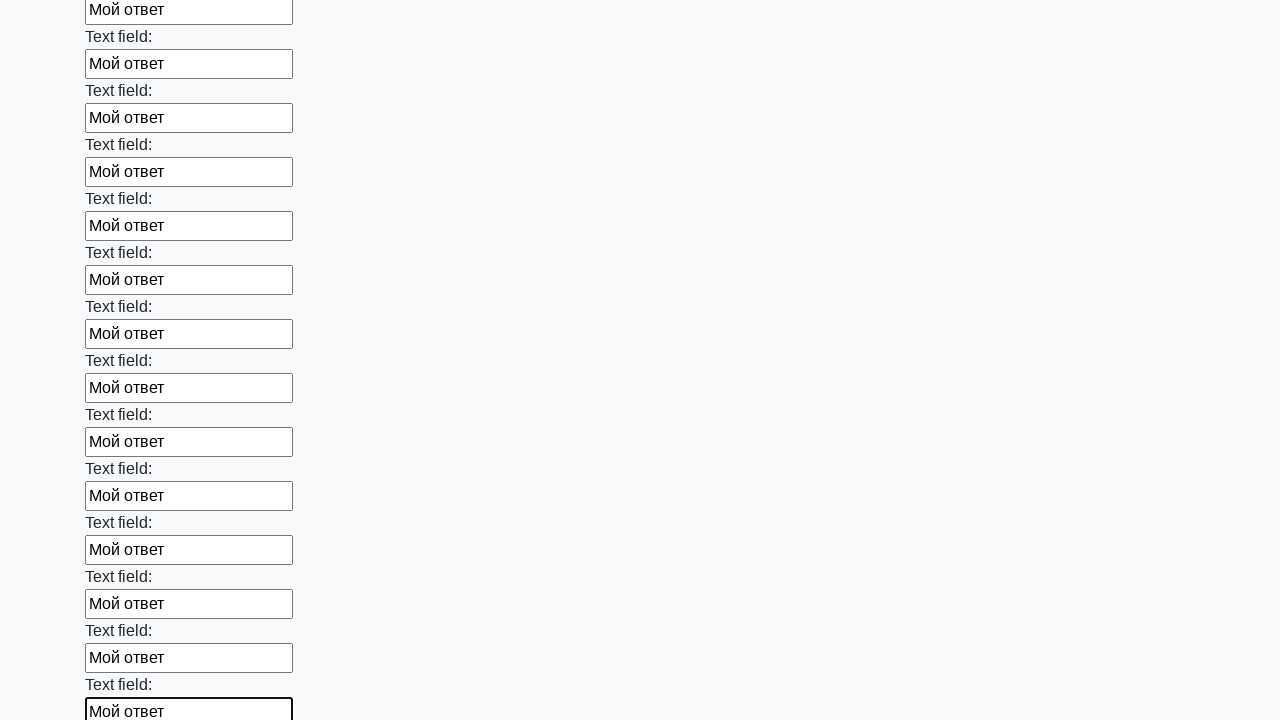

Filled input field with 'Мой ответ' on input >> nth=54
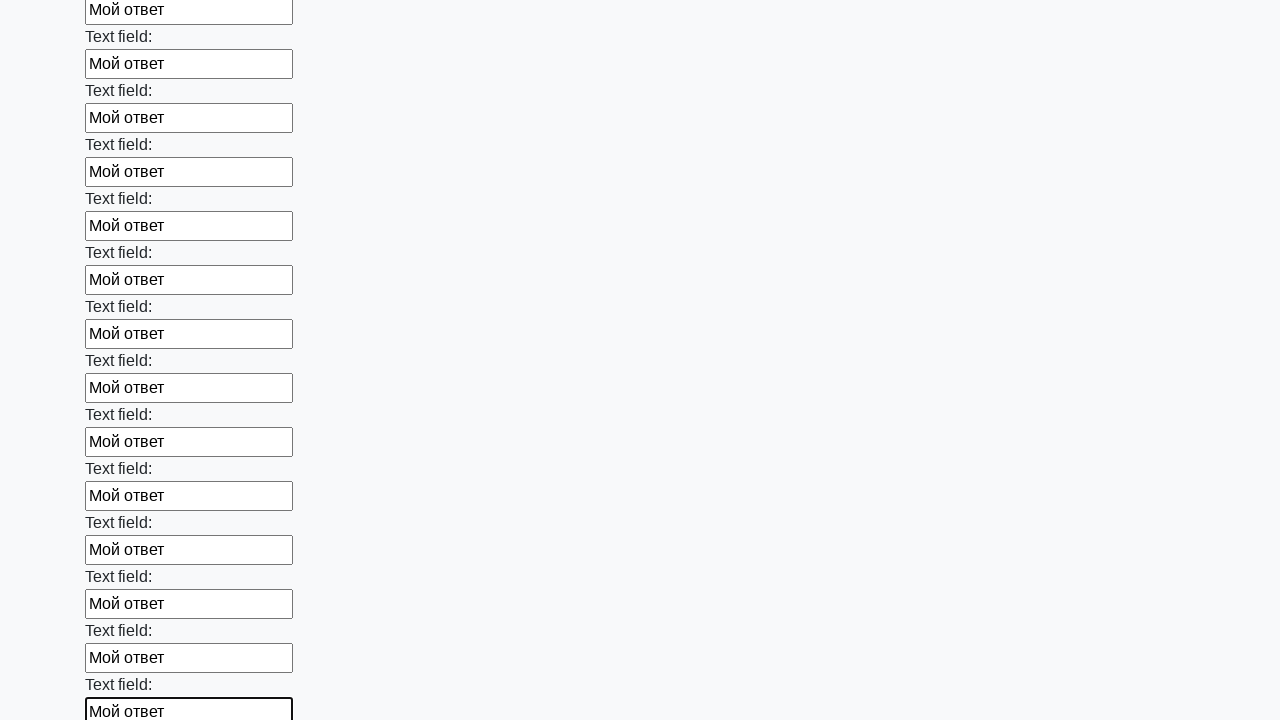

Filled input field with 'Мой ответ' on input >> nth=55
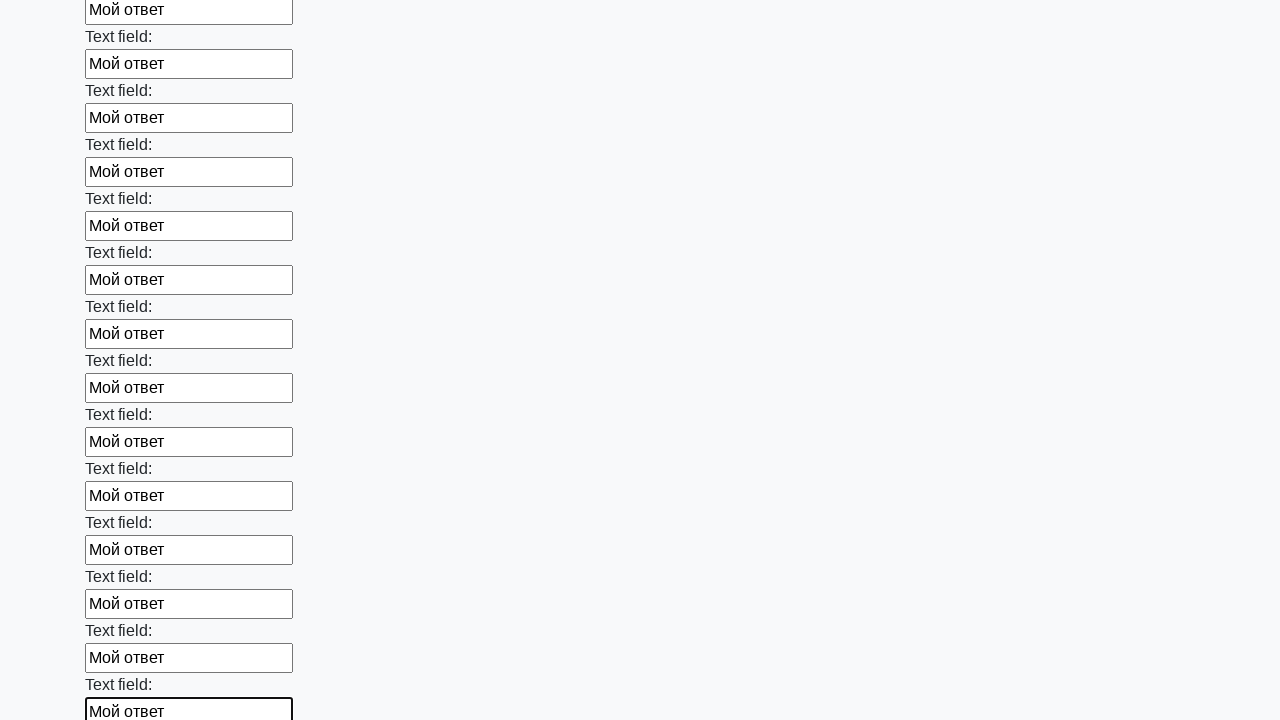

Filled input field with 'Мой ответ' on input >> nth=56
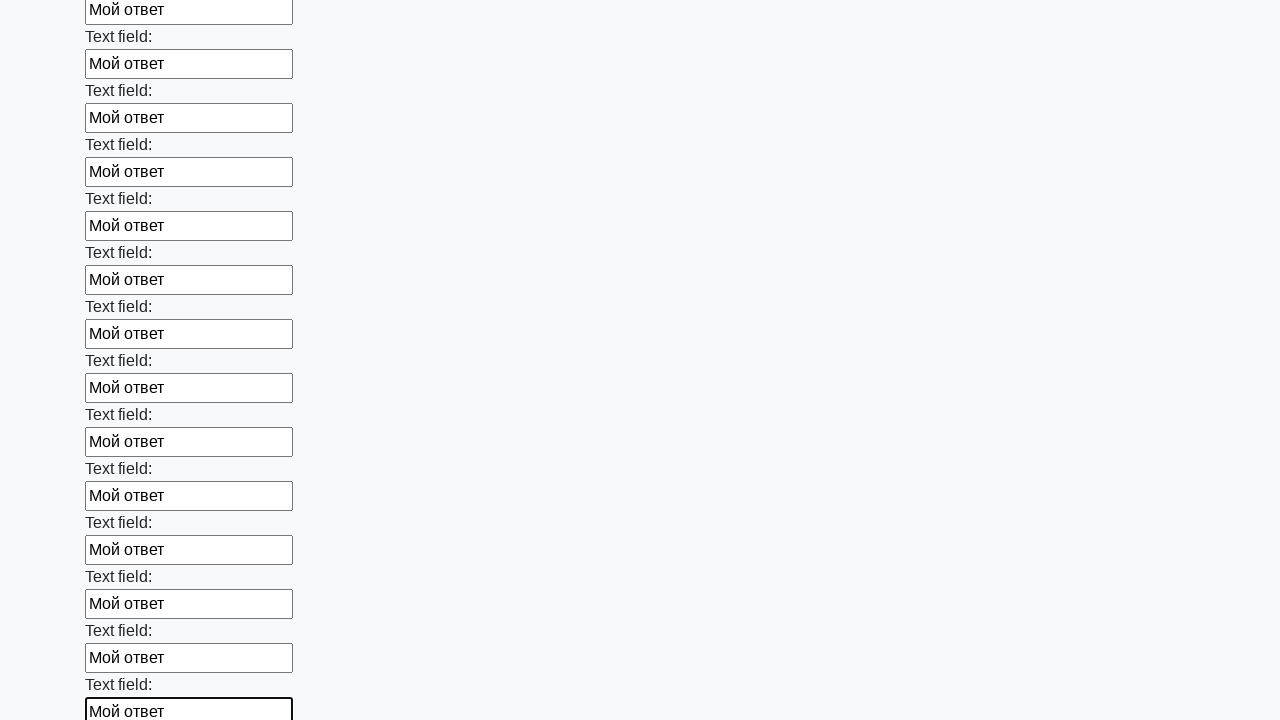

Filled input field with 'Мой ответ' on input >> nth=57
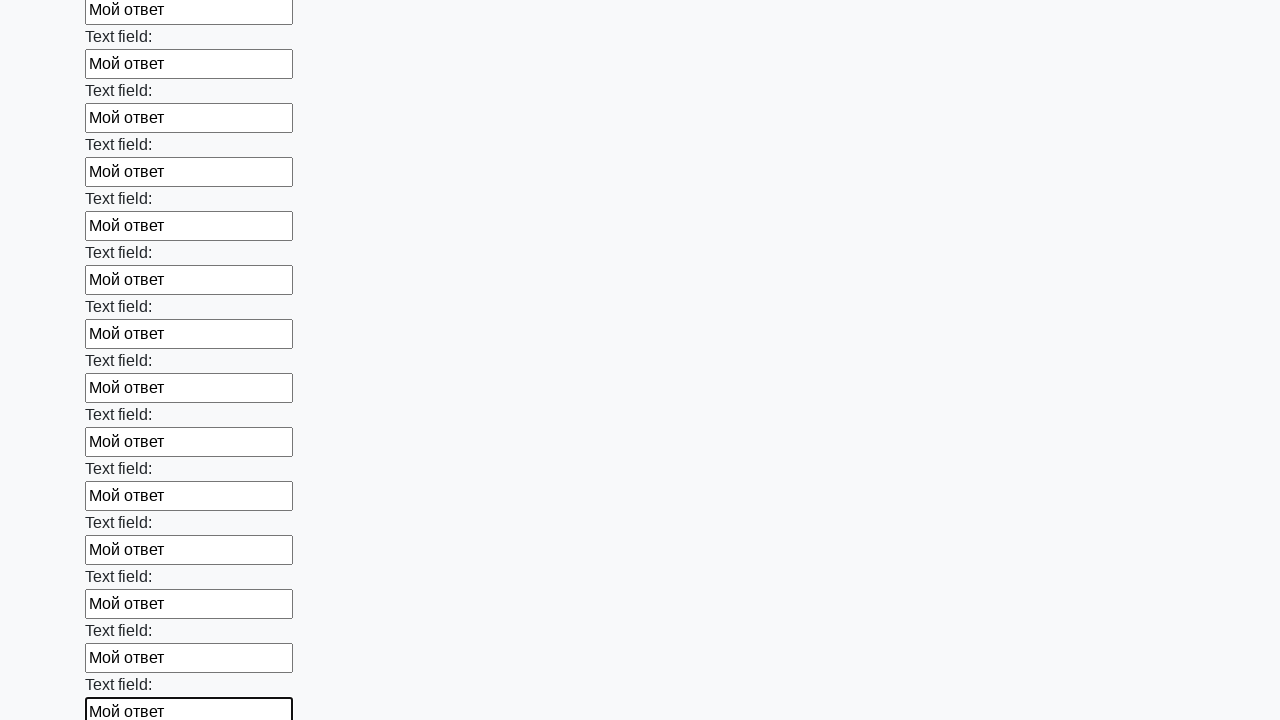

Filled input field with 'Мой ответ' on input >> nth=58
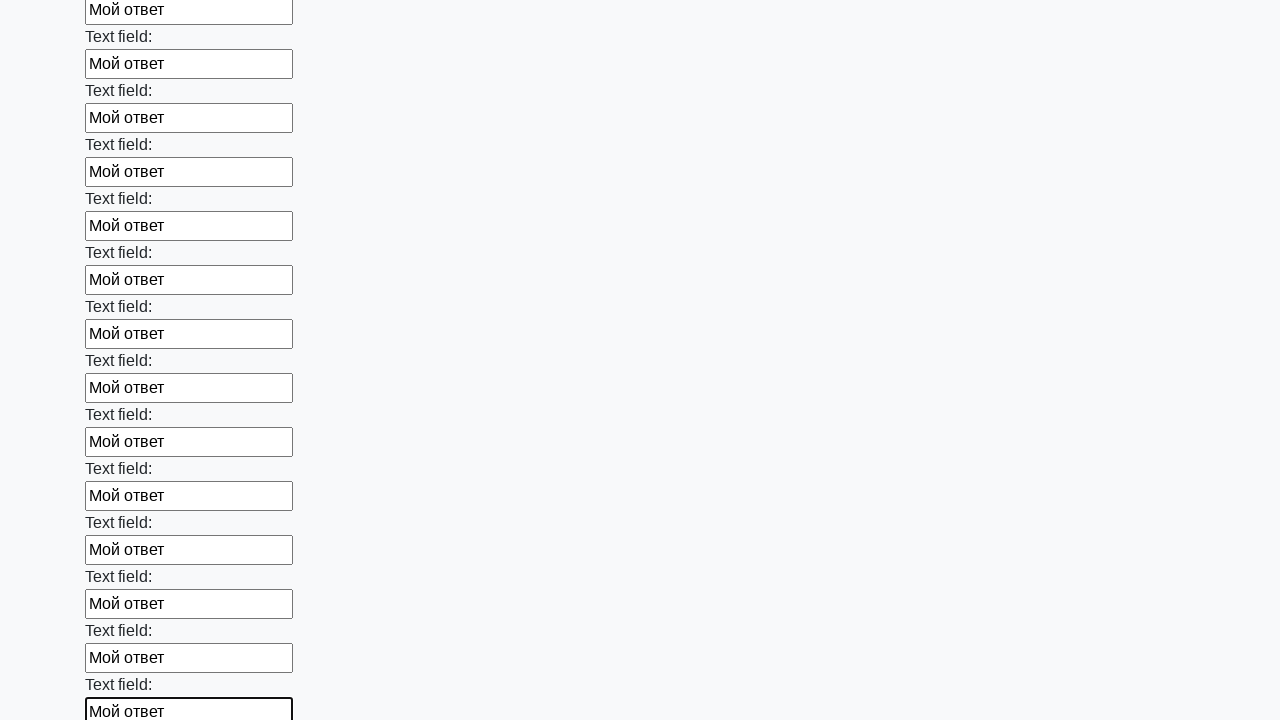

Filled input field with 'Мой ответ' on input >> nth=59
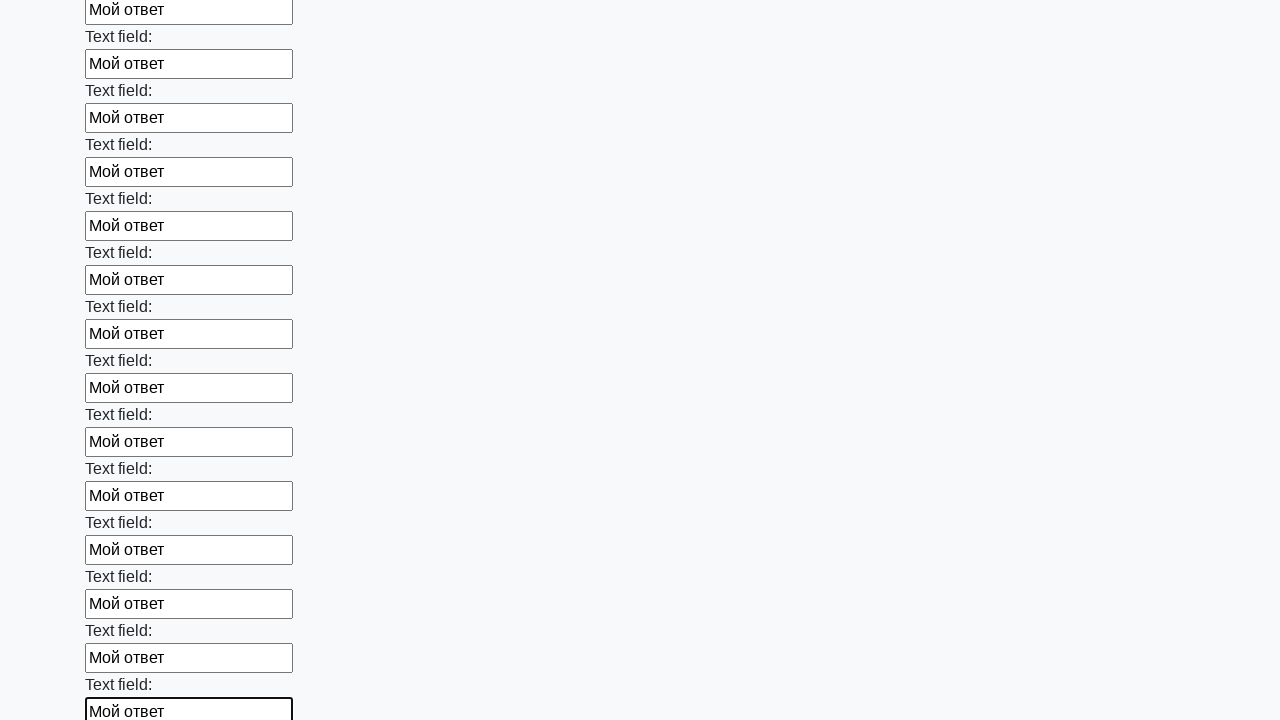

Filled input field with 'Мой ответ' on input >> nth=60
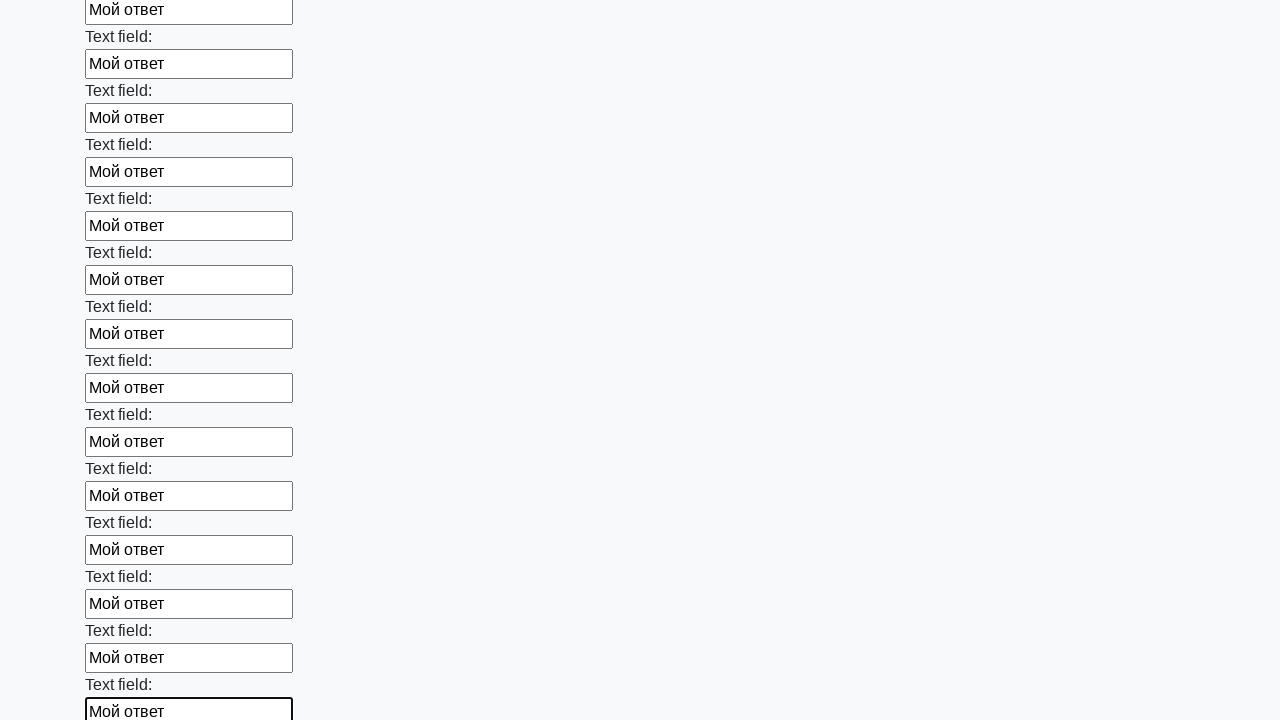

Filled input field with 'Мой ответ' on input >> nth=61
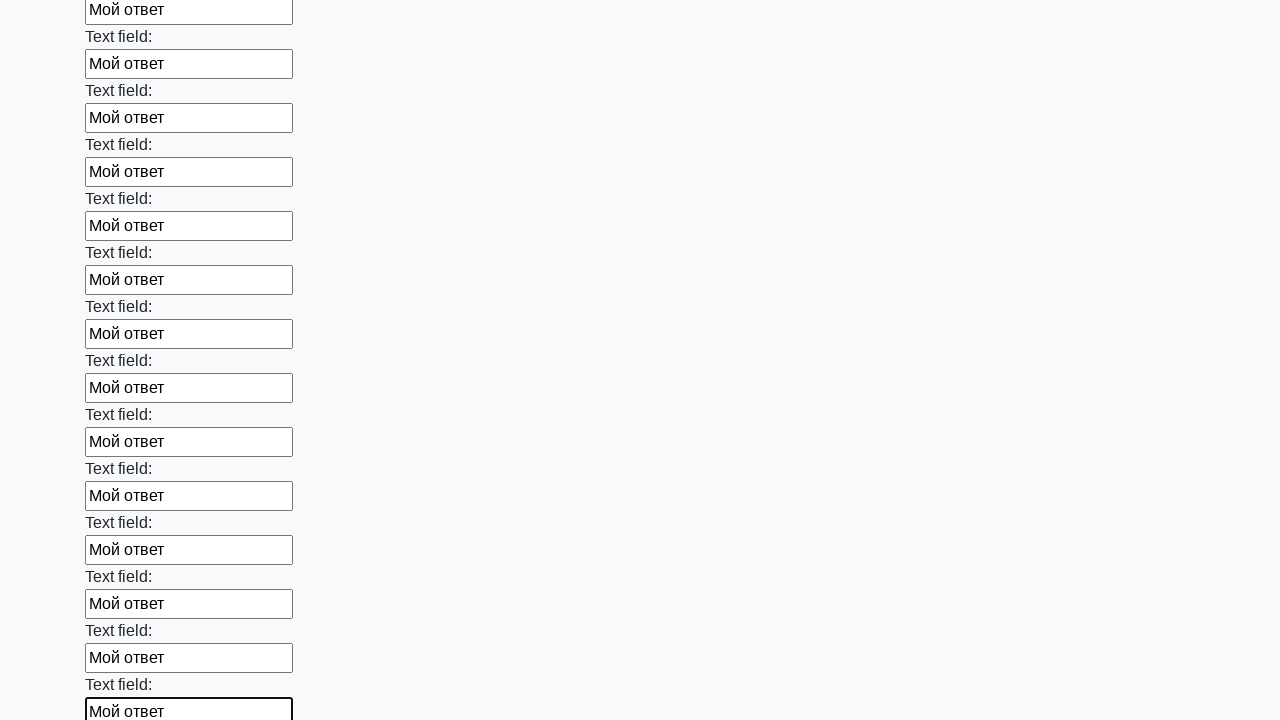

Filled input field with 'Мой ответ' on input >> nth=62
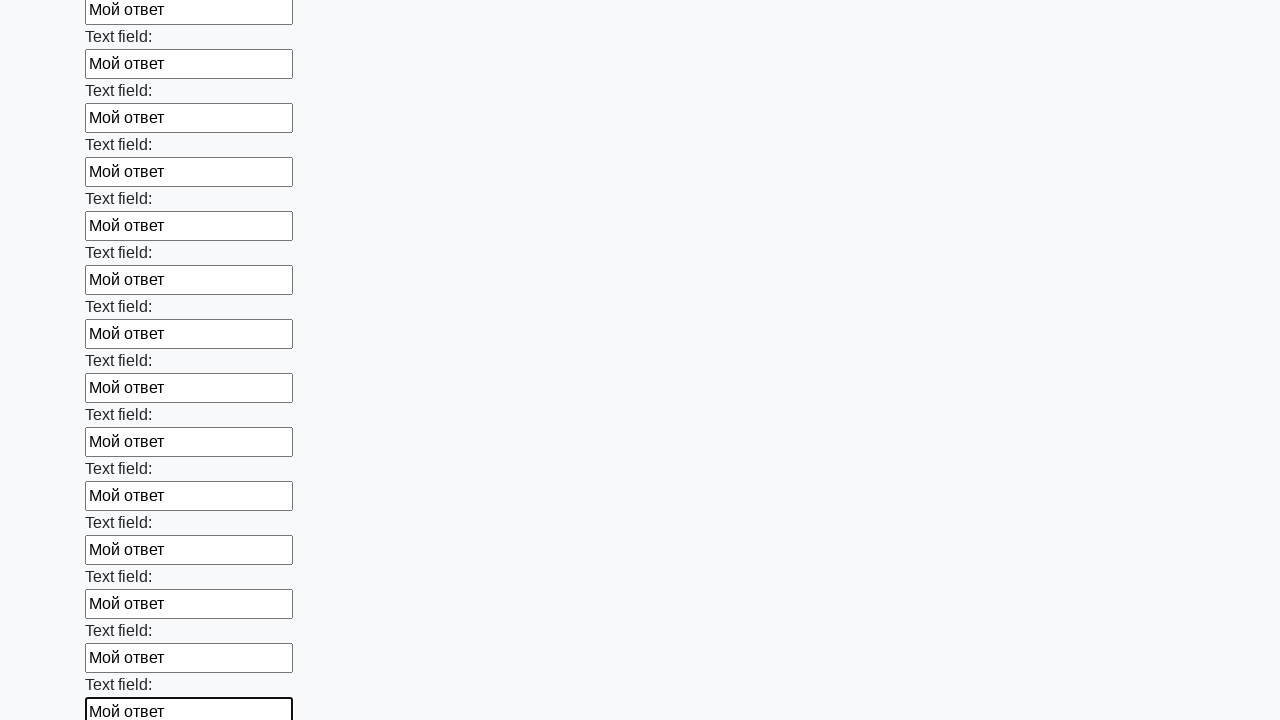

Filled input field with 'Мой ответ' on input >> nth=63
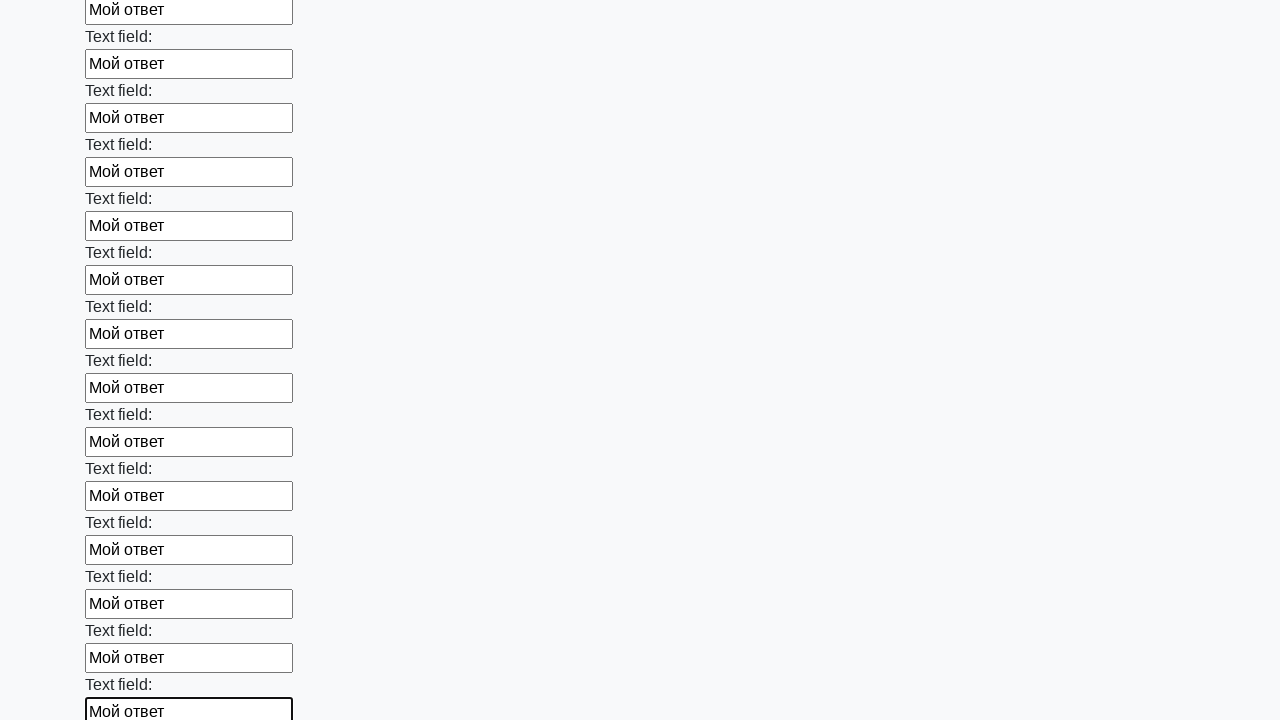

Filled input field with 'Мой ответ' on input >> nth=64
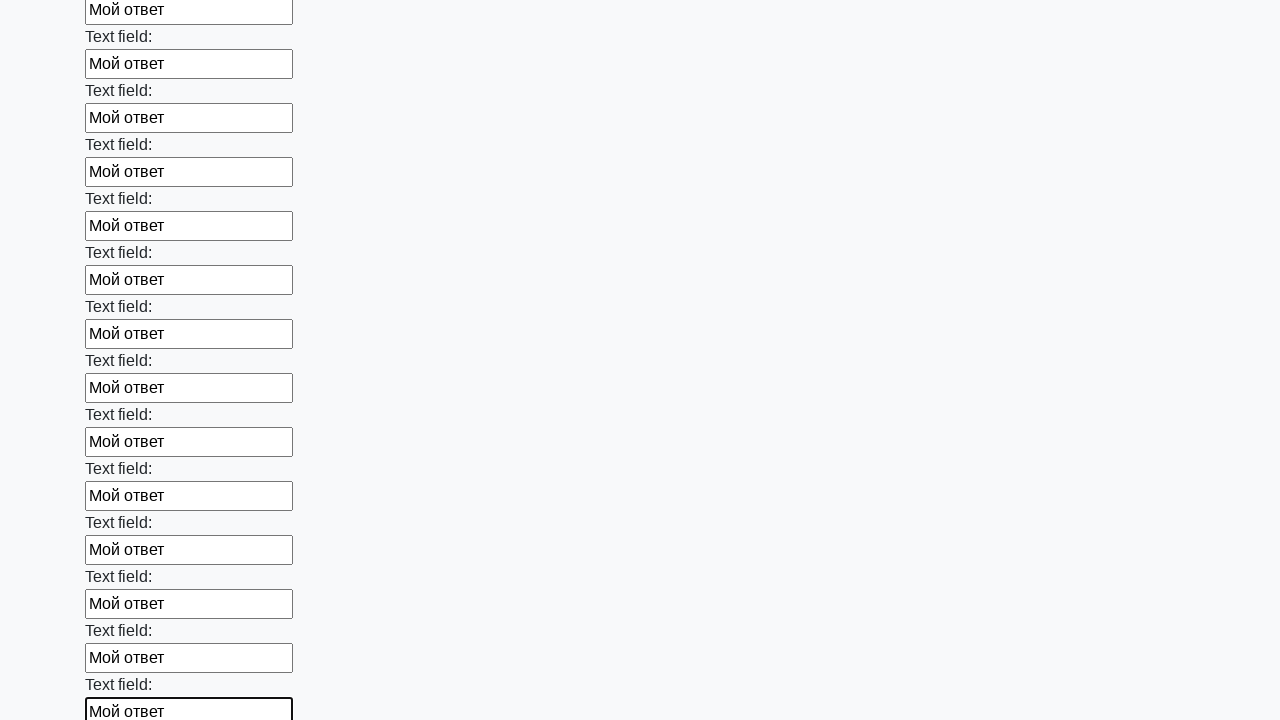

Filled input field with 'Мой ответ' on input >> nth=65
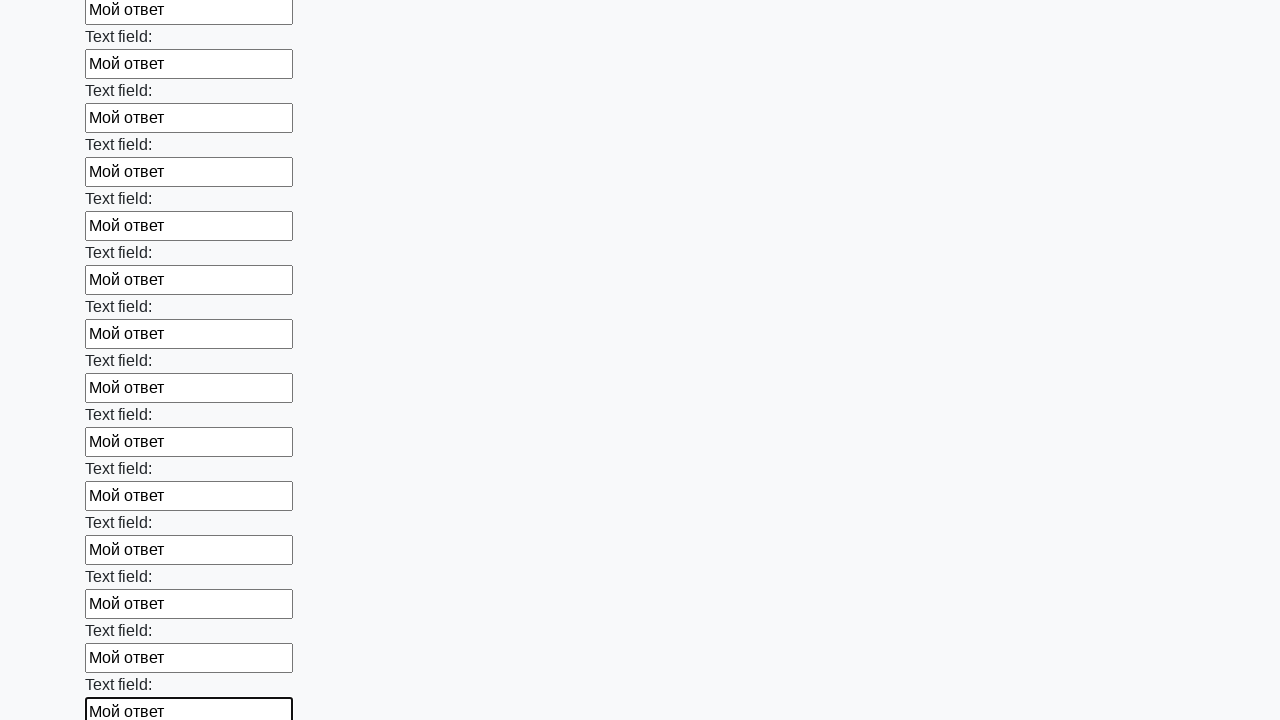

Filled input field with 'Мой ответ' on input >> nth=66
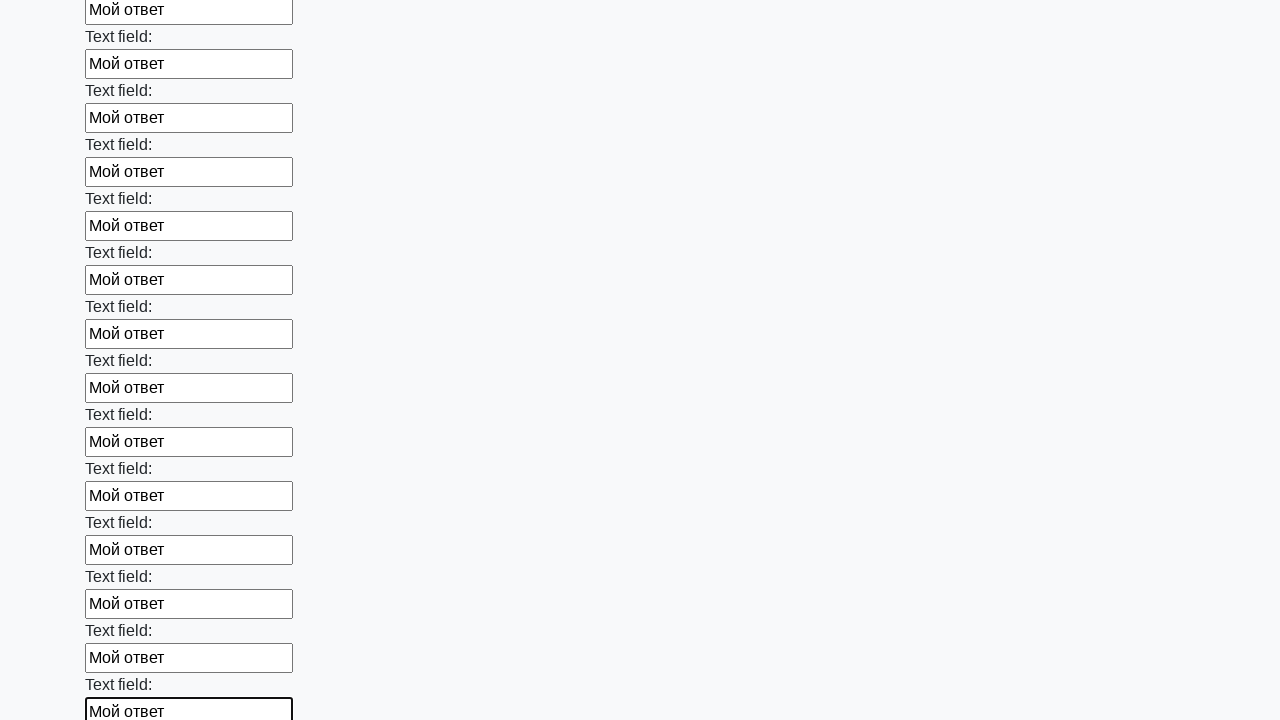

Filled input field with 'Мой ответ' on input >> nth=67
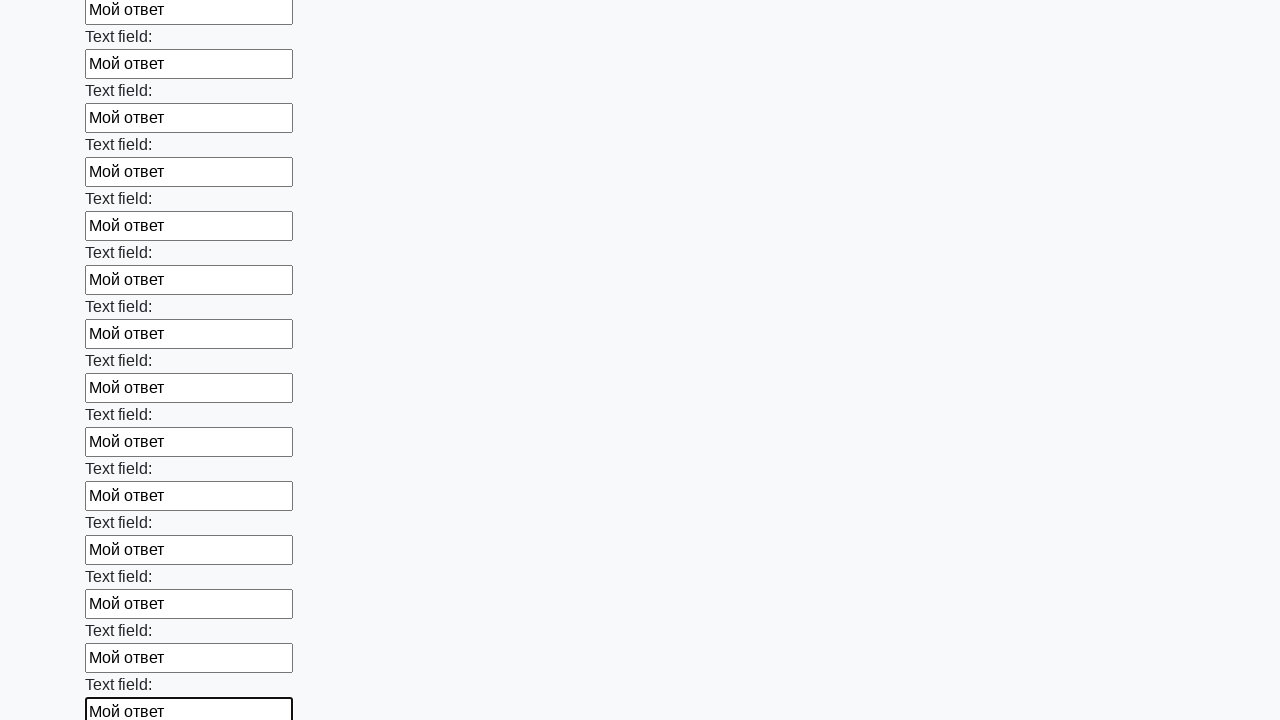

Filled input field with 'Мой ответ' on input >> nth=68
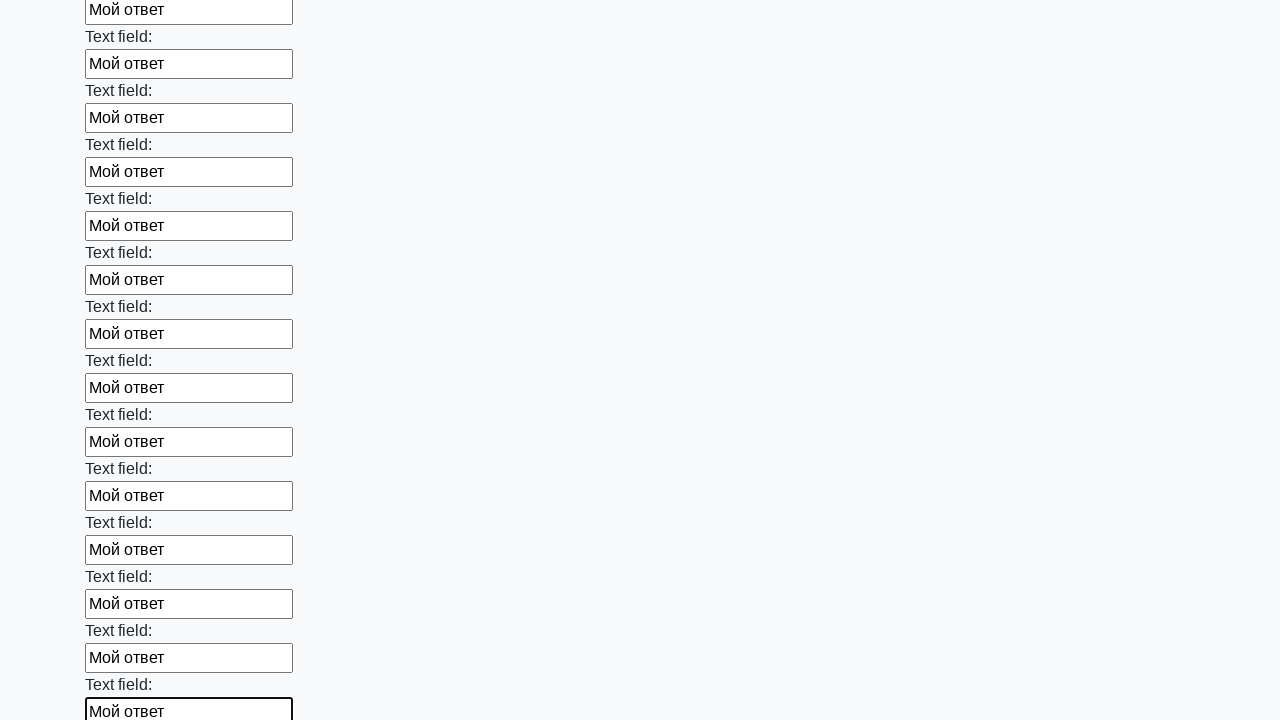

Filled input field with 'Мой ответ' on input >> nth=69
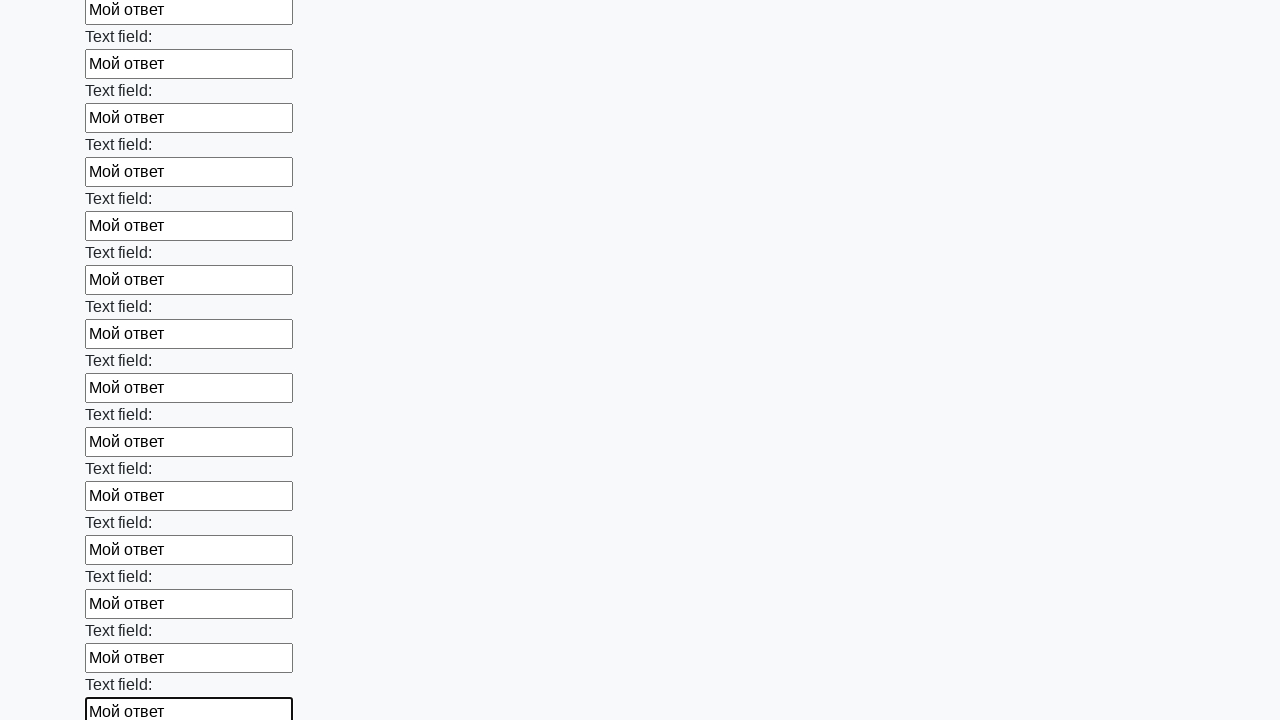

Filled input field with 'Мой ответ' on input >> nth=70
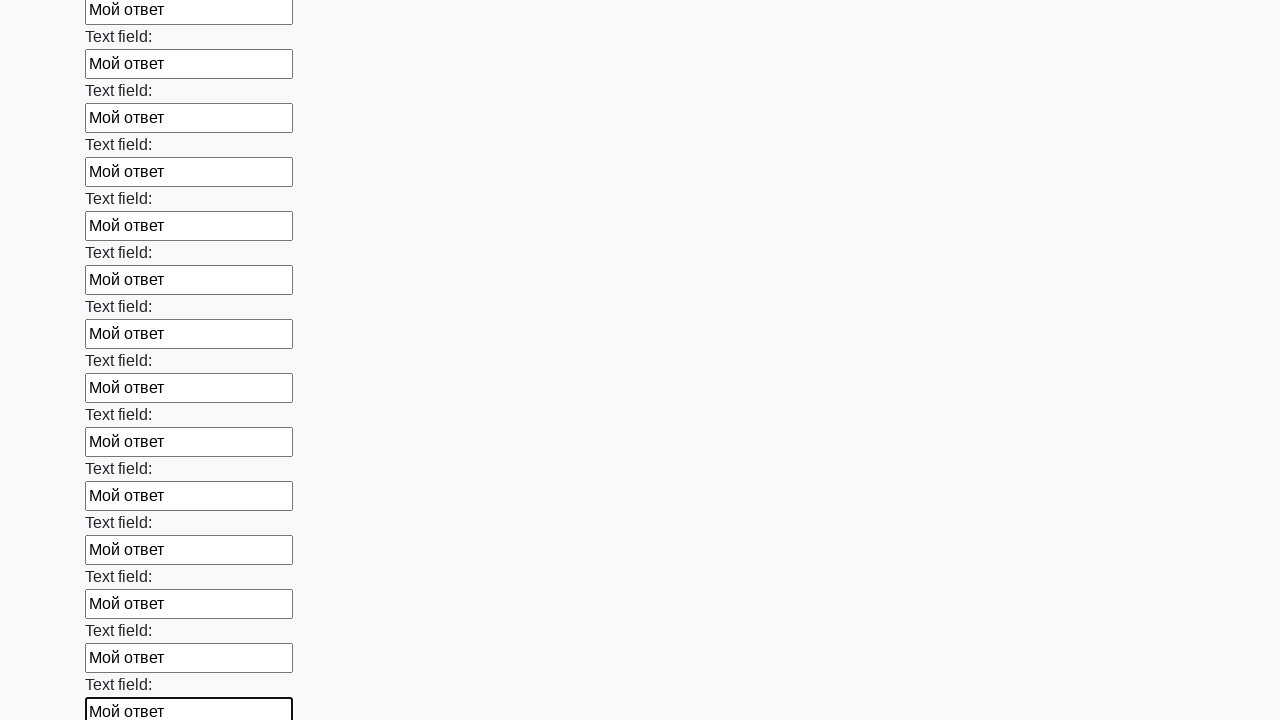

Filled input field with 'Мой ответ' on input >> nth=71
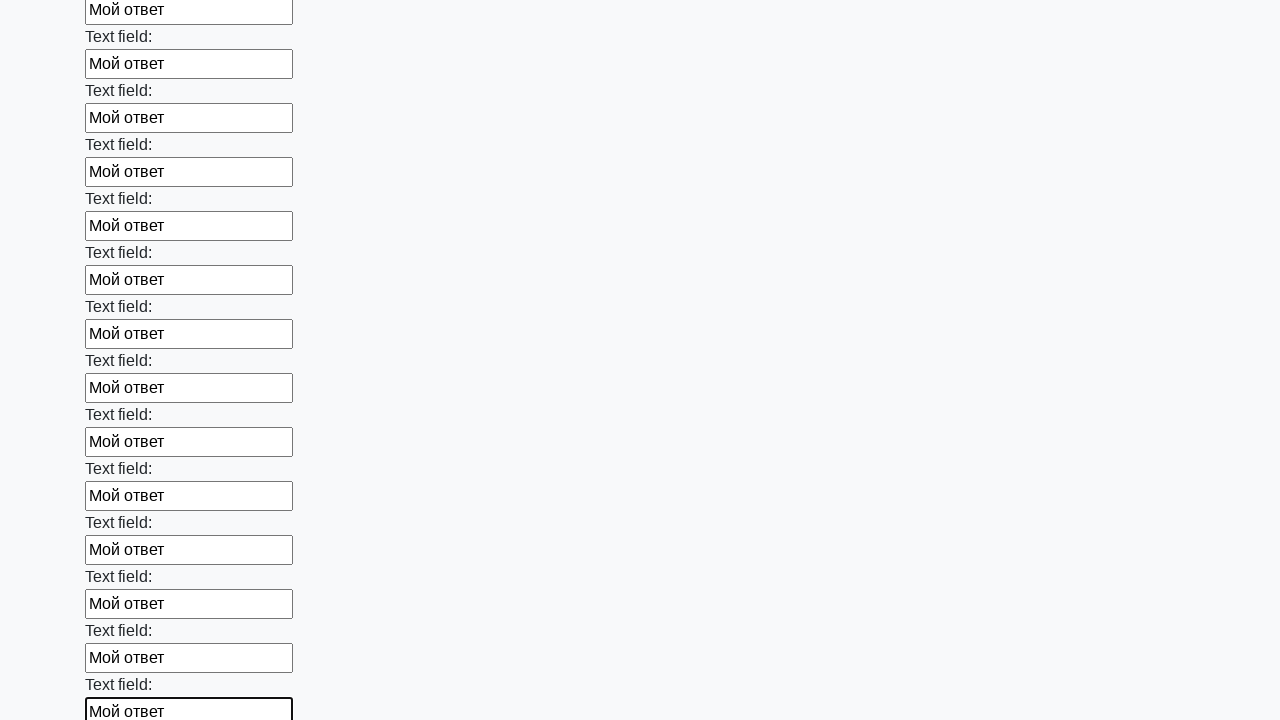

Filled input field with 'Мой ответ' on input >> nth=72
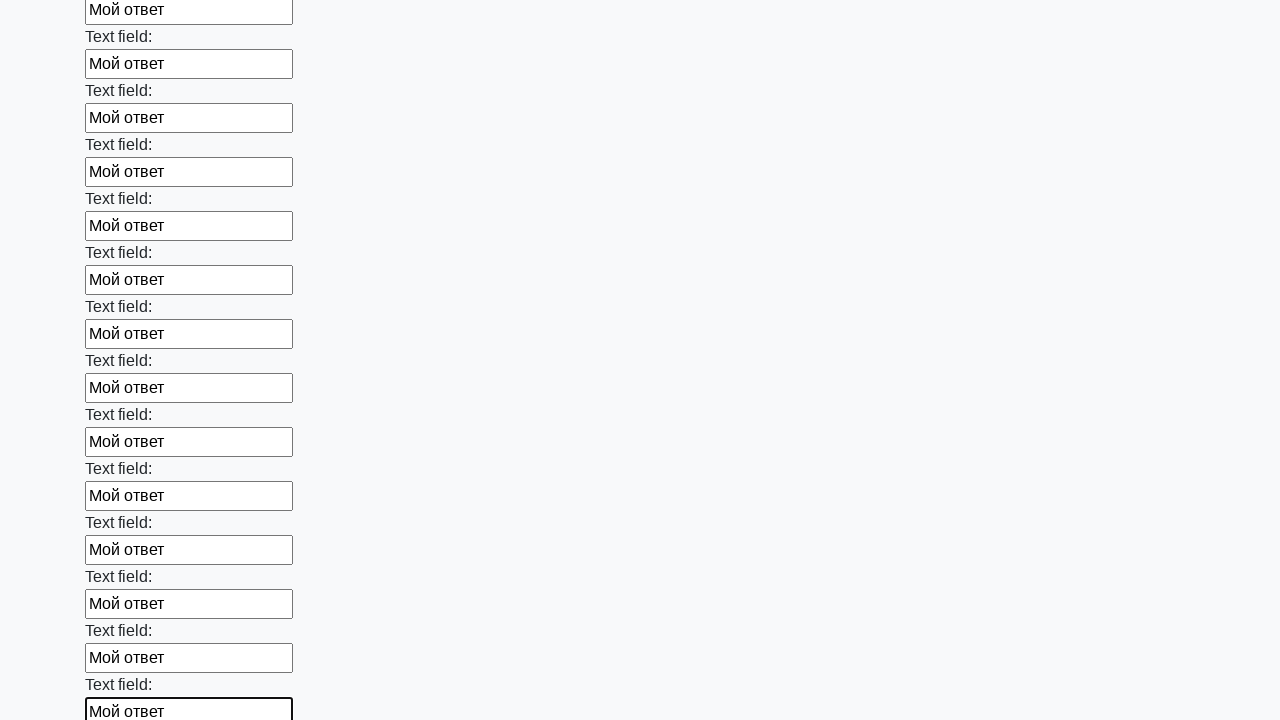

Filled input field with 'Мой ответ' on input >> nth=73
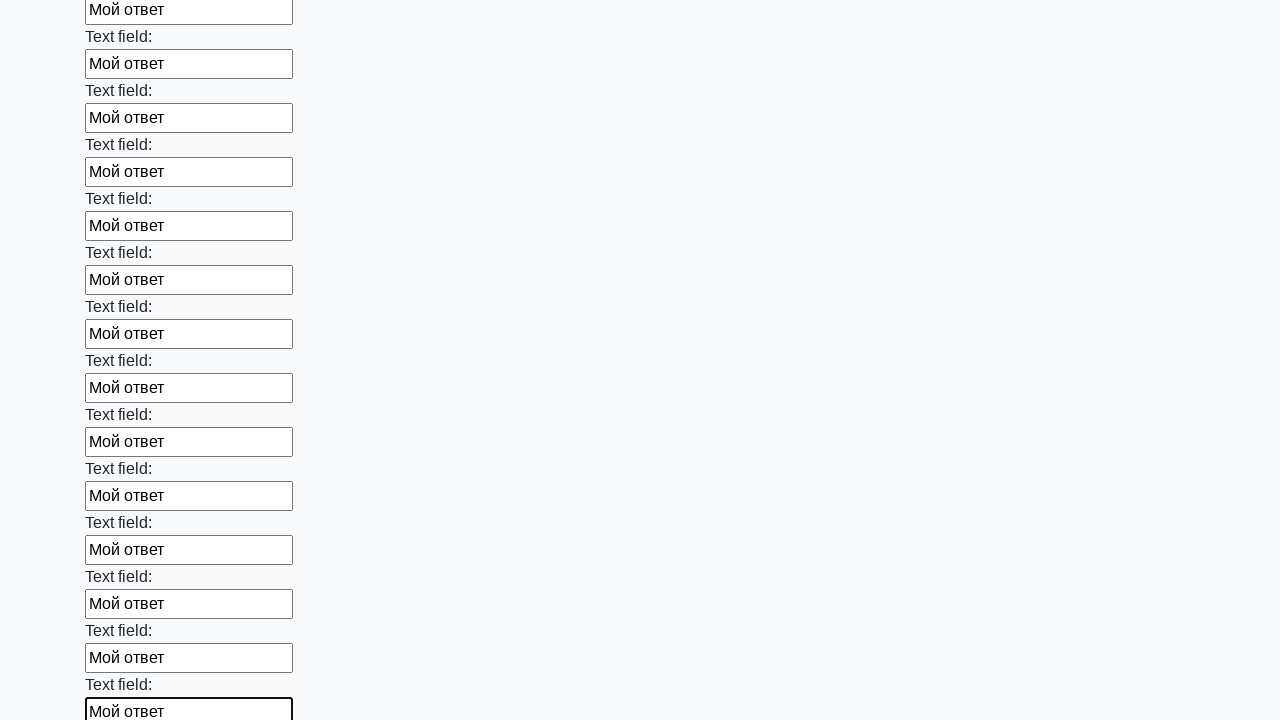

Filled input field with 'Мой ответ' on input >> nth=74
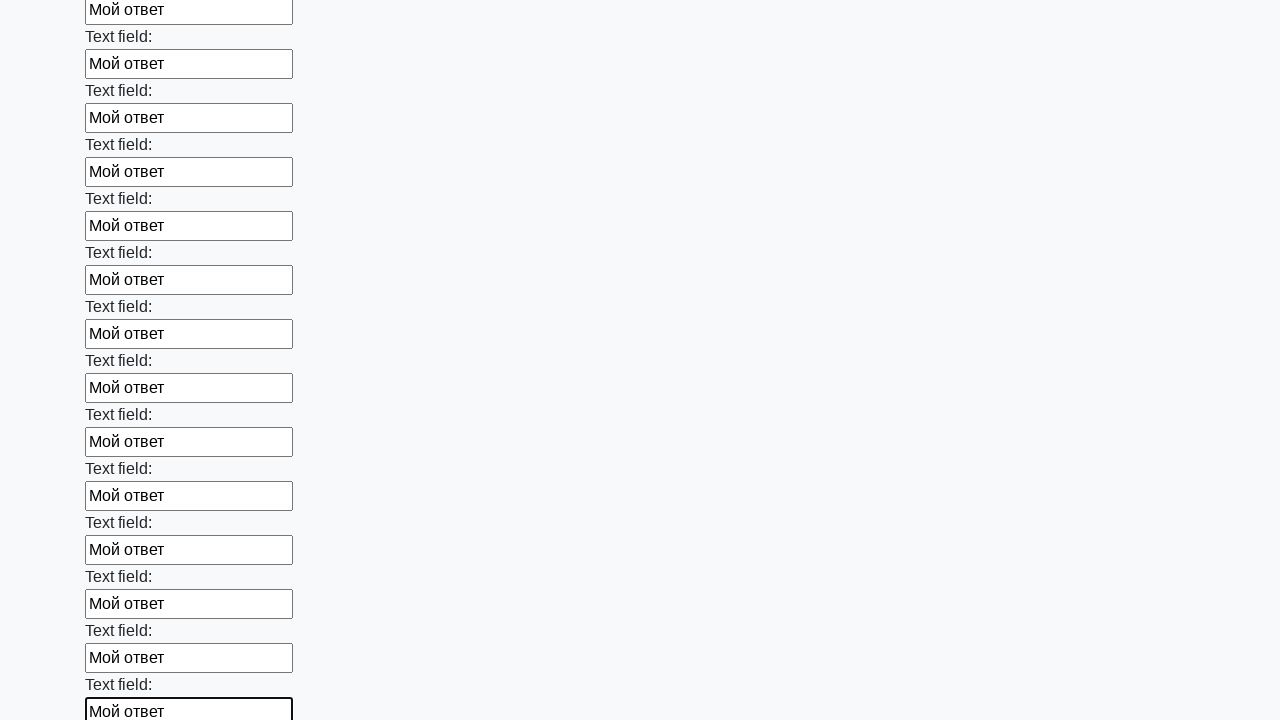

Filled input field with 'Мой ответ' on input >> nth=75
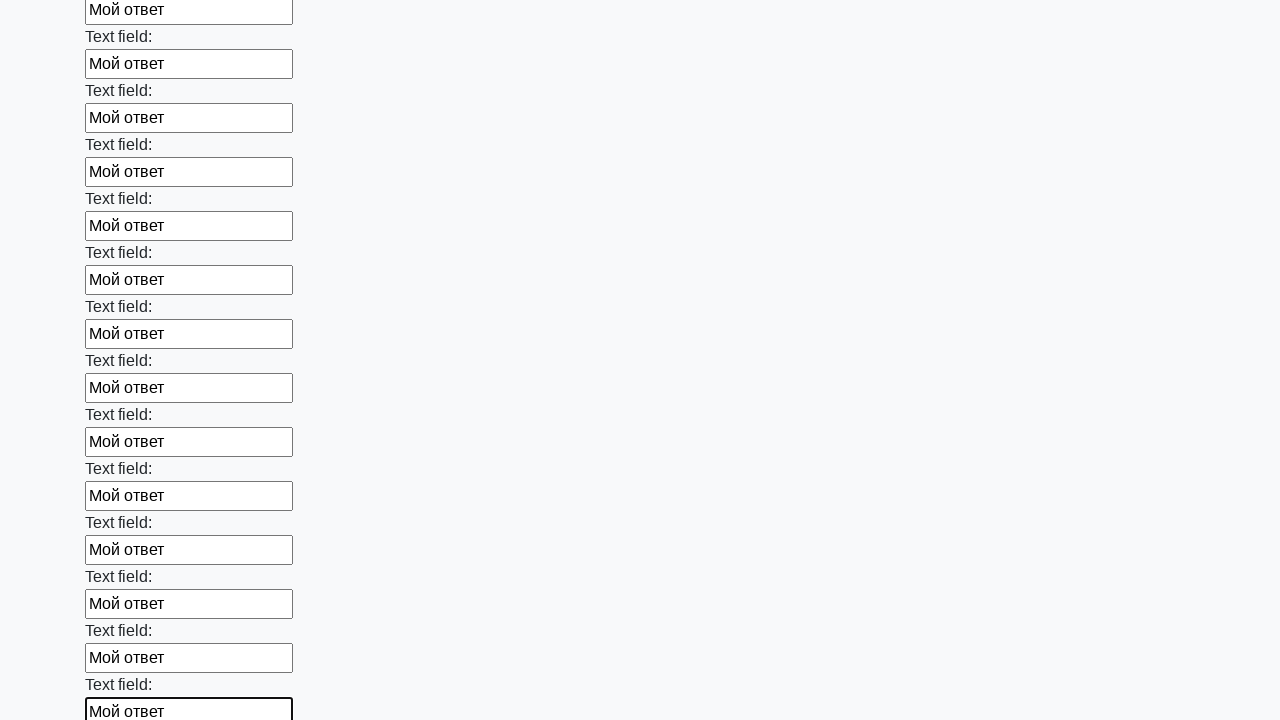

Filled input field with 'Мой ответ' on input >> nth=76
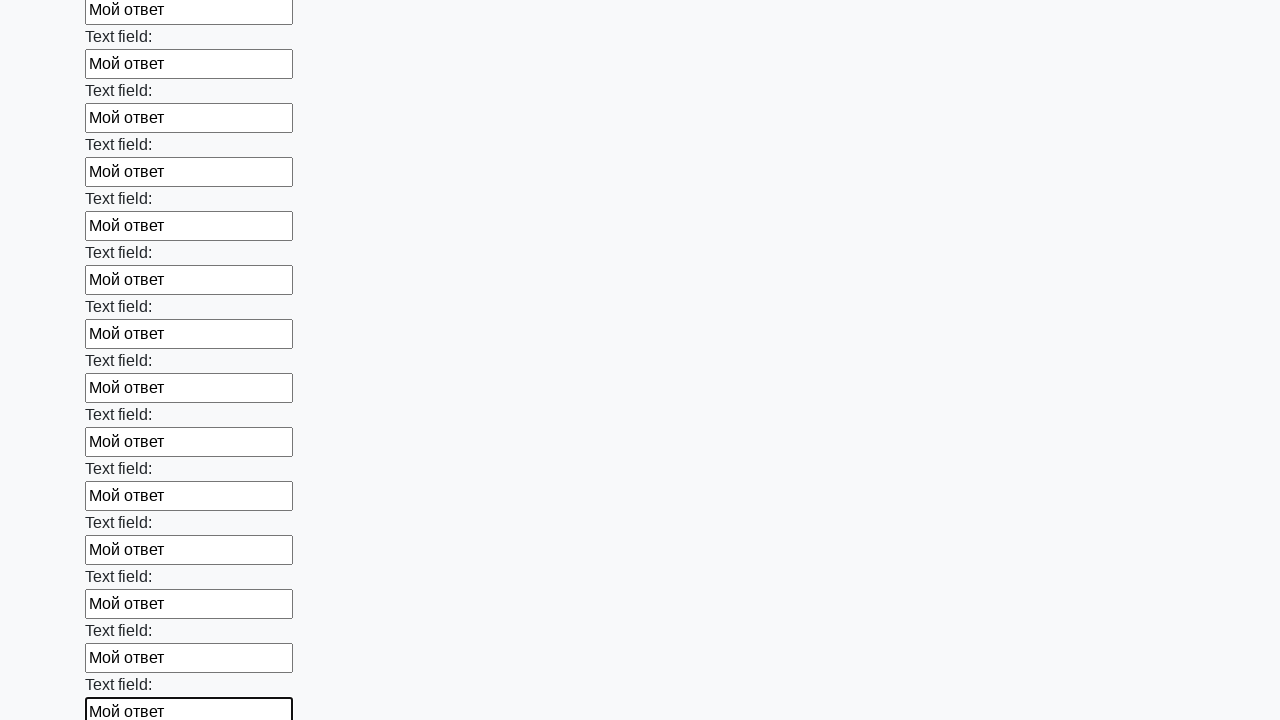

Filled input field with 'Мой ответ' on input >> nth=77
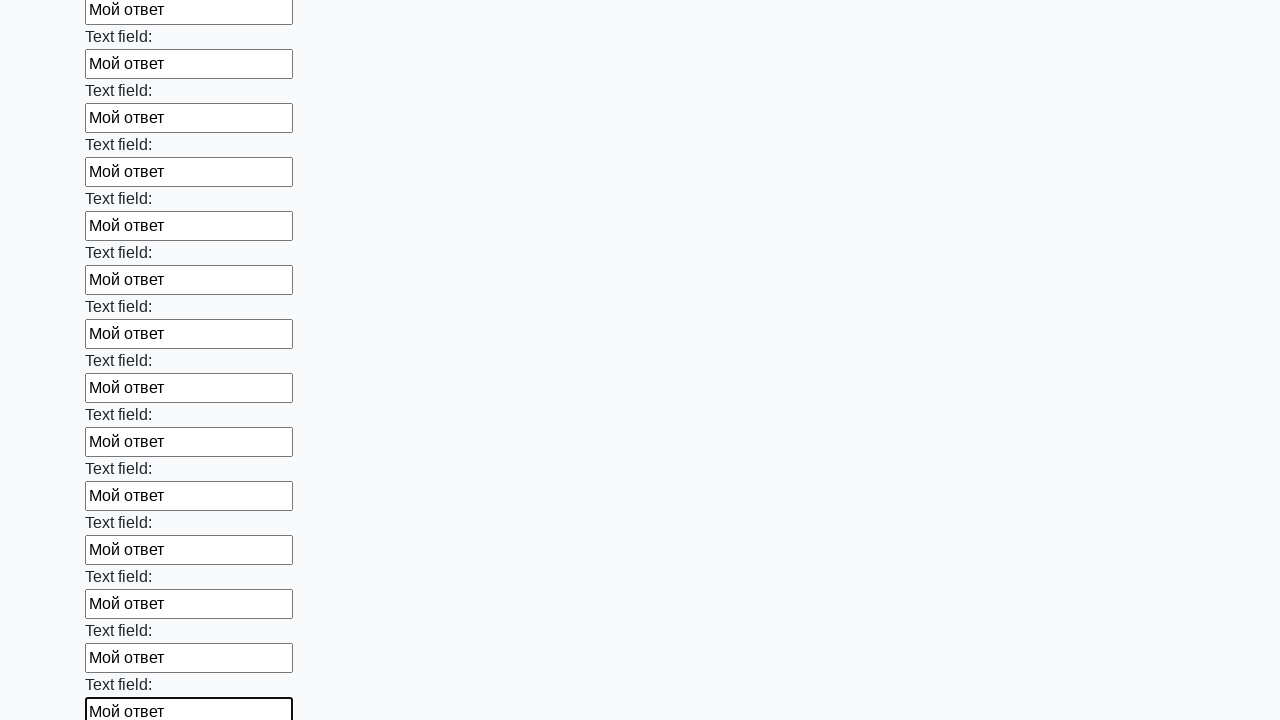

Filled input field with 'Мой ответ' on input >> nth=78
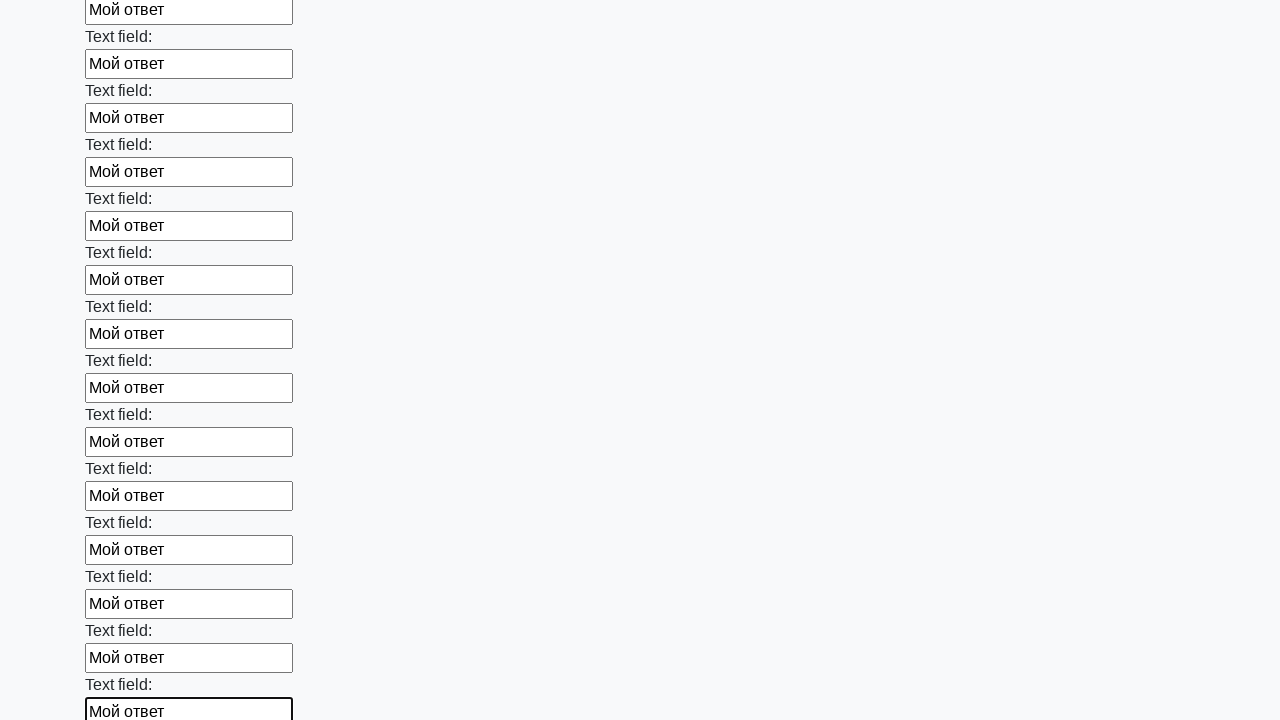

Filled input field with 'Мой ответ' on input >> nth=79
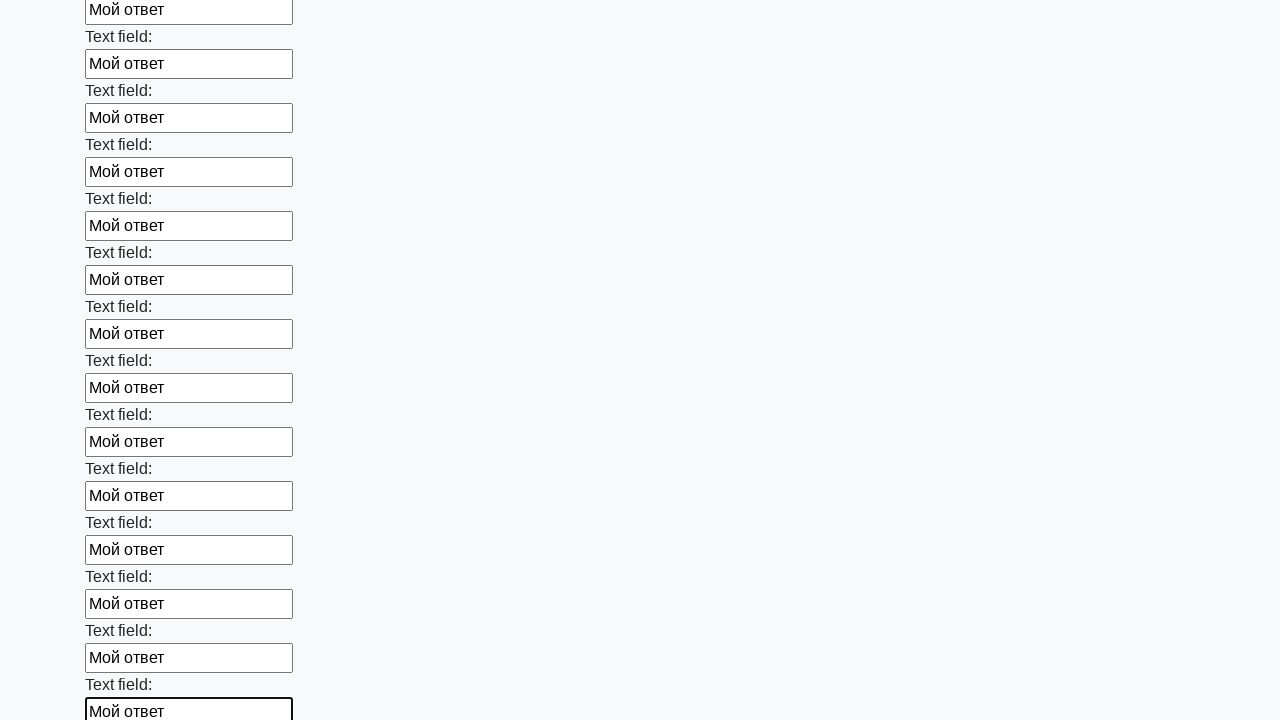

Filled input field with 'Мой ответ' on input >> nth=80
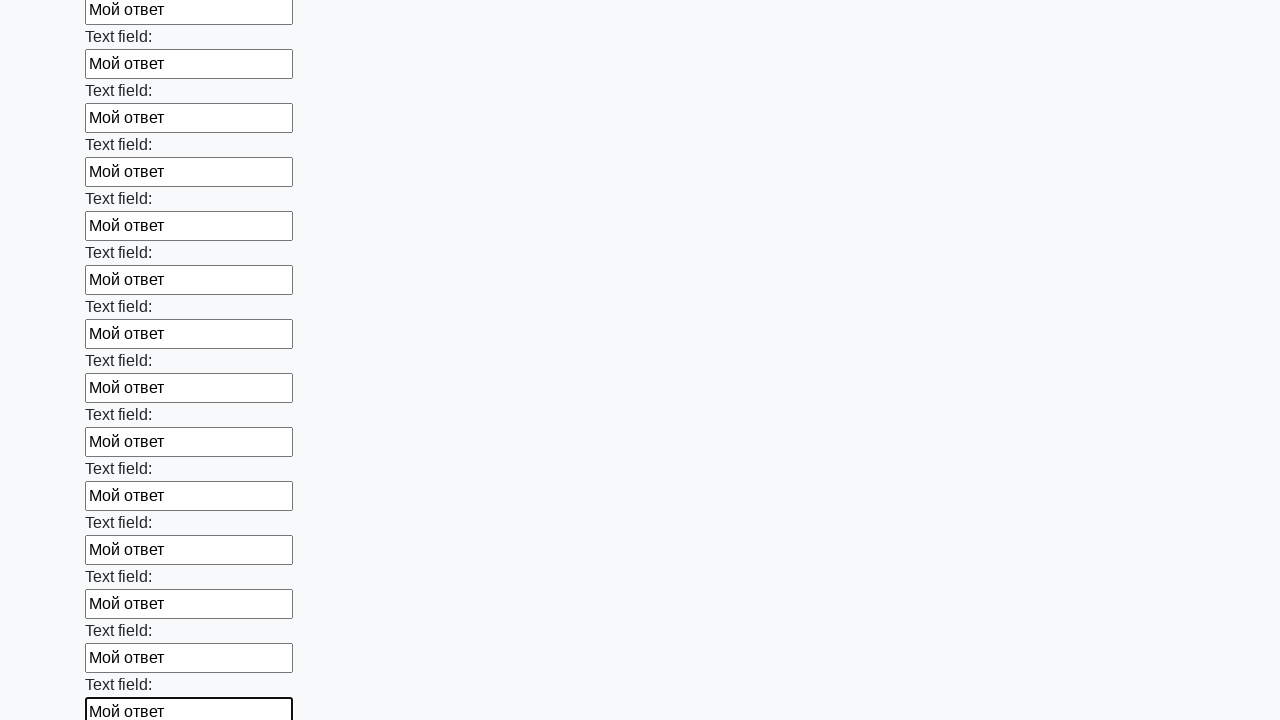

Filled input field with 'Мой ответ' on input >> nth=81
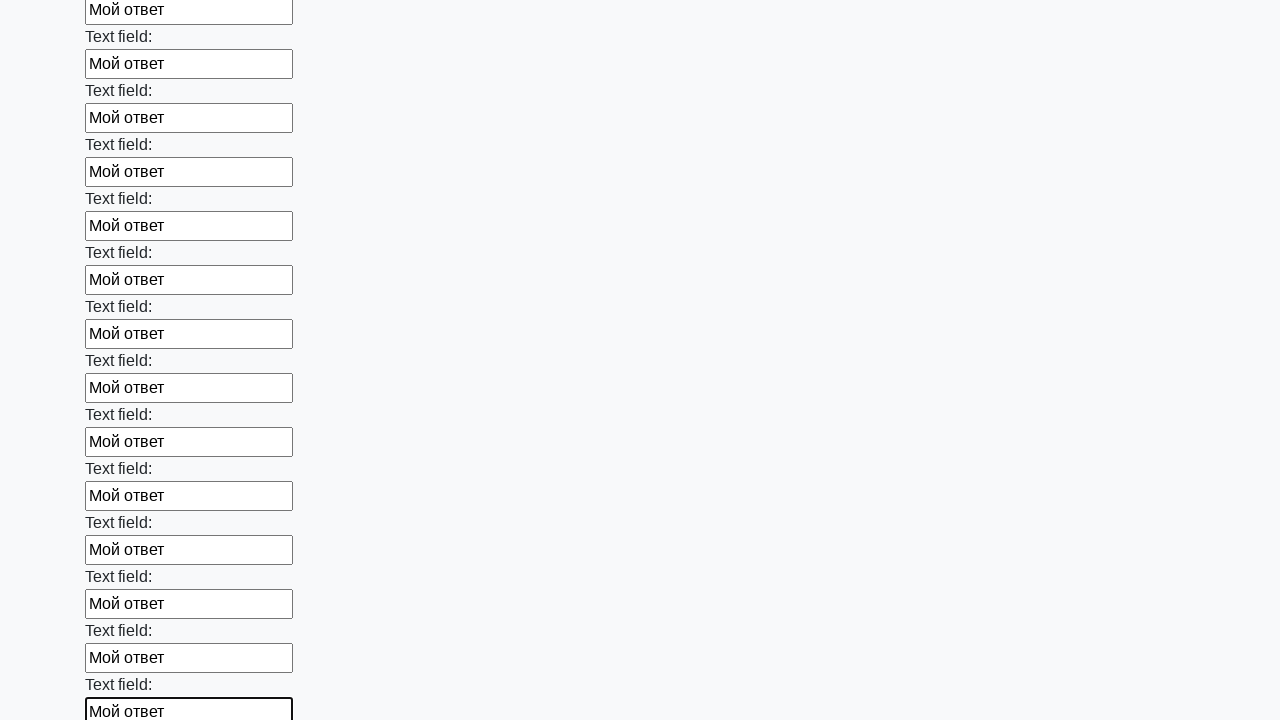

Filled input field with 'Мой ответ' on input >> nth=82
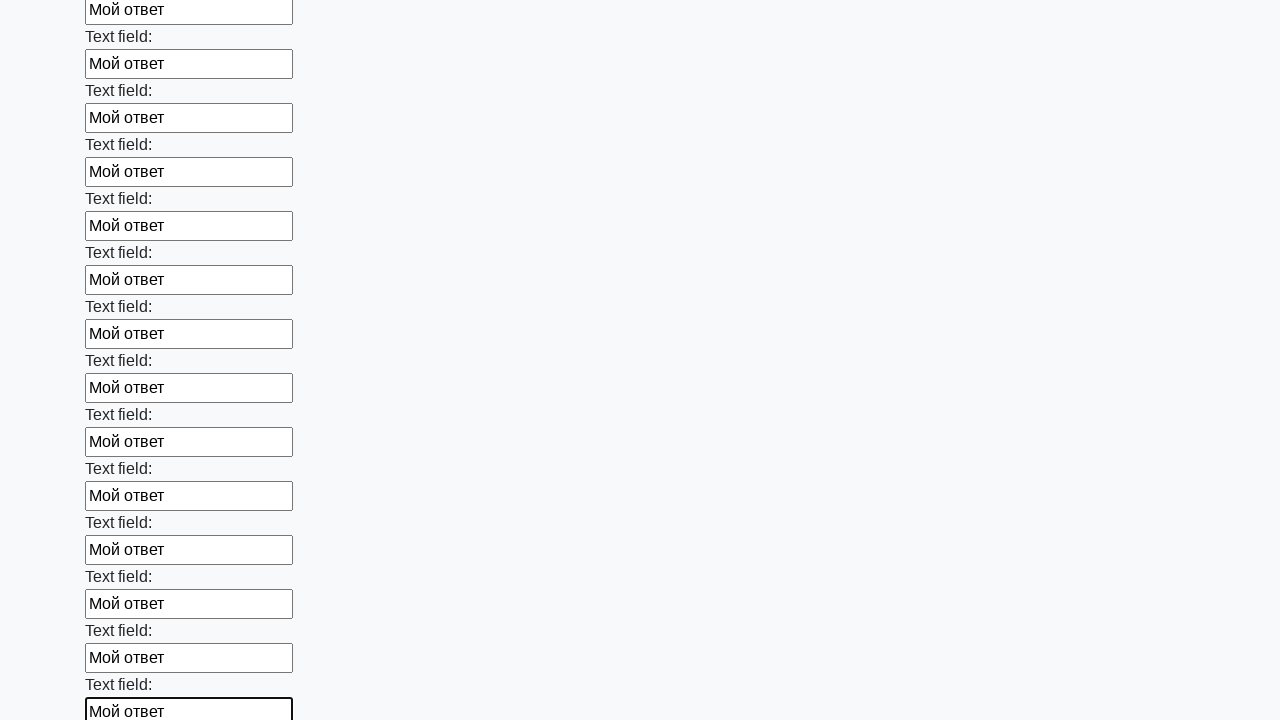

Filled input field with 'Мой ответ' on input >> nth=83
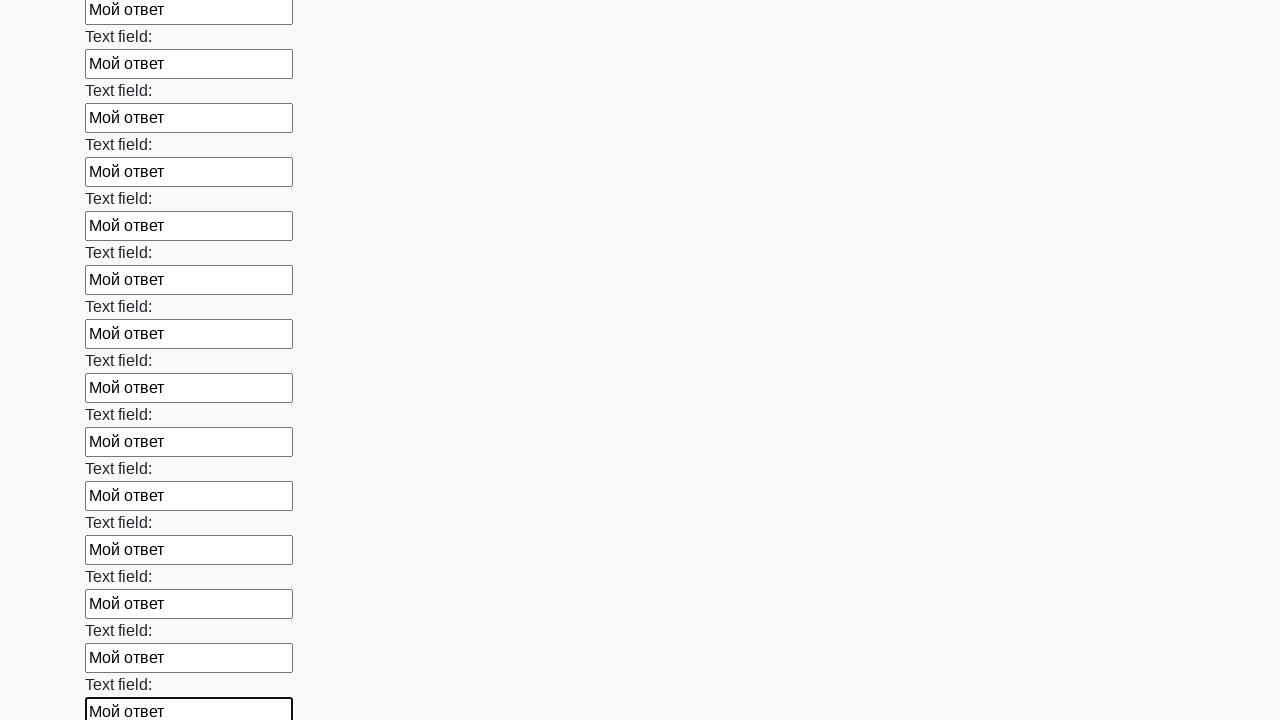

Filled input field with 'Мой ответ' on input >> nth=84
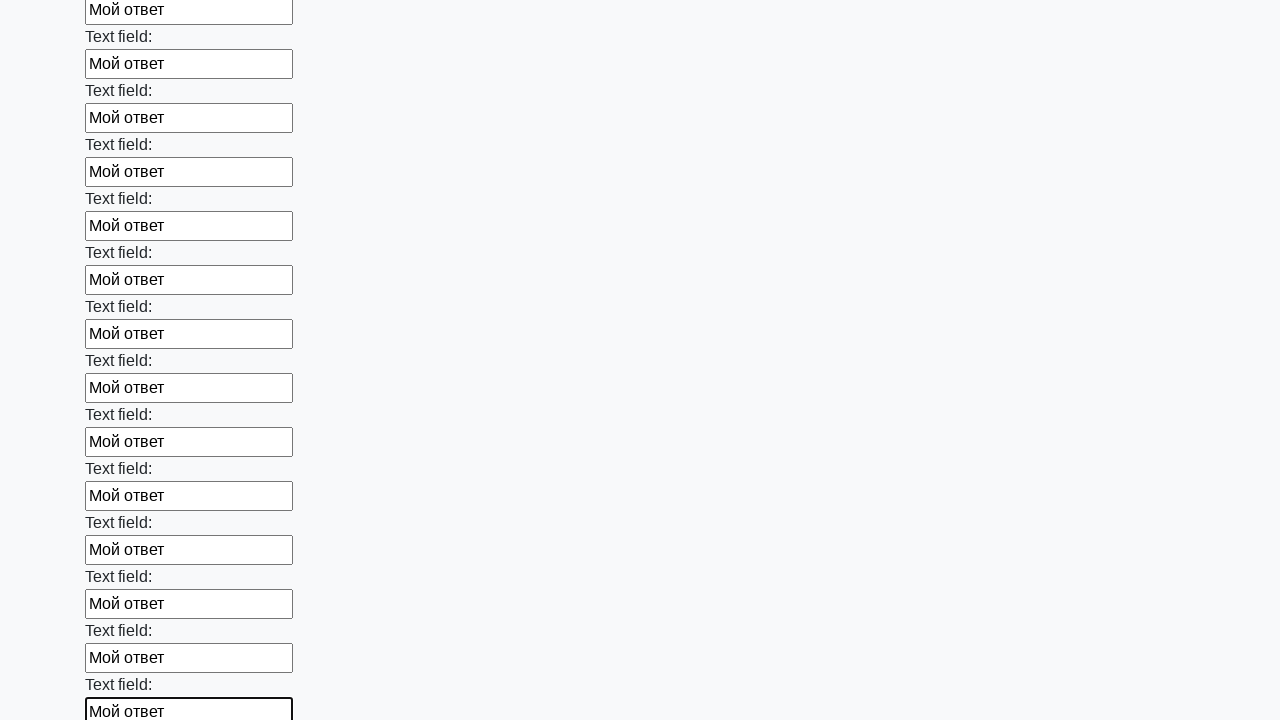

Filled input field with 'Мой ответ' on input >> nth=85
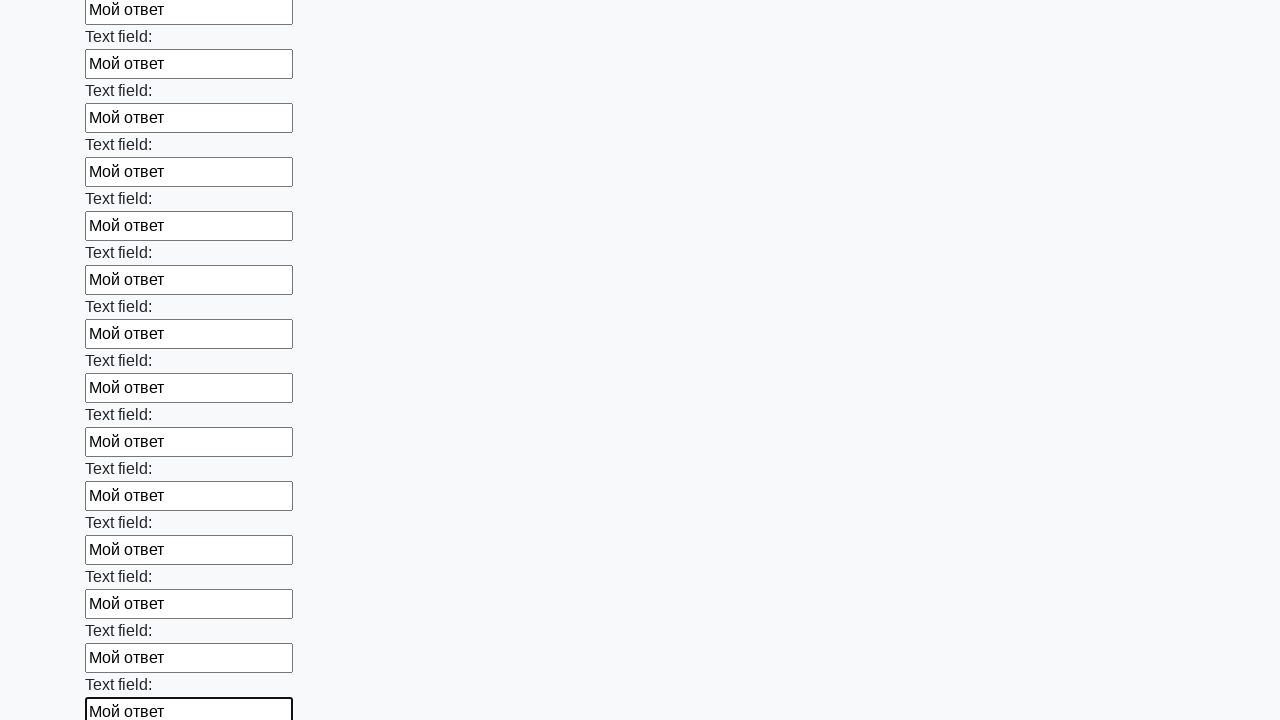

Filled input field with 'Мой ответ' on input >> nth=86
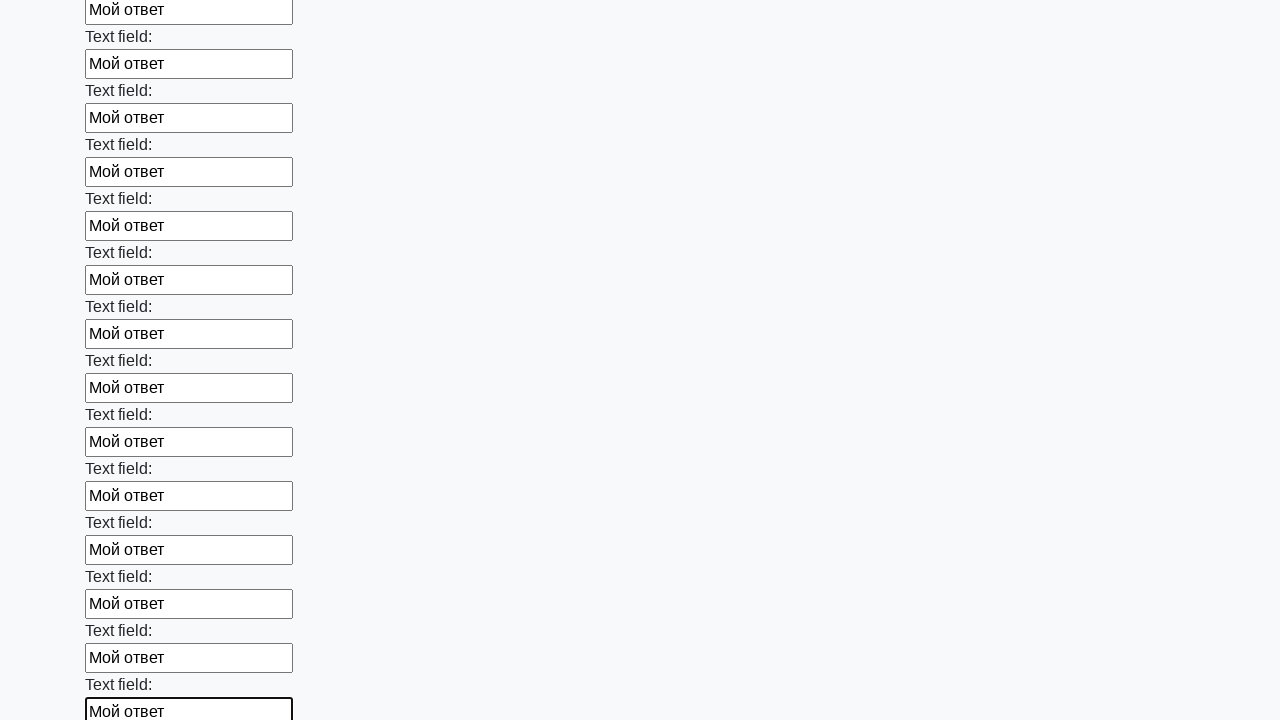

Filled input field with 'Мой ответ' on input >> nth=87
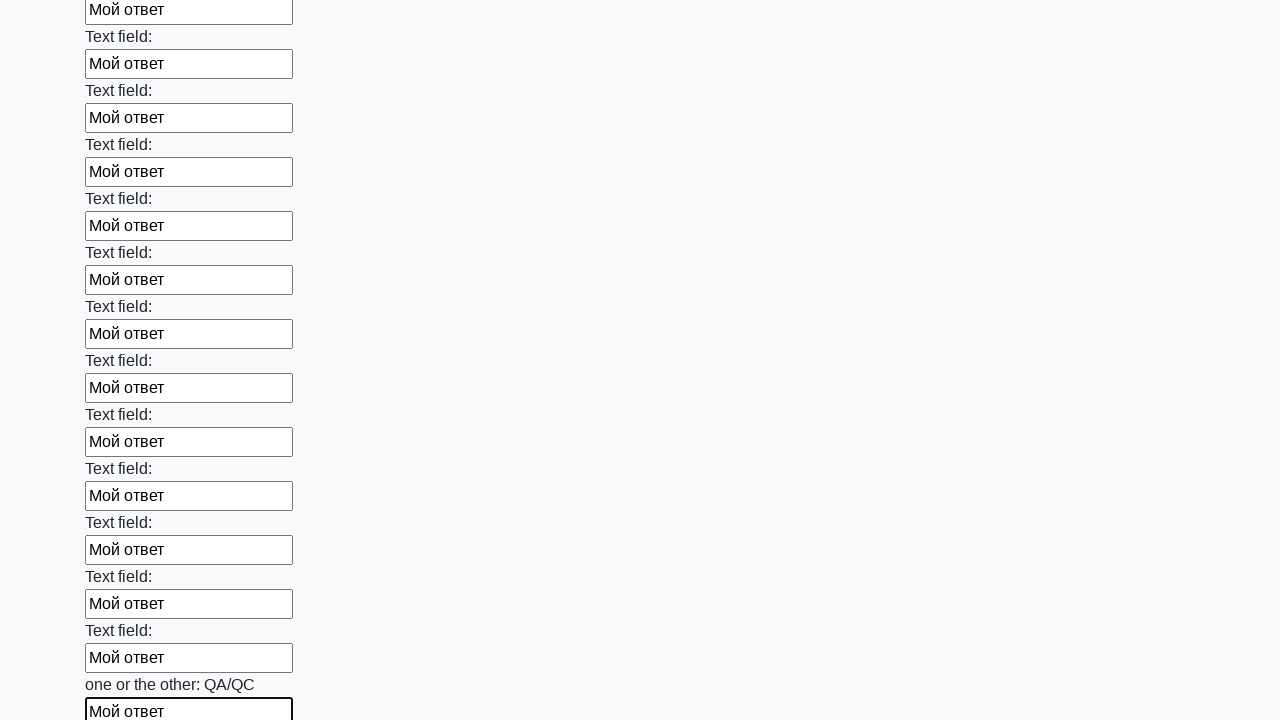

Filled input field with 'Мой ответ' on input >> nth=88
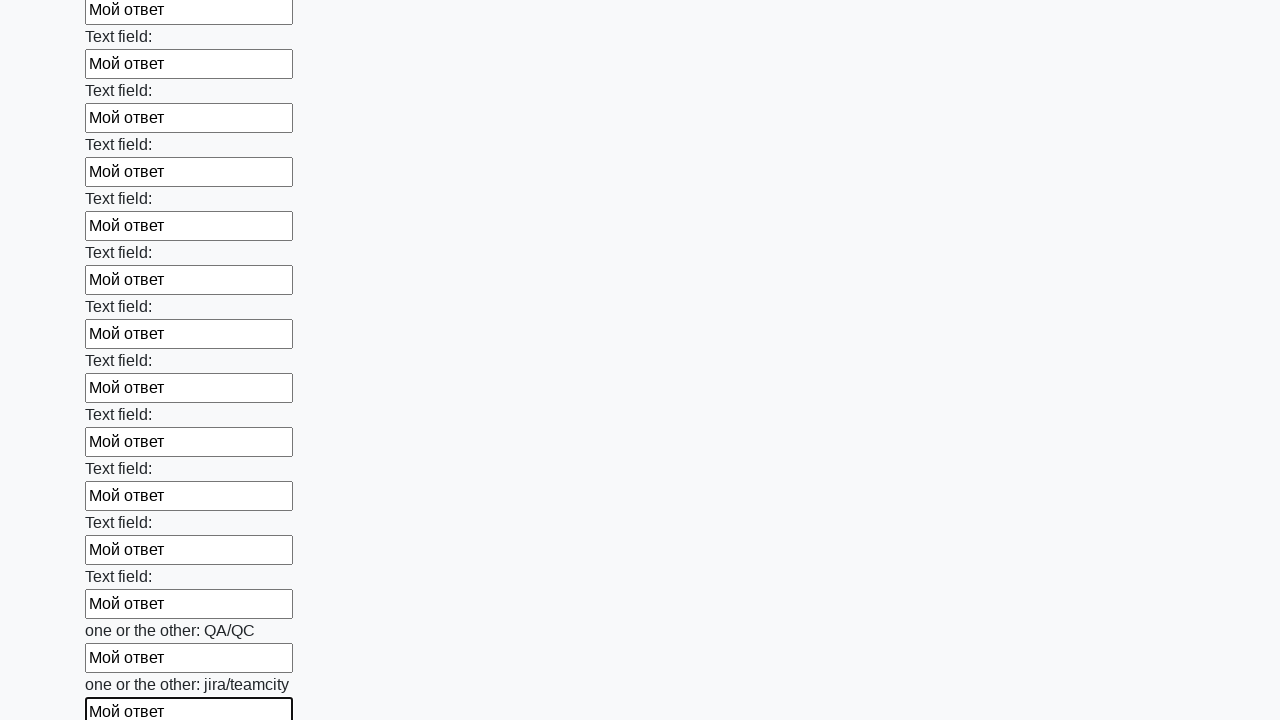

Filled input field with 'Мой ответ' on input >> nth=89
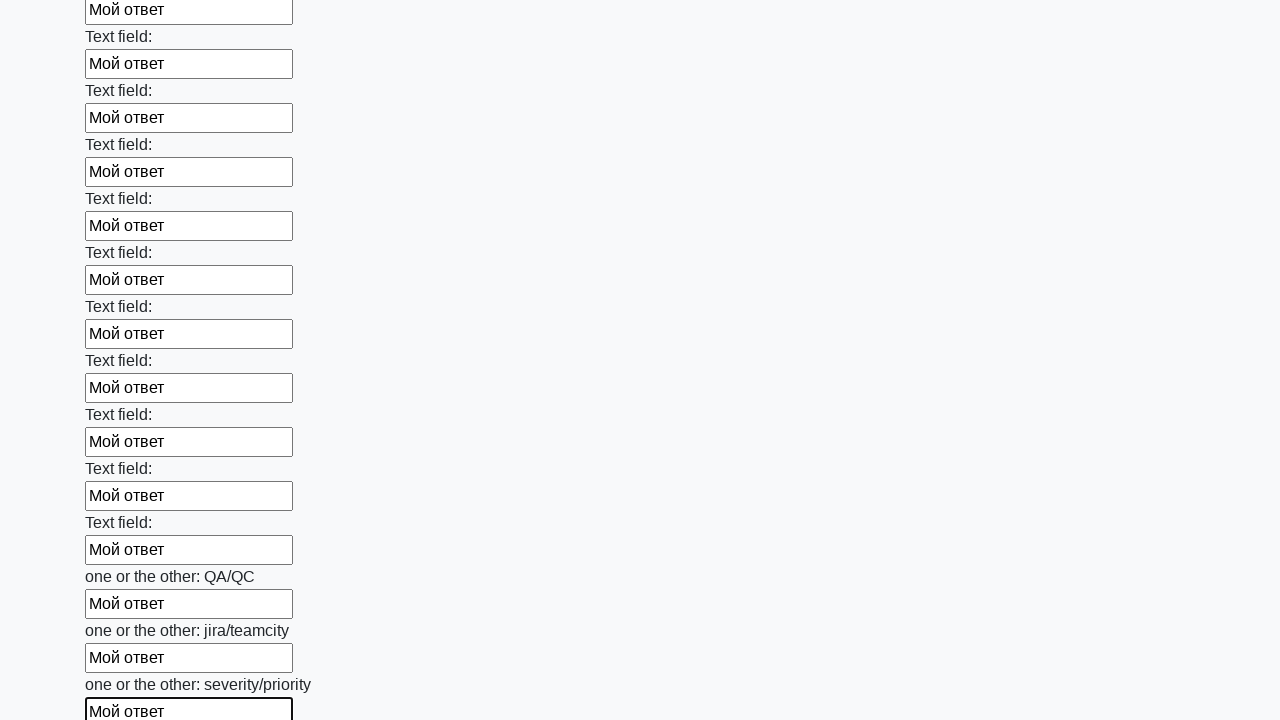

Filled input field with 'Мой ответ' on input >> nth=90
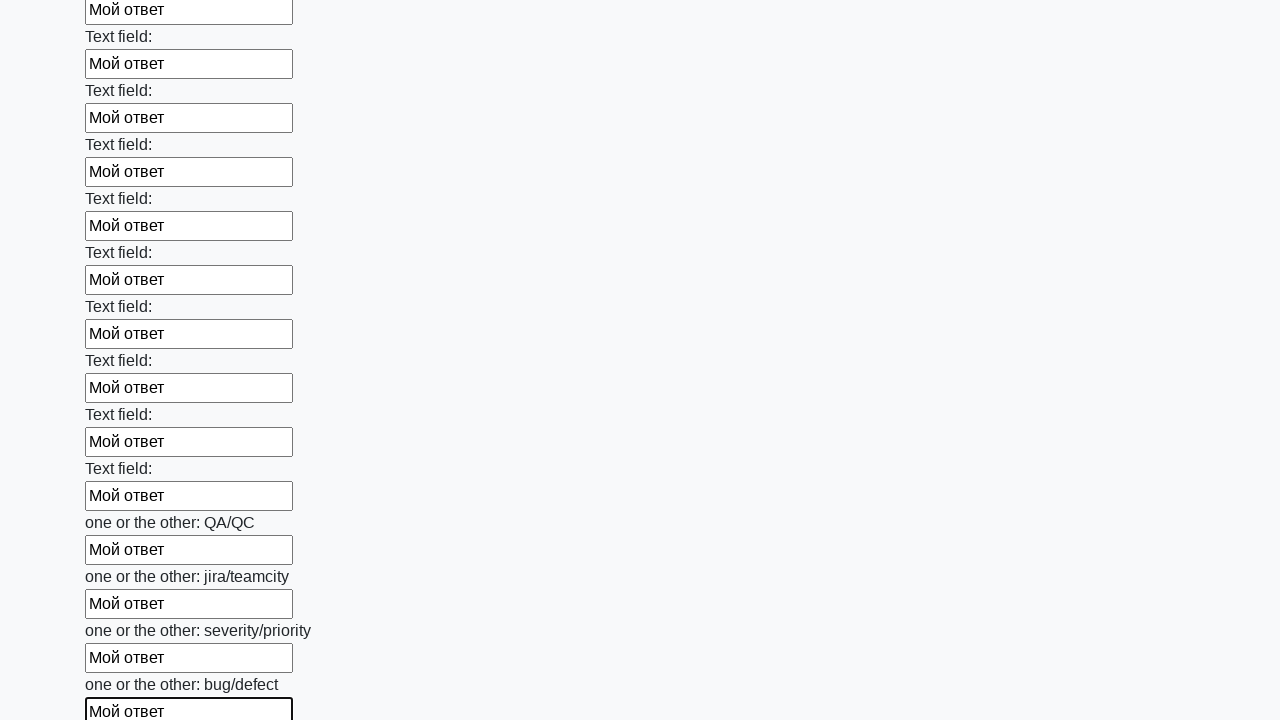

Filled input field with 'Мой ответ' on input >> nth=91
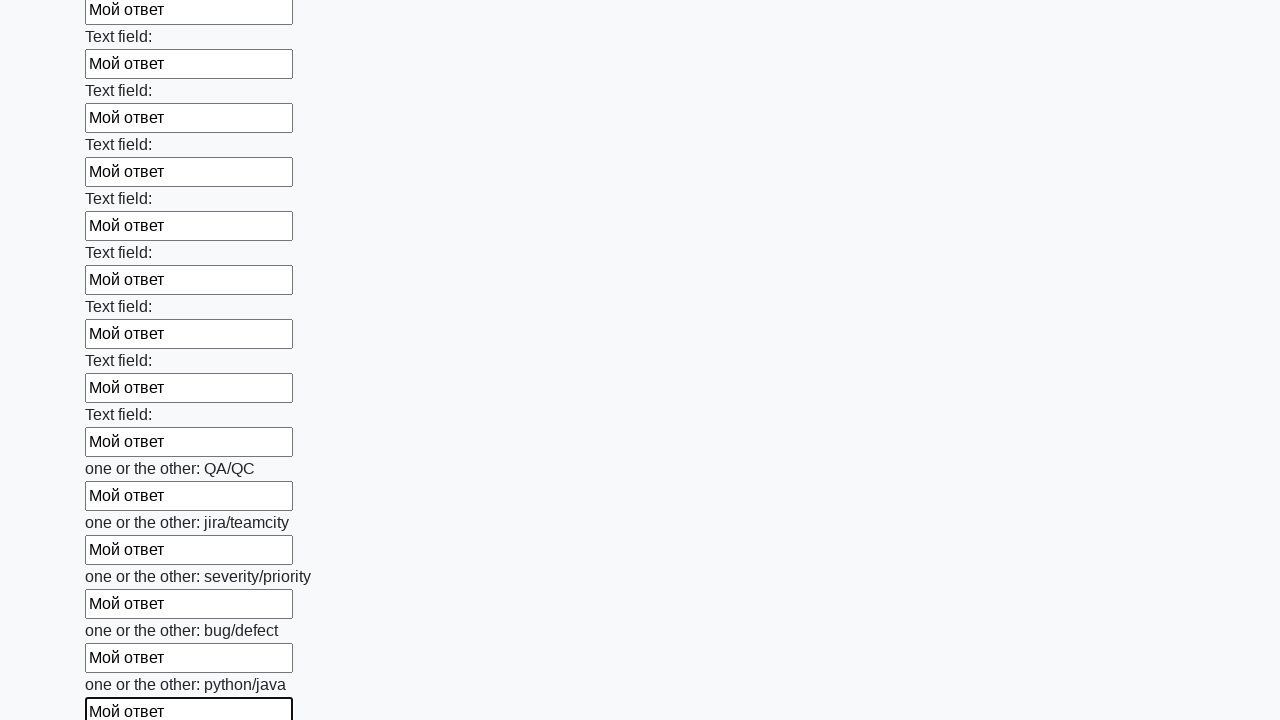

Filled input field with 'Мой ответ' on input >> nth=92
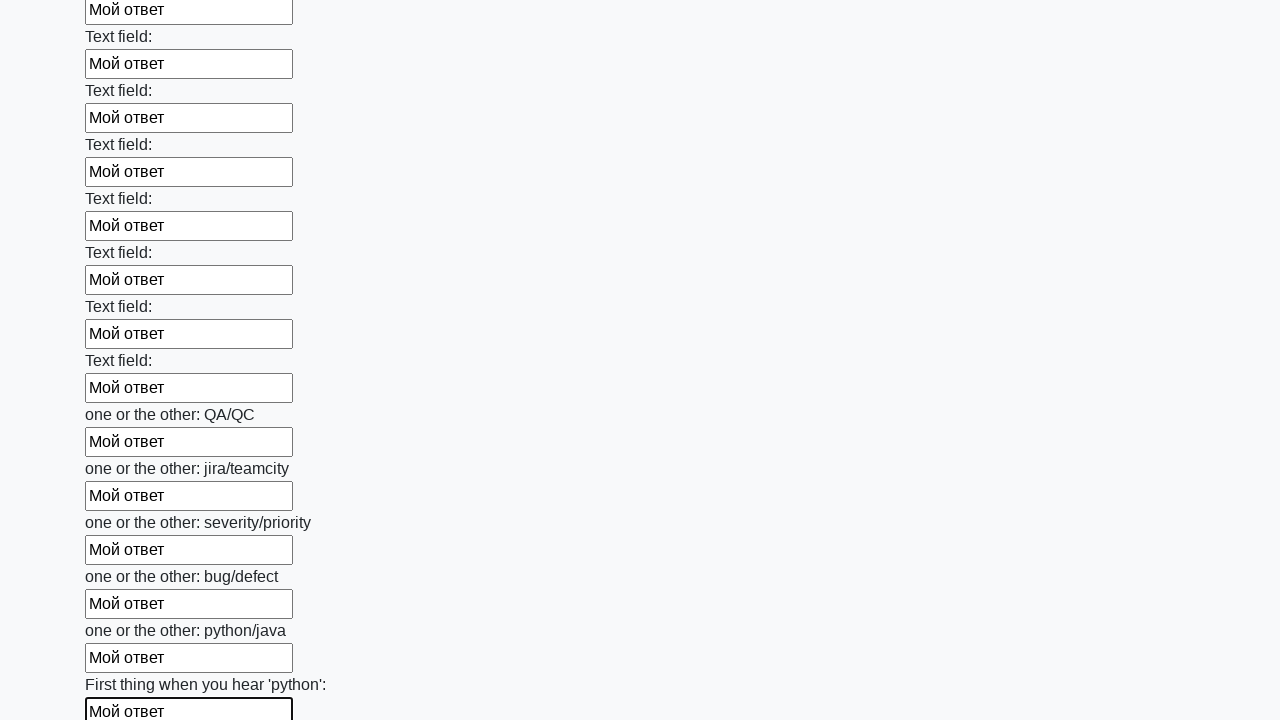

Filled input field with 'Мой ответ' on input >> nth=93
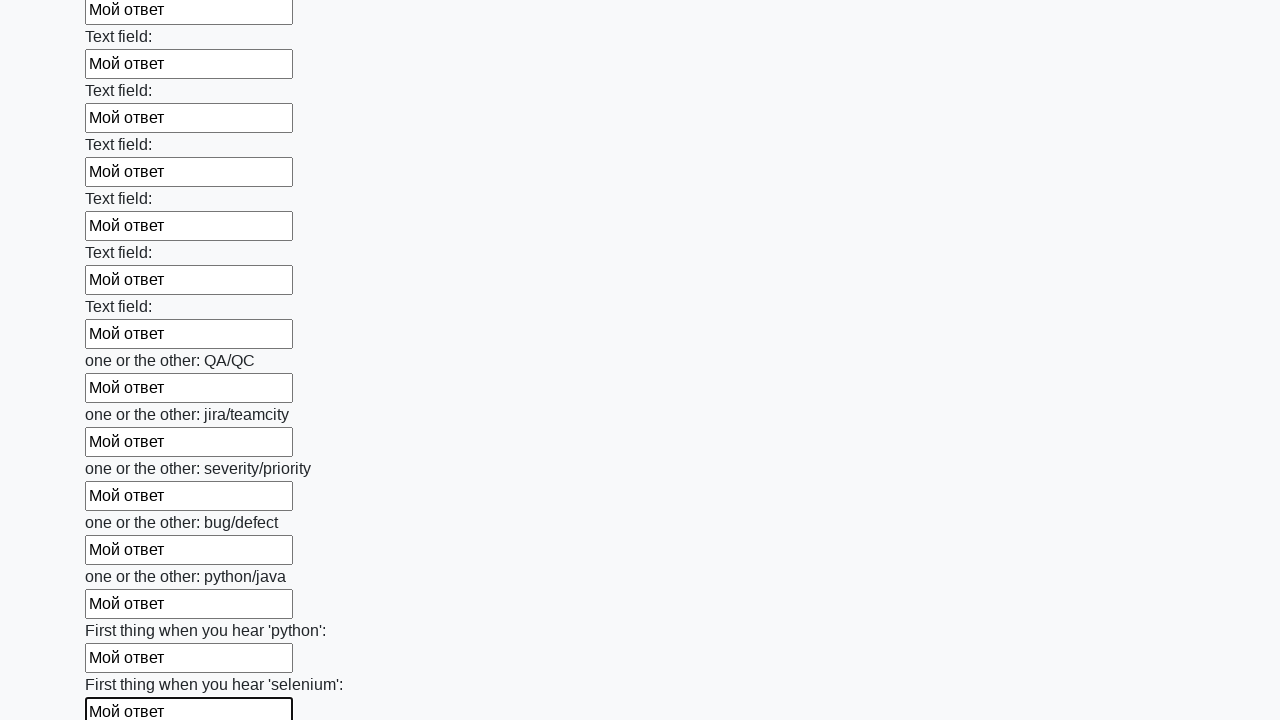

Filled input field with 'Мой ответ' on input >> nth=94
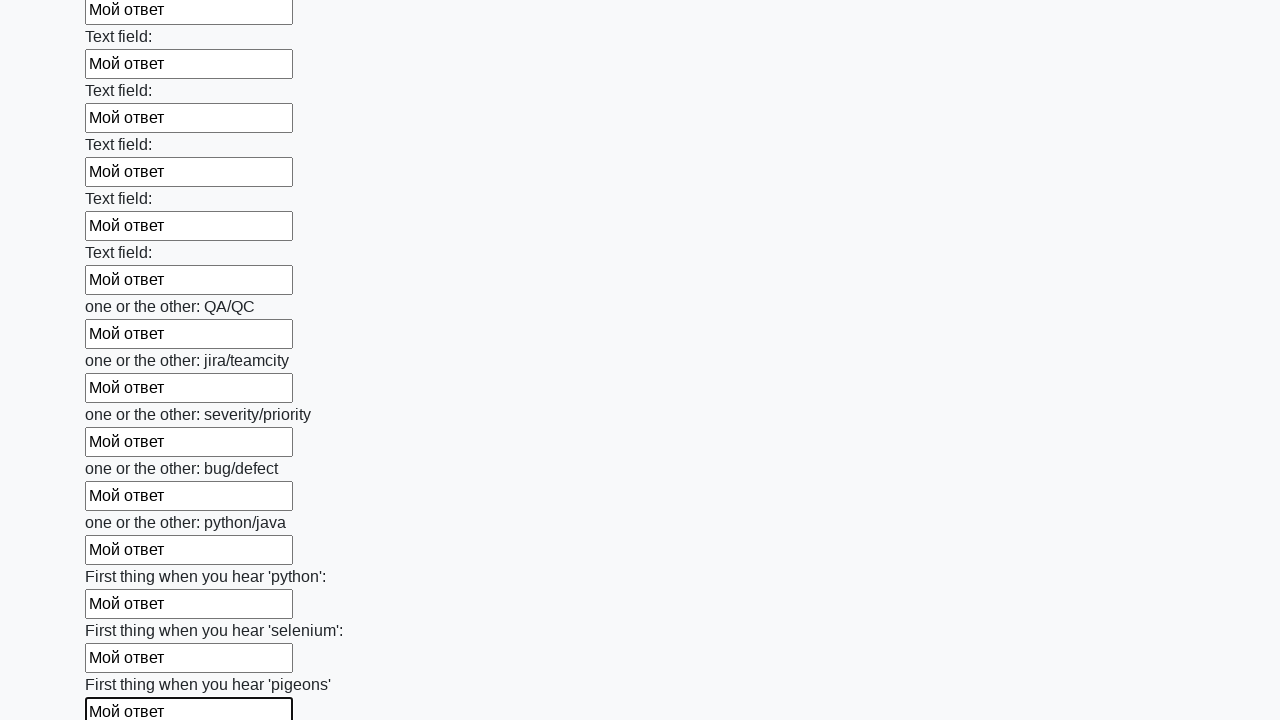

Filled input field with 'Мой ответ' on input >> nth=95
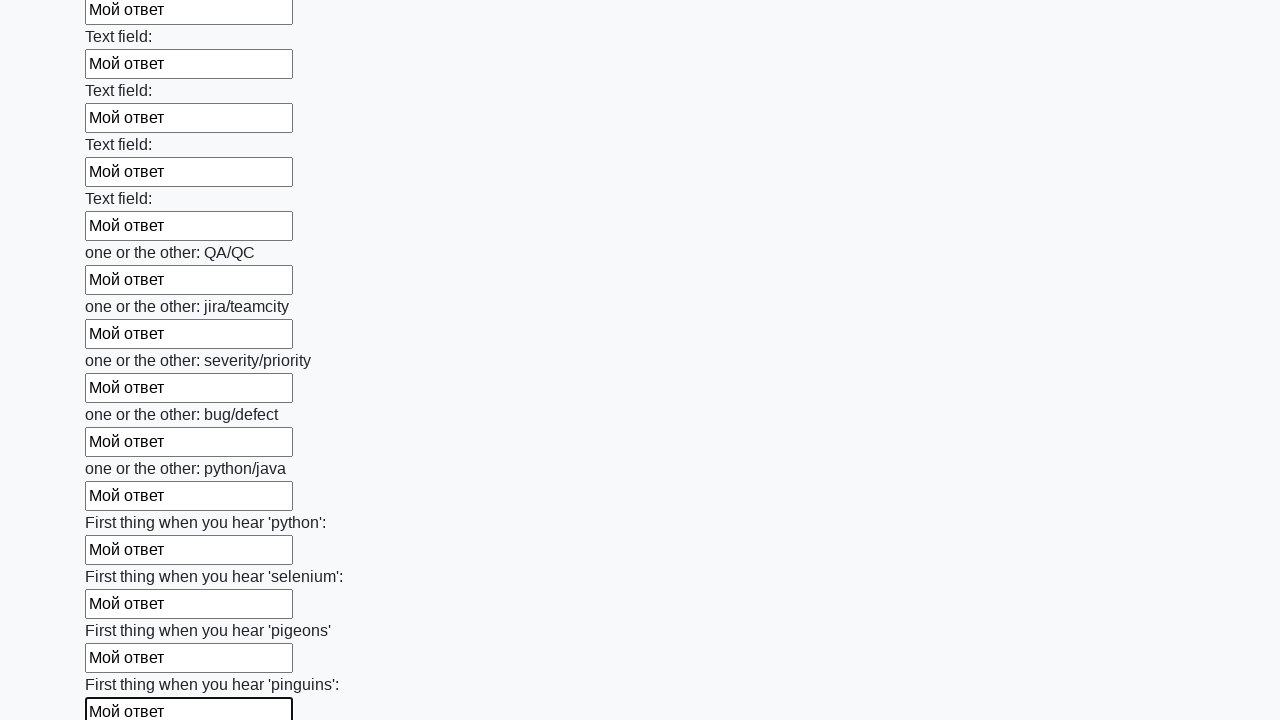

Filled input field with 'Мой ответ' on input >> nth=96
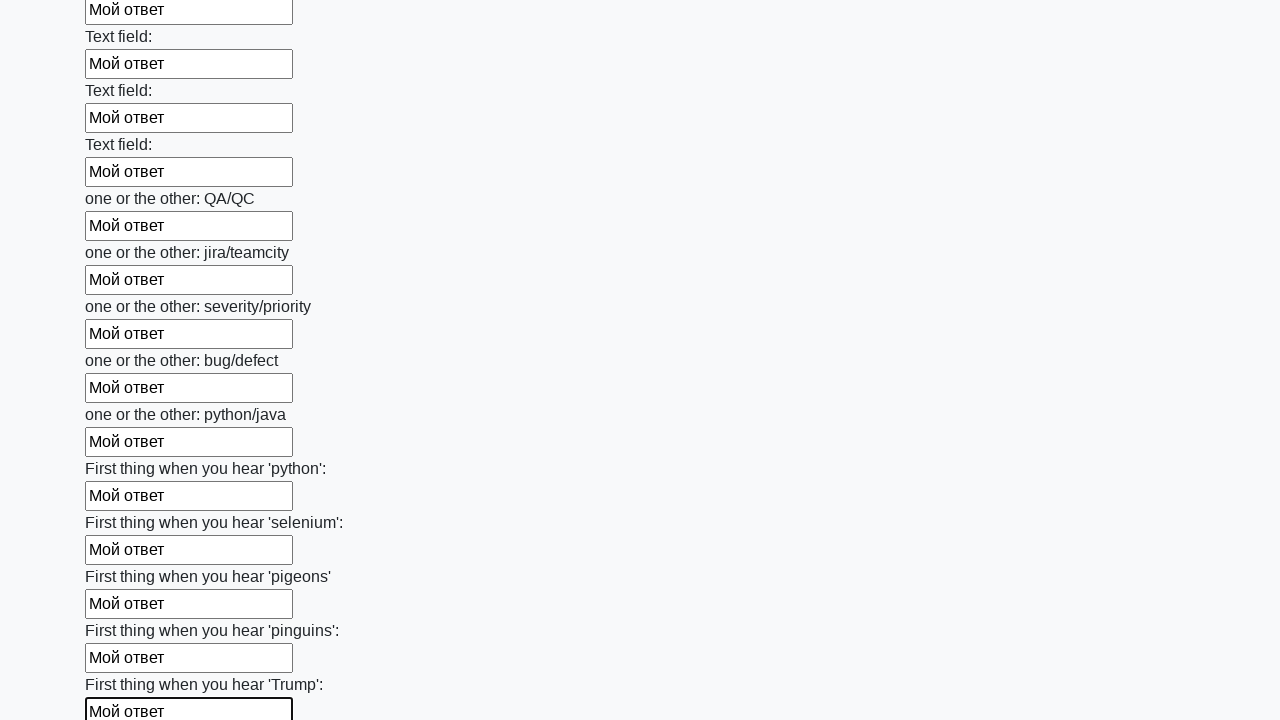

Filled input field with 'Мой ответ' on input >> nth=97
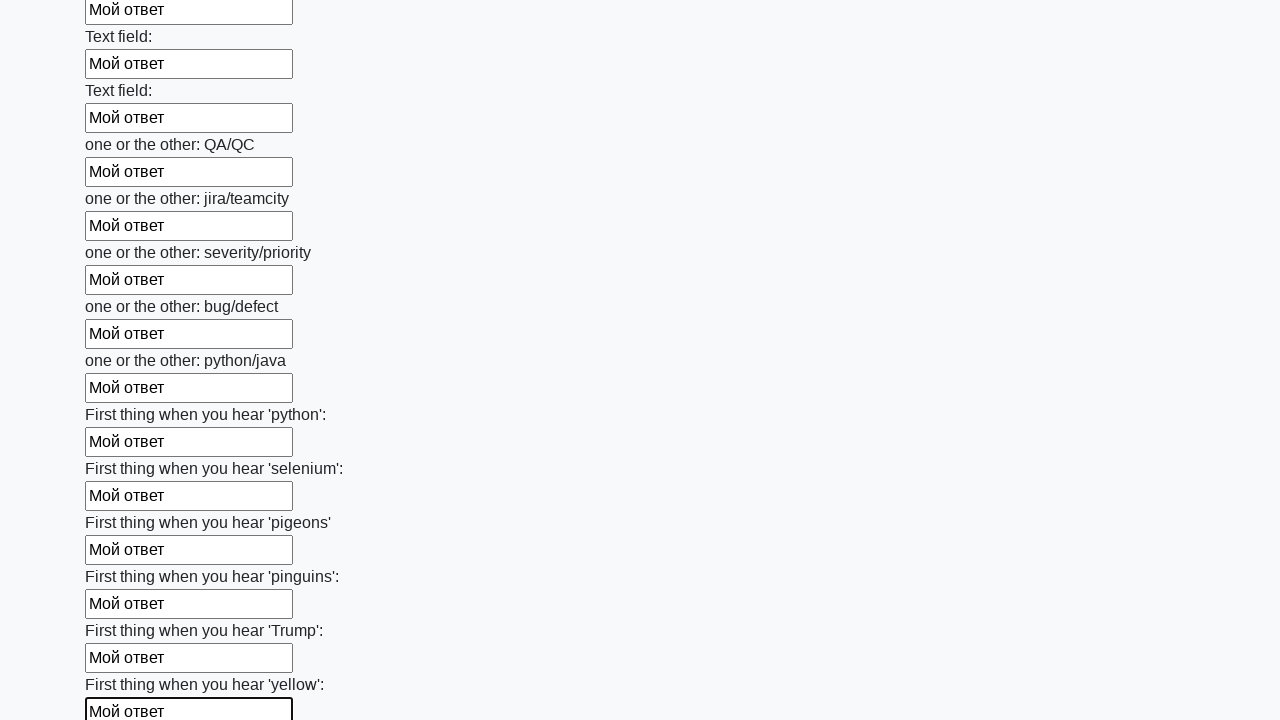

Filled input field with 'Мой ответ' on input >> nth=98
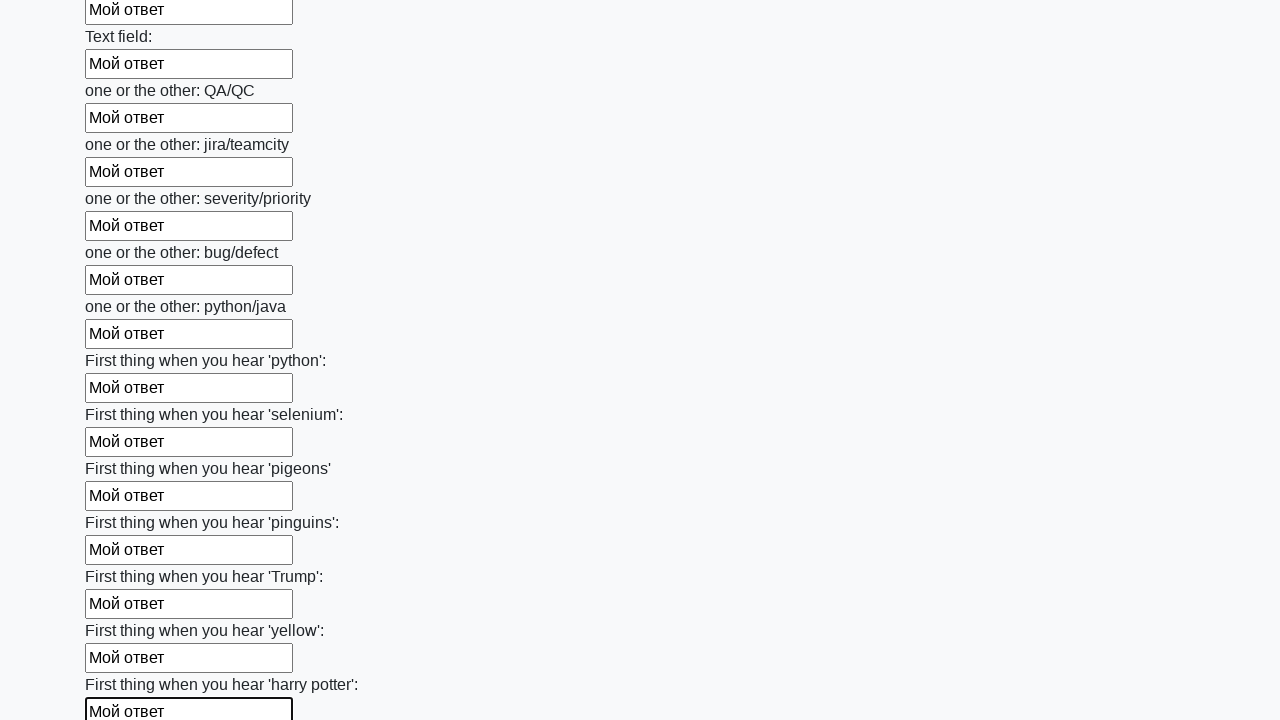

Filled input field with 'Мой ответ' on input >> nth=99
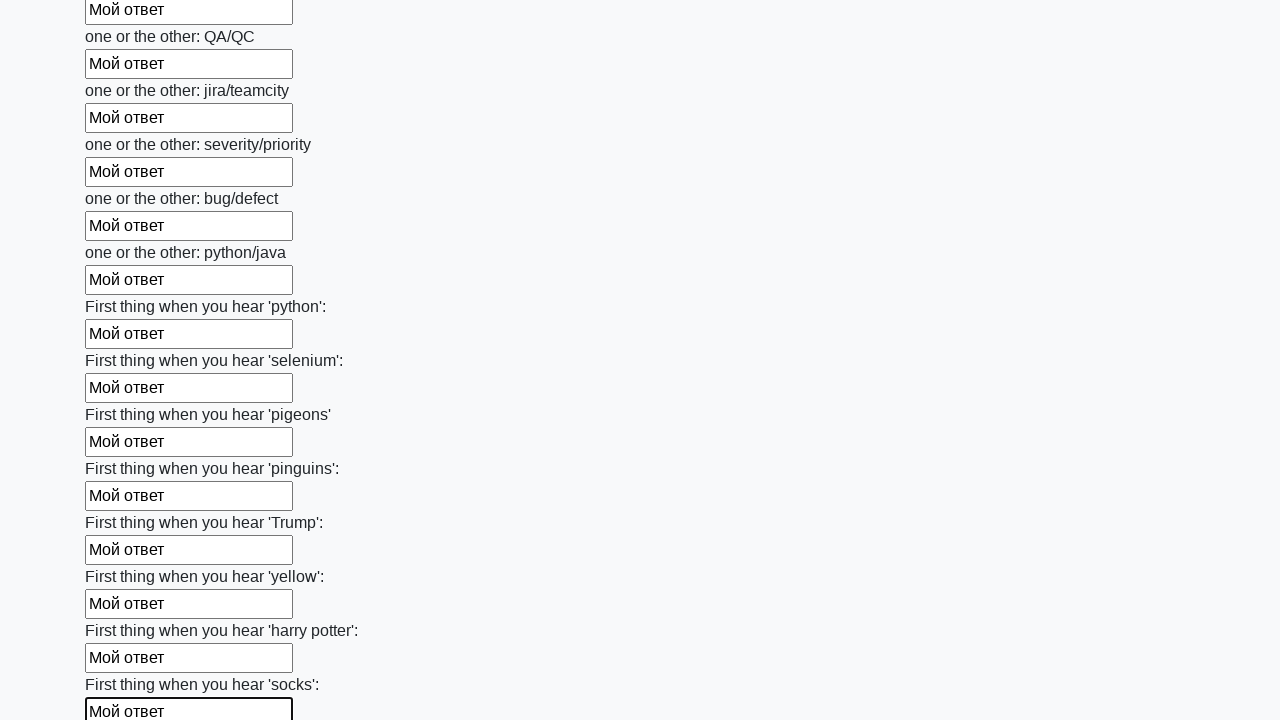

Clicked the submit button to submit the form at (123, 611) on button.btn
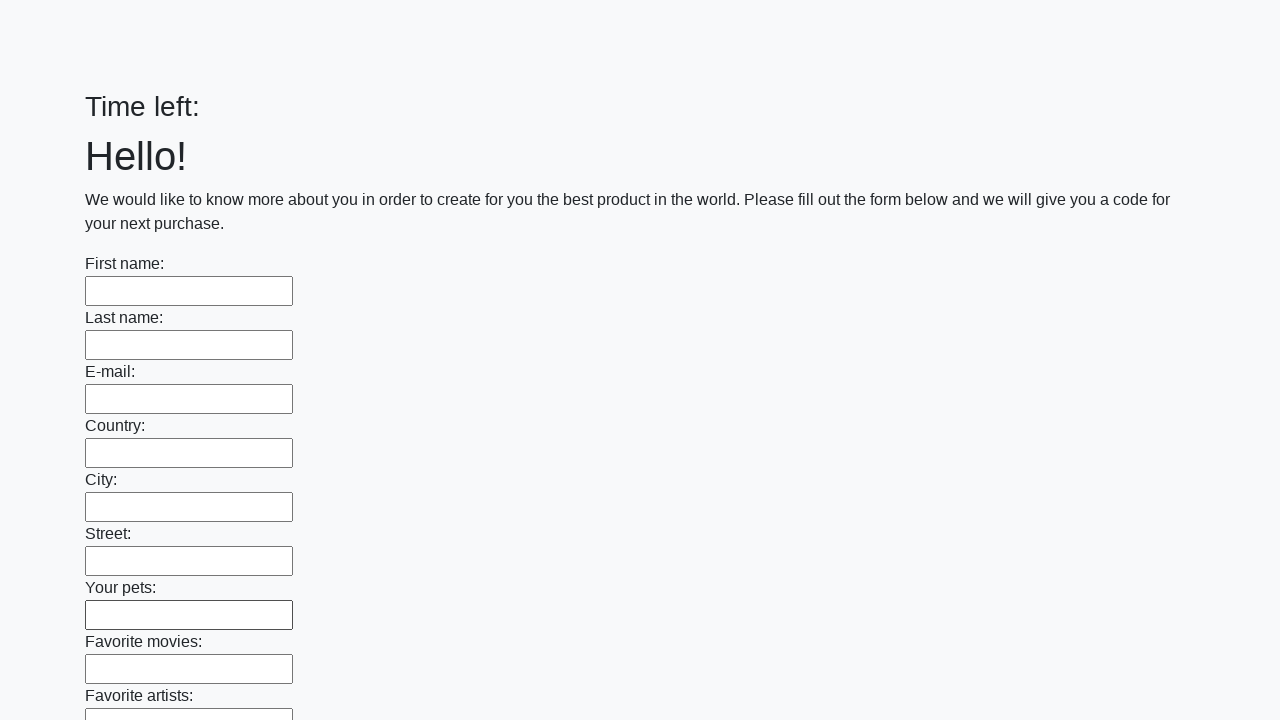

Waited for page to finish loading after form submission
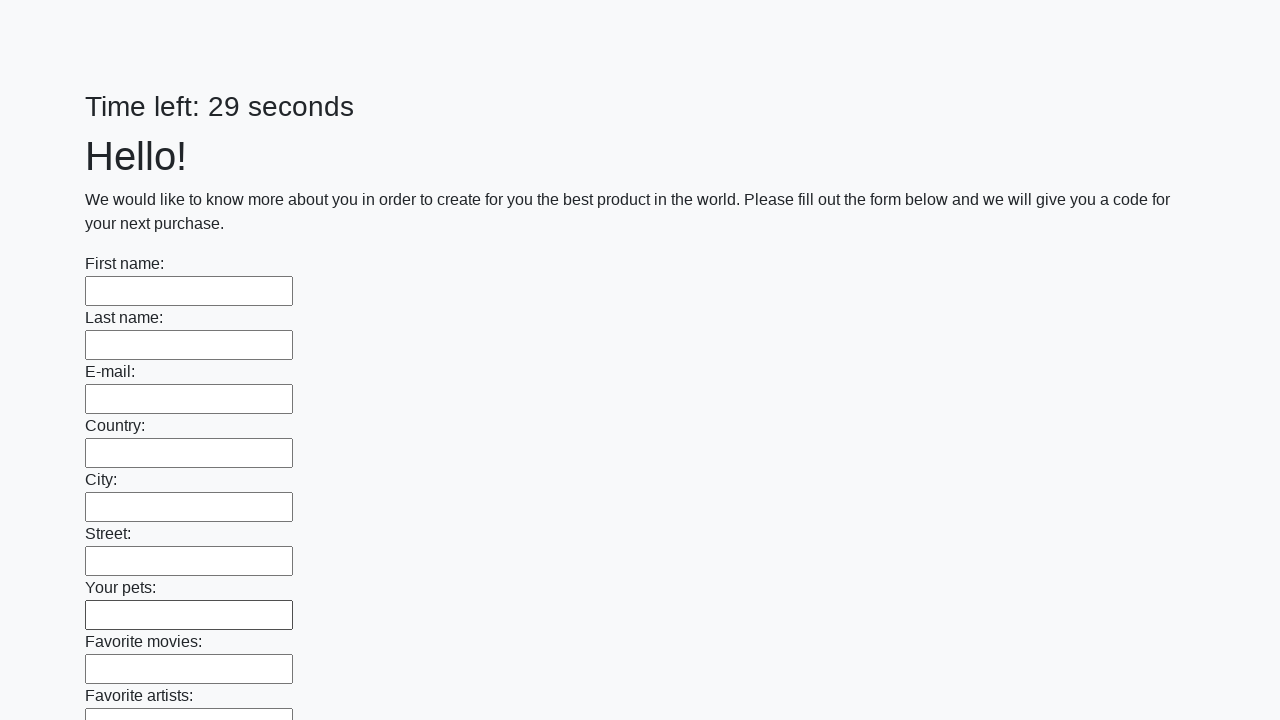

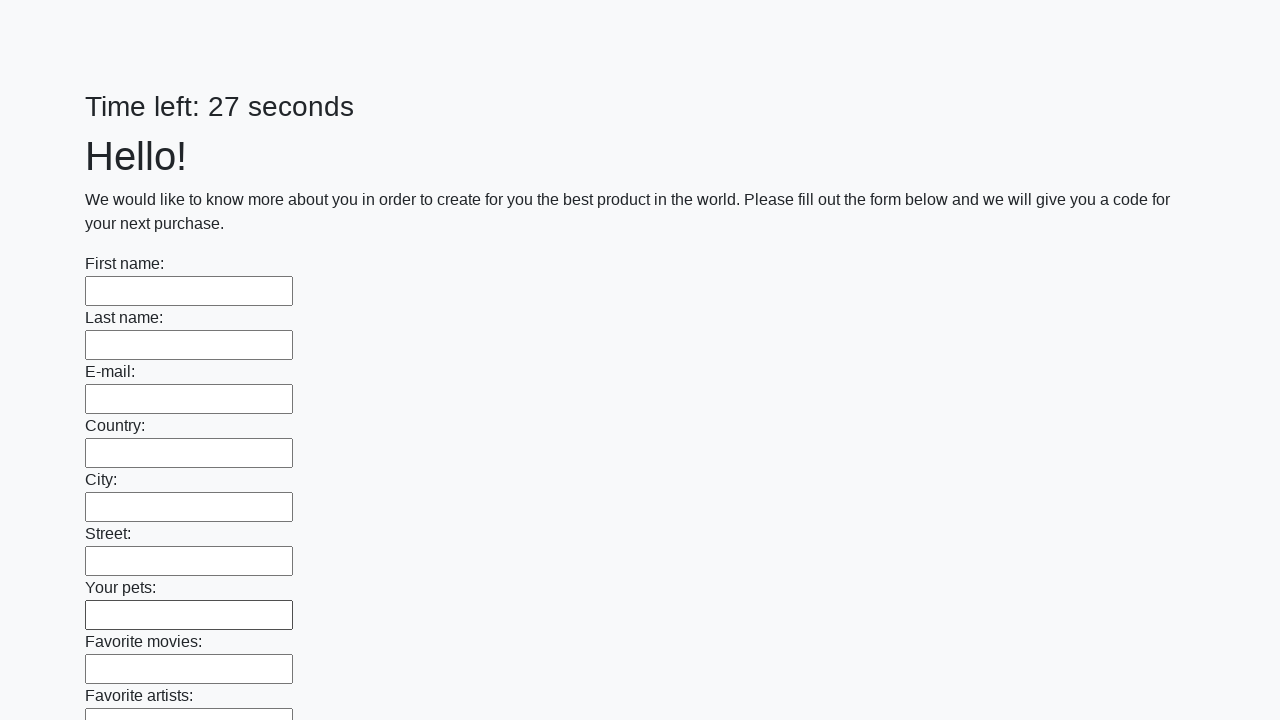